Tests that all anchor links on each page have valid href attributes and are not empty placeholder links.

Starting URL: https://ntig-uppsala.github.io/Frisor-Saxe/index-fi.html

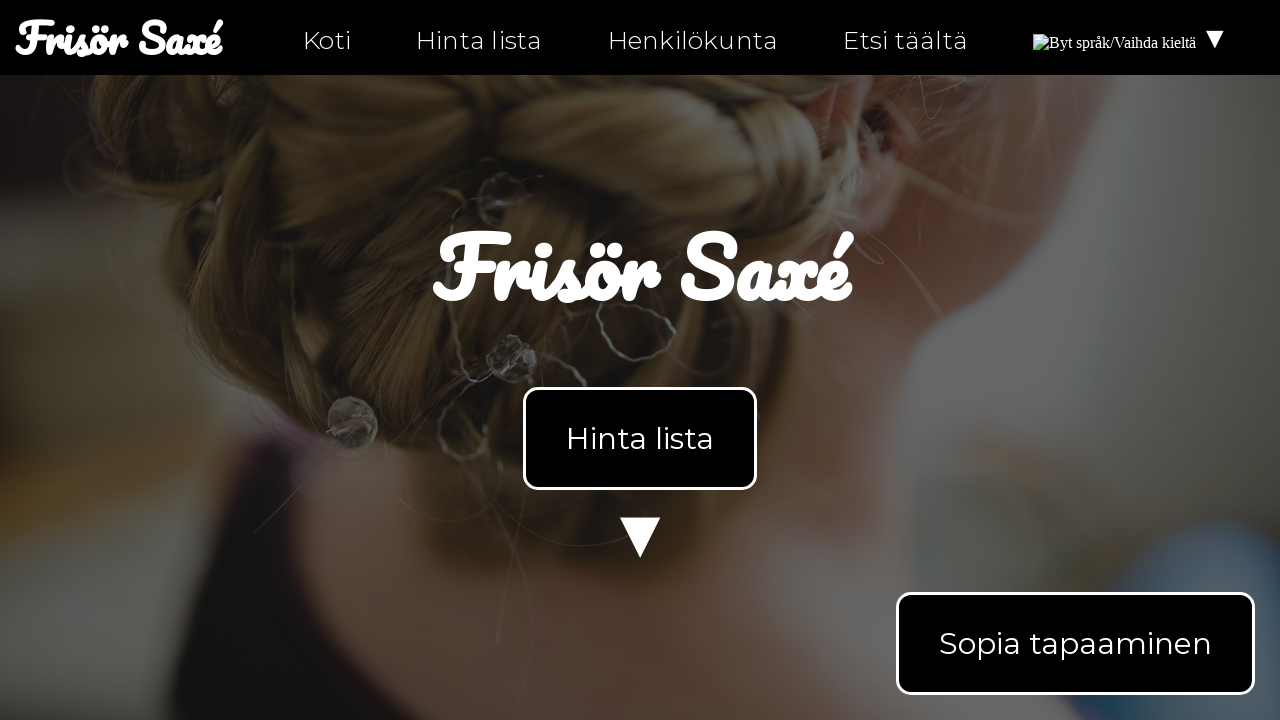

Waited for anchor elements to load on index-fi.html
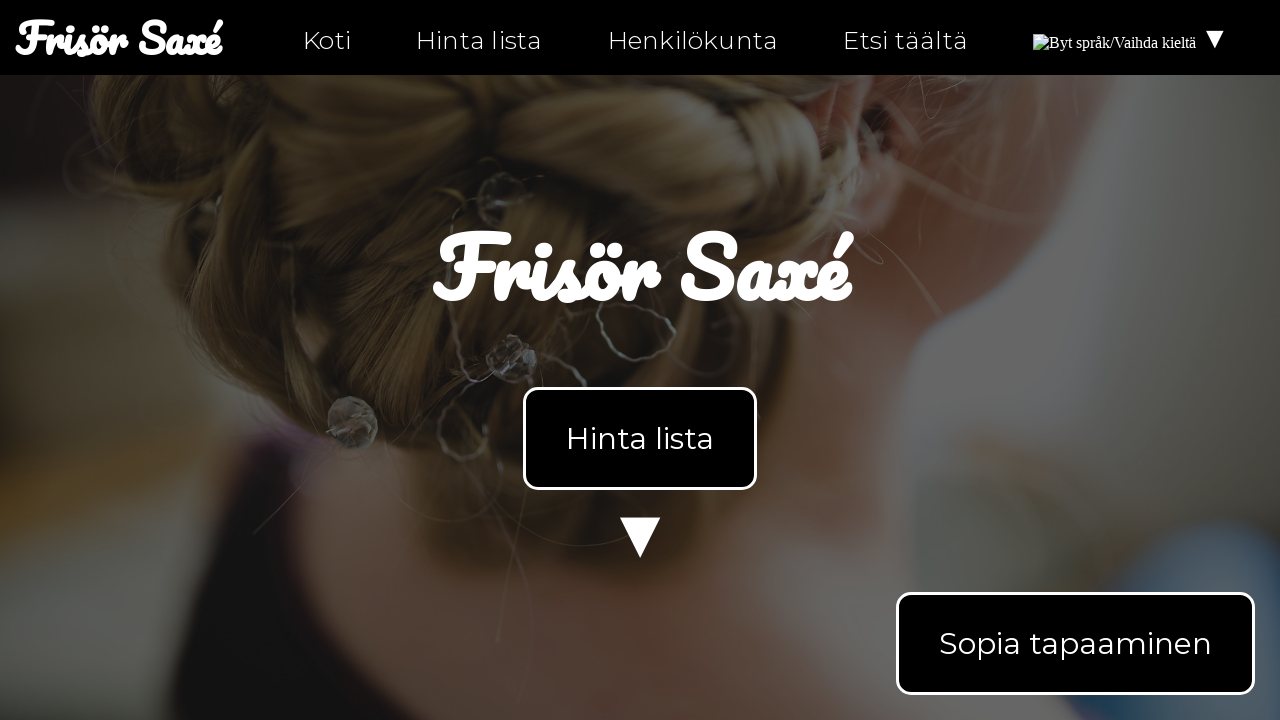

Retrieved all anchor links from index-fi.html
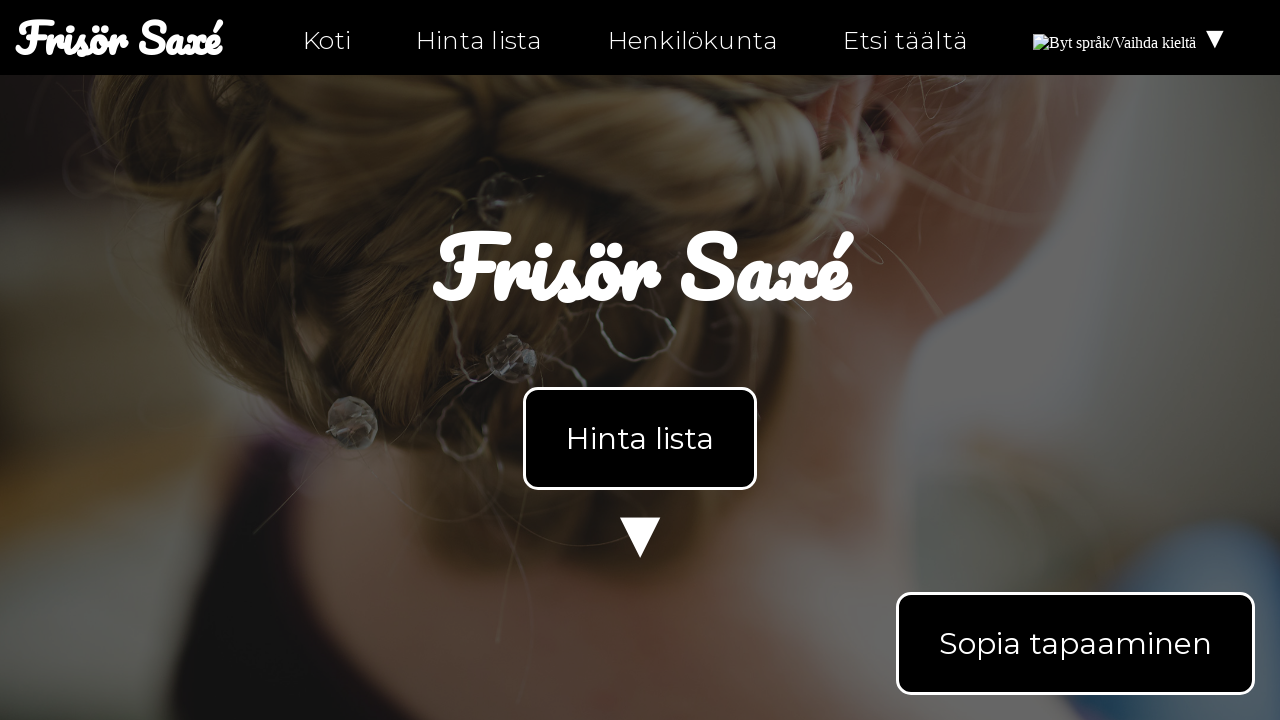

Checked anchor link with href attribute: index-fi.html
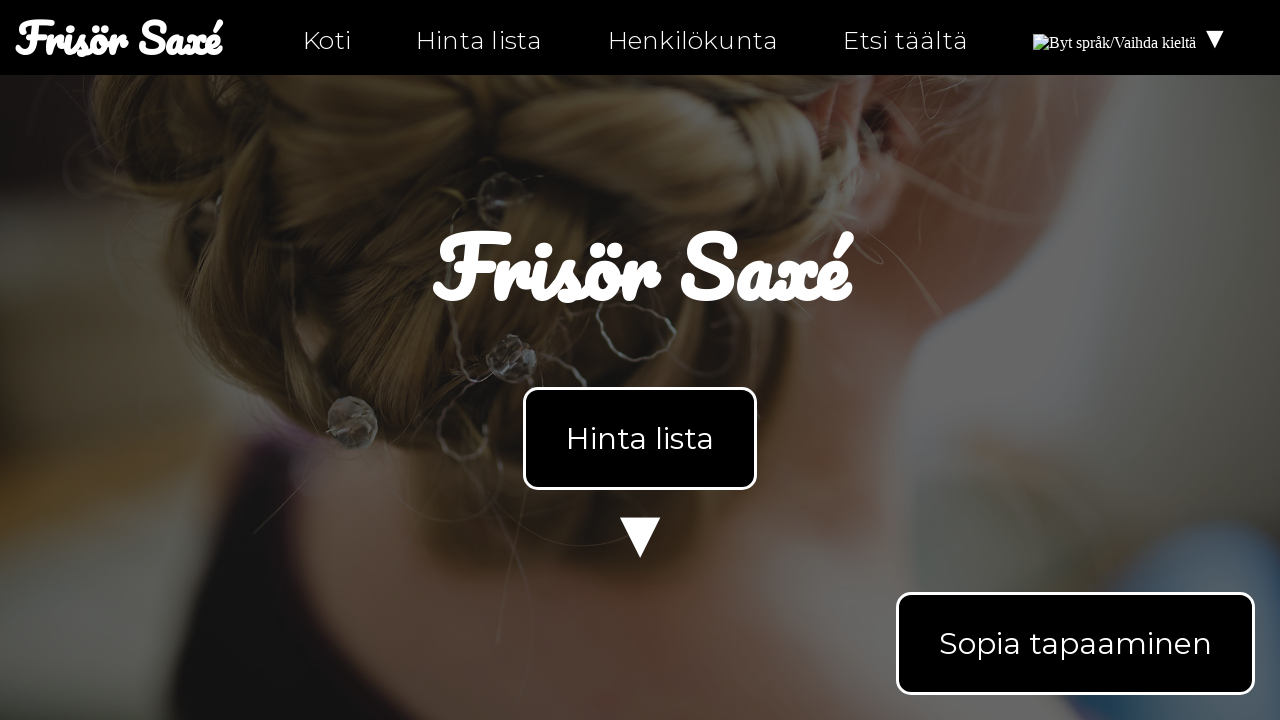

Validated that href is not empty or placeholder link
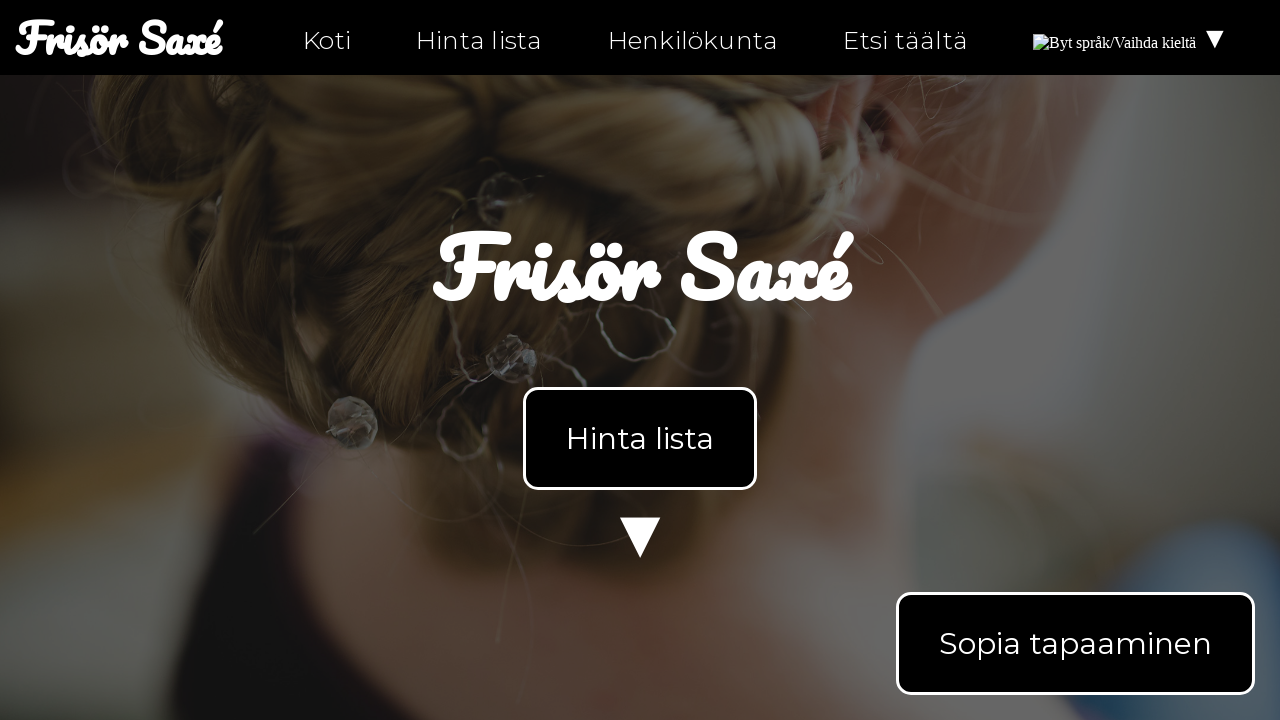

Checked anchor link with href attribute: index-fi.html
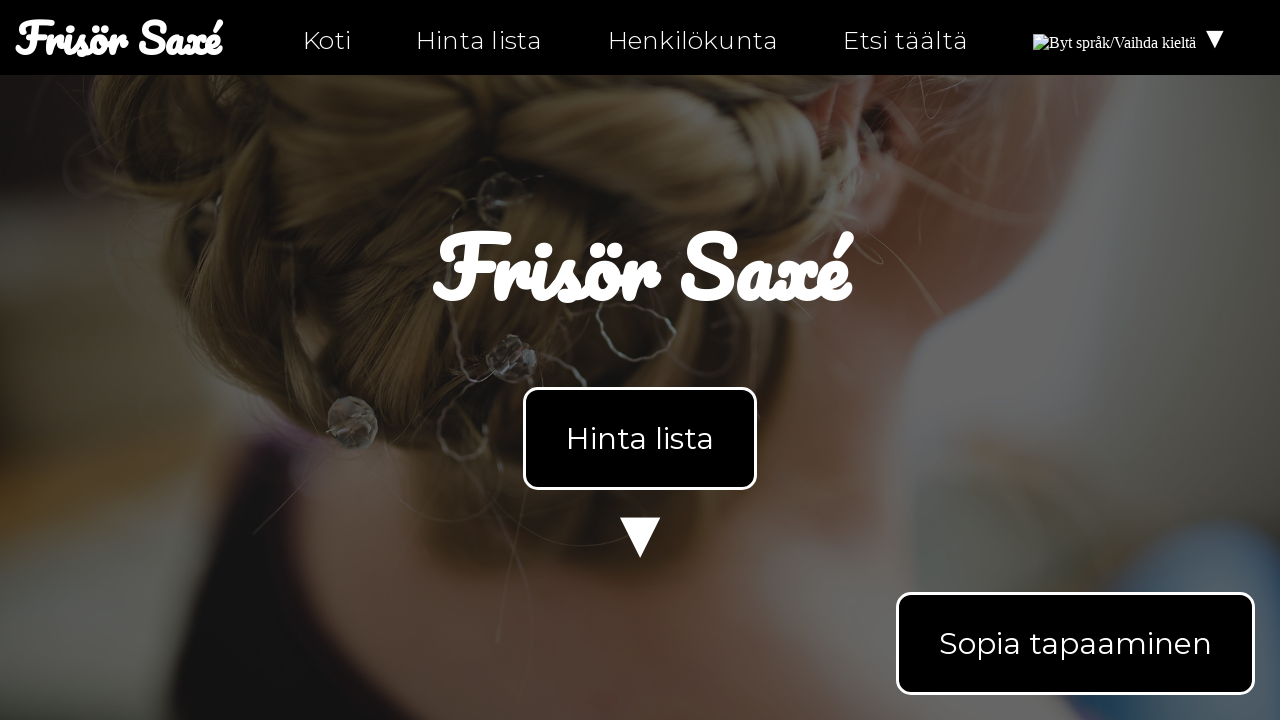

Validated that href is not empty or placeholder link
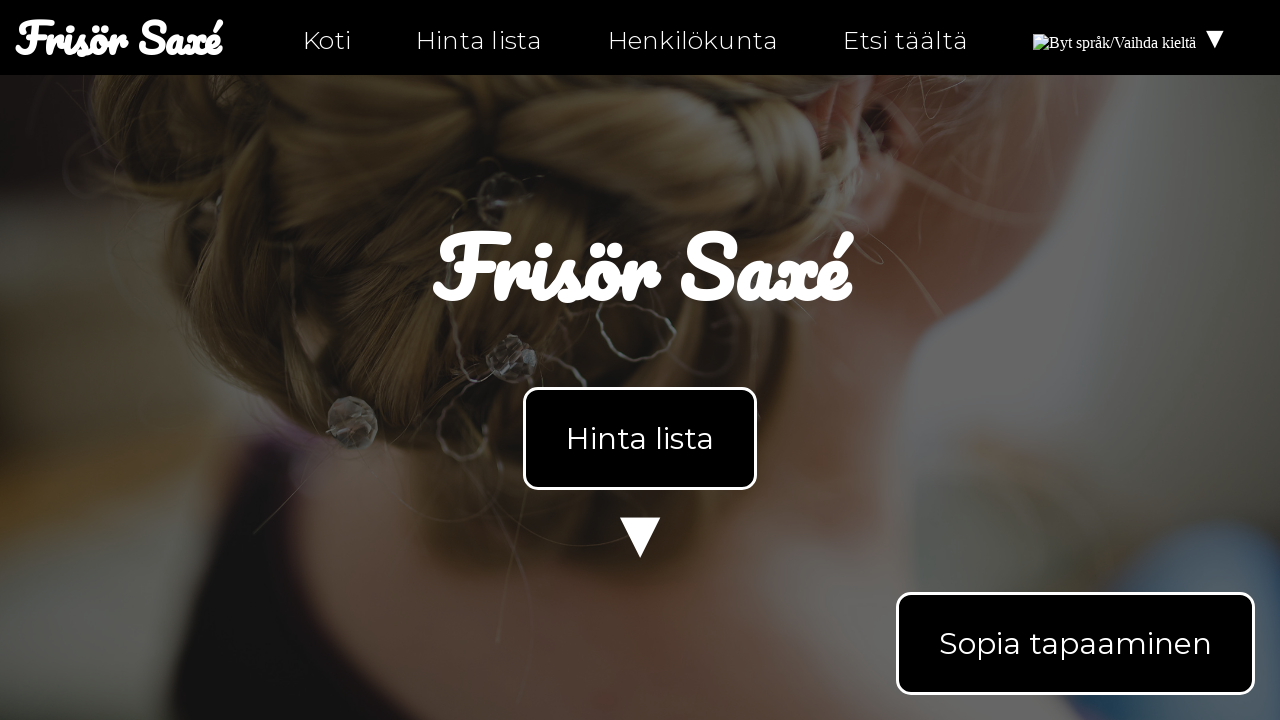

Checked anchor link with href attribute: index-fi.html#products
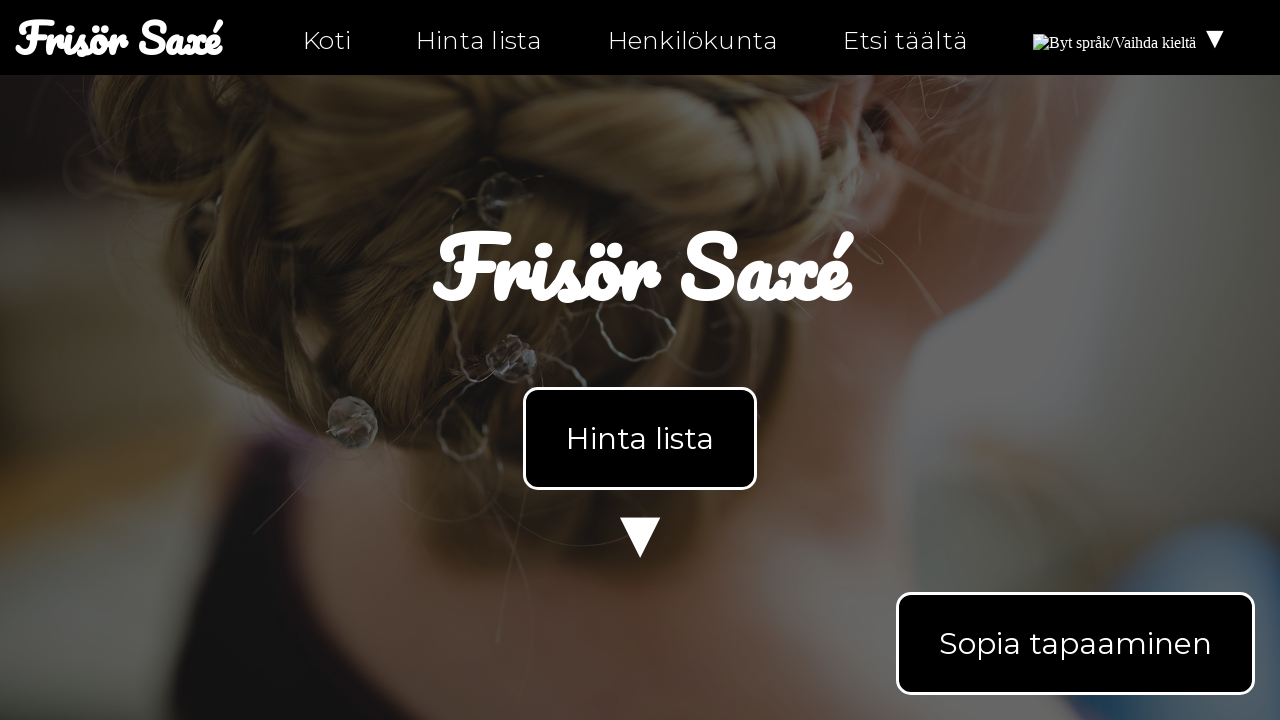

Validated that href is not empty or placeholder link
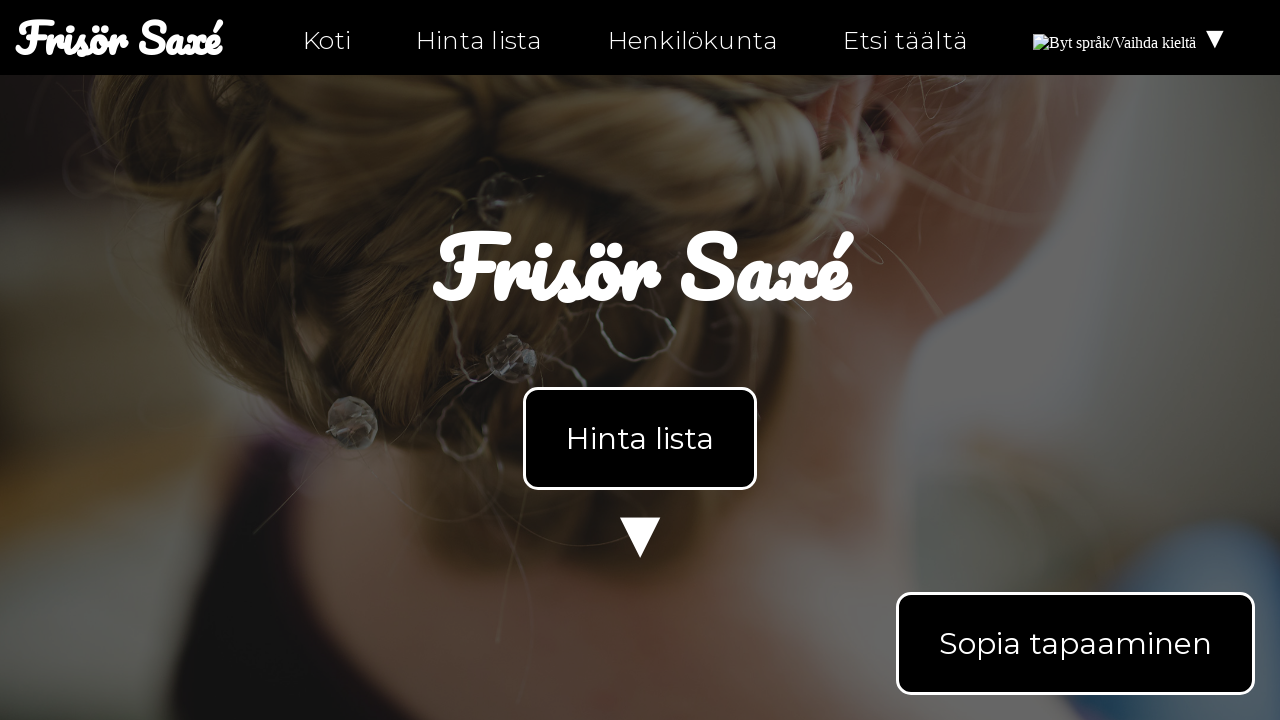

Checked anchor link with href attribute: personal-fi.html
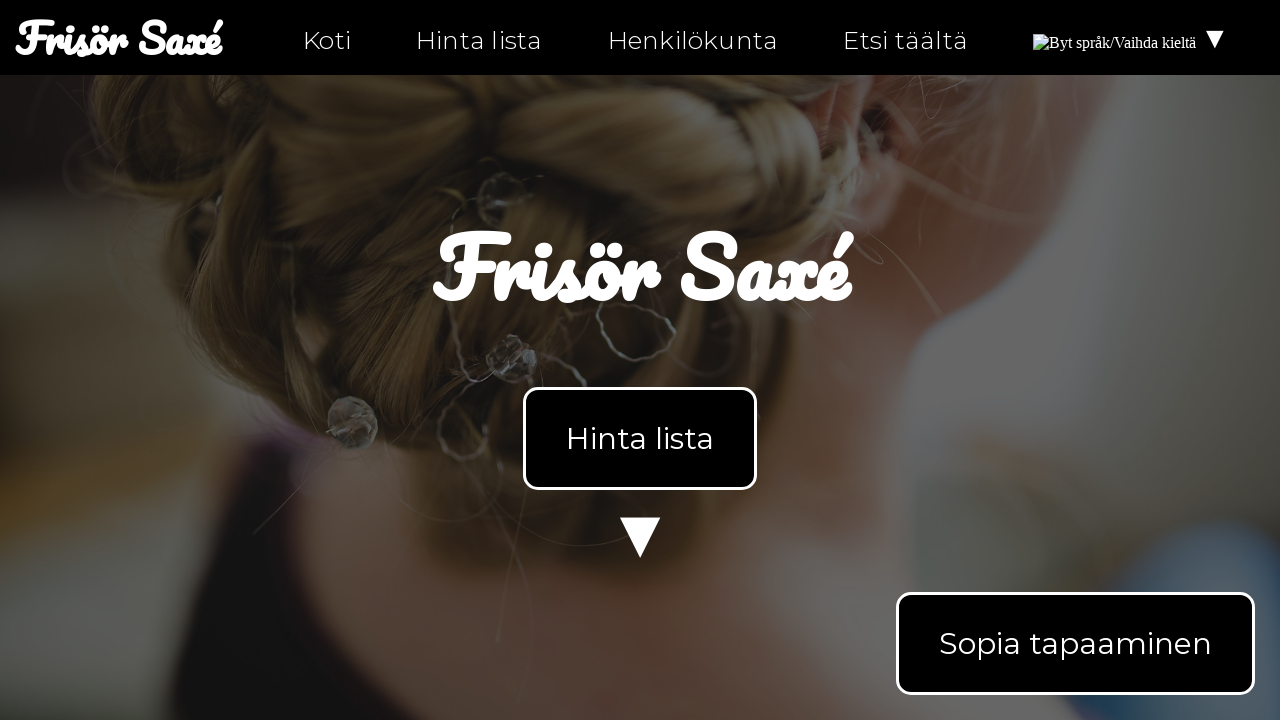

Validated that href is not empty or placeholder link
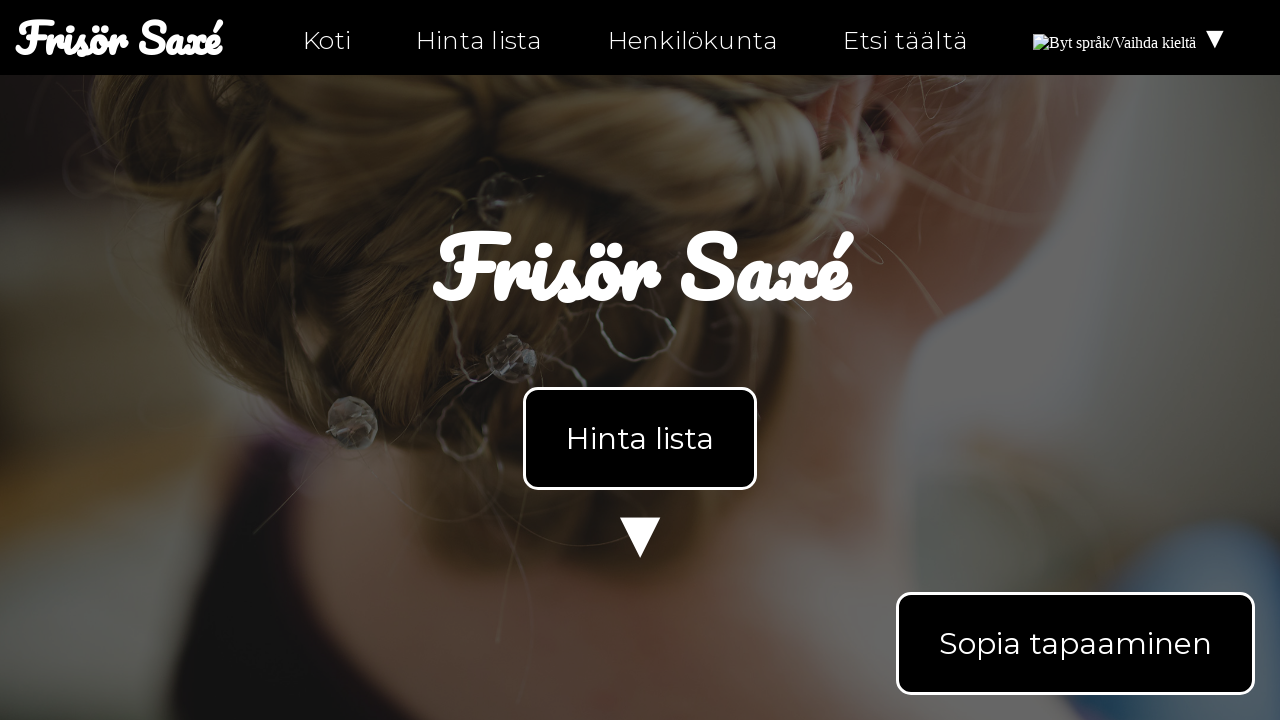

Checked anchor link with href attribute: hitta-hit-fi.html
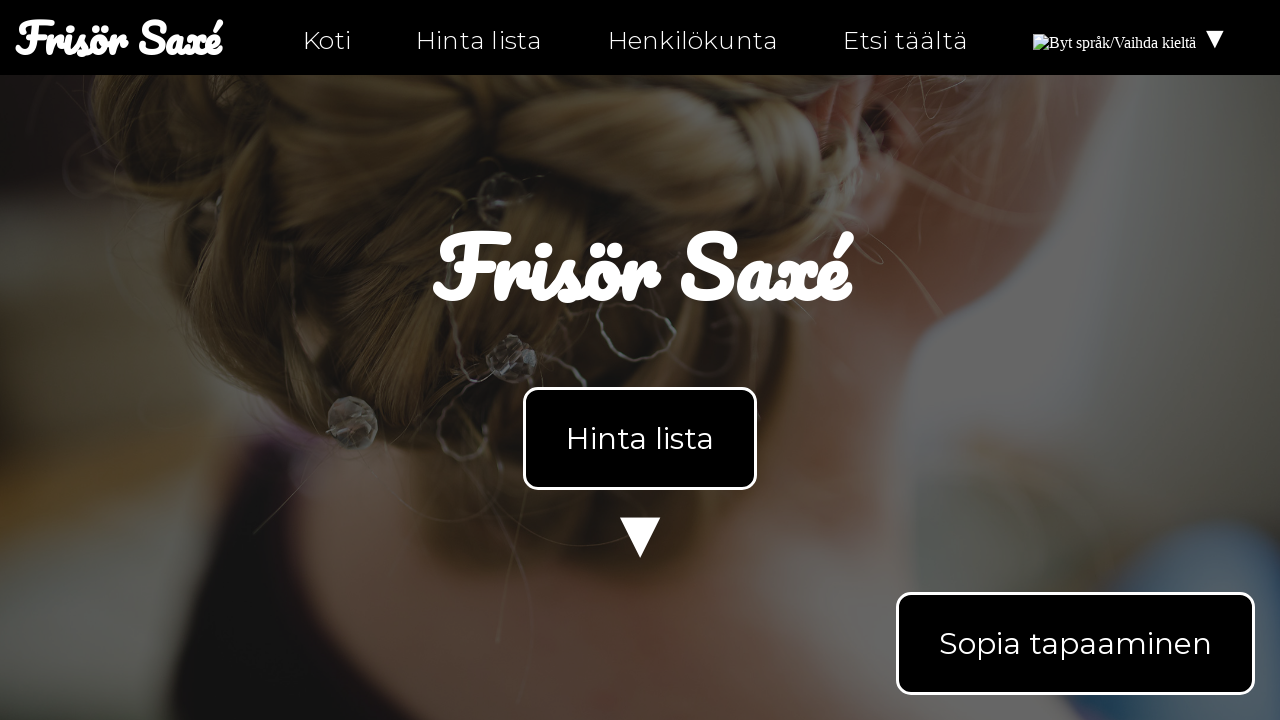

Validated that href is not empty or placeholder link
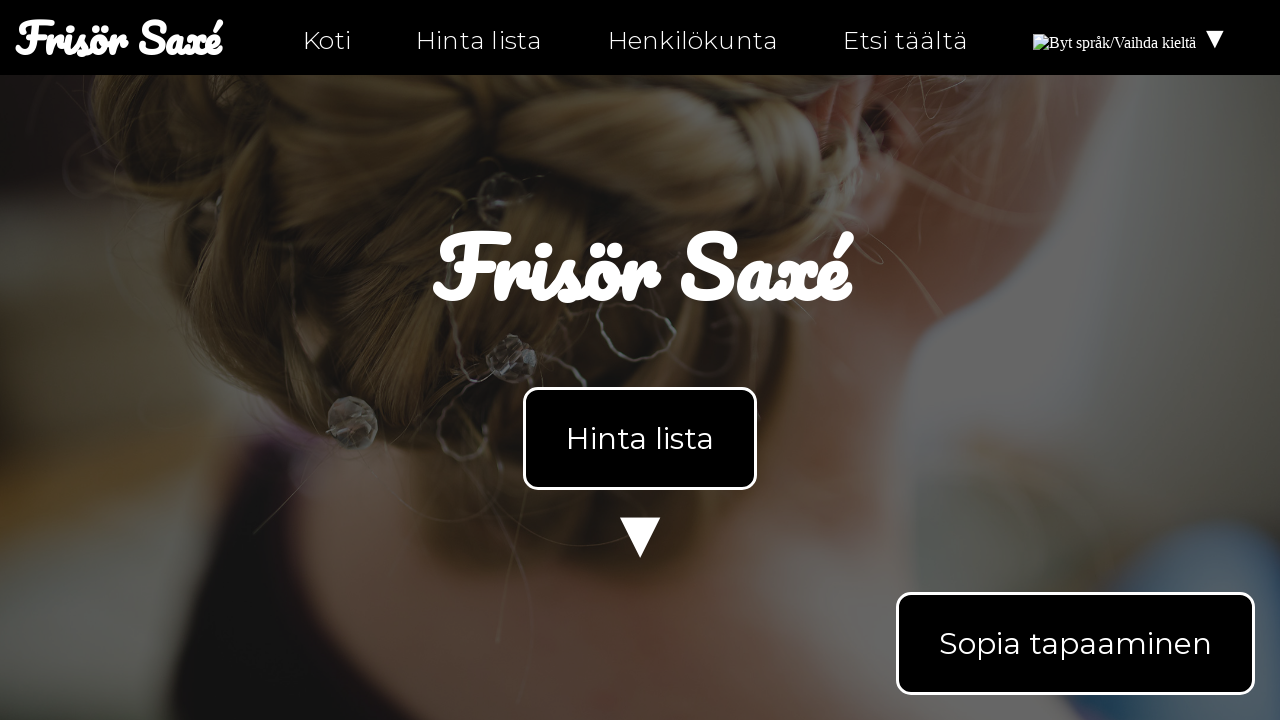

Checked anchor link with href attribute: index.html
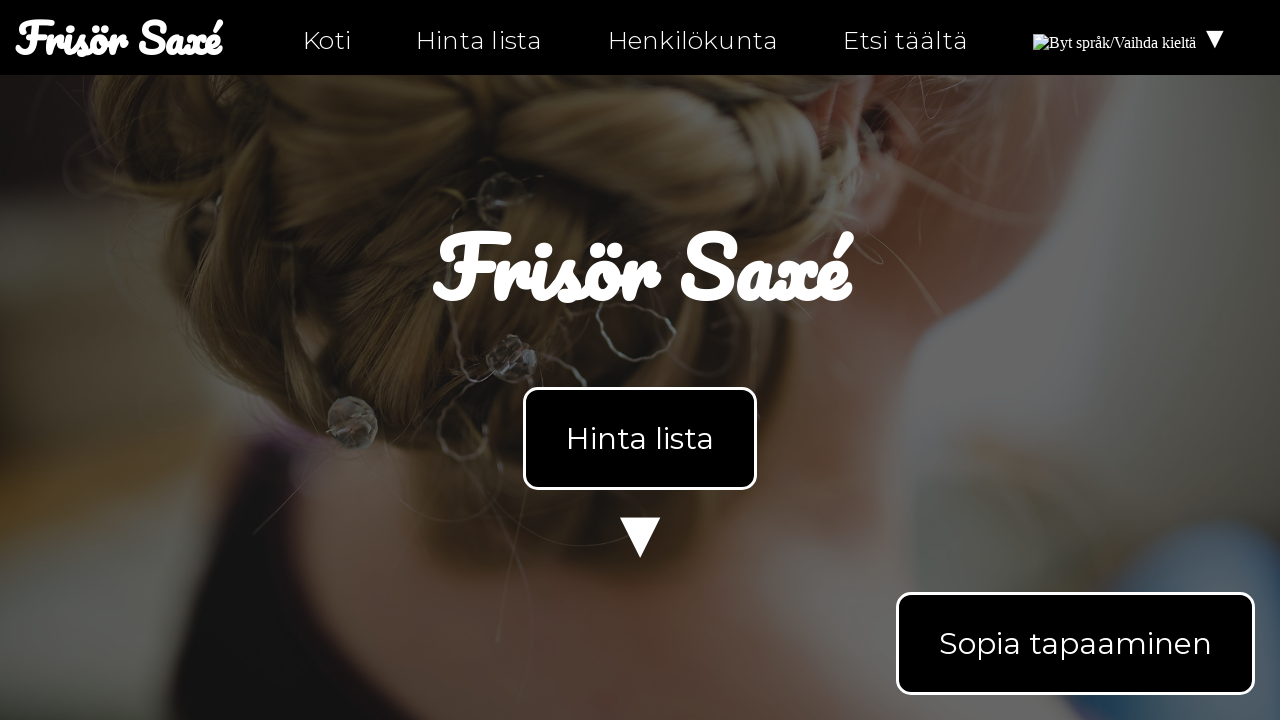

Validated that href is not empty or placeholder link
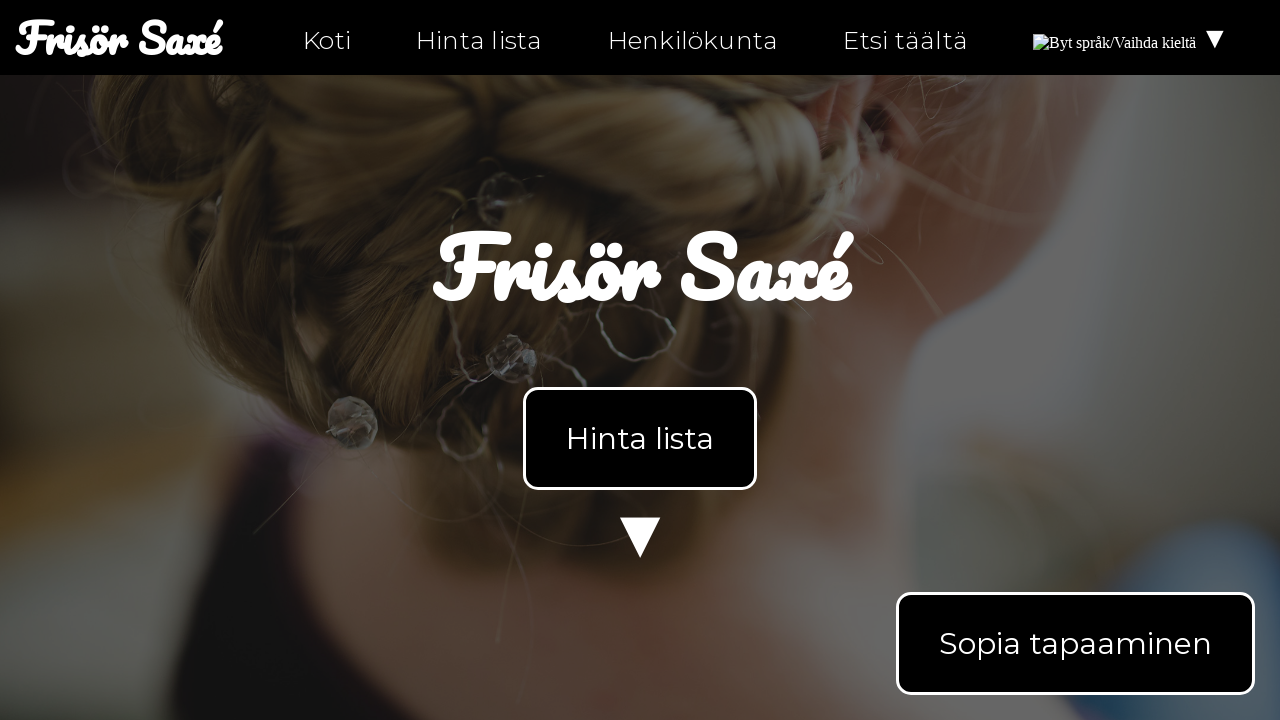

Checked anchor link with href attribute: index-fi.html
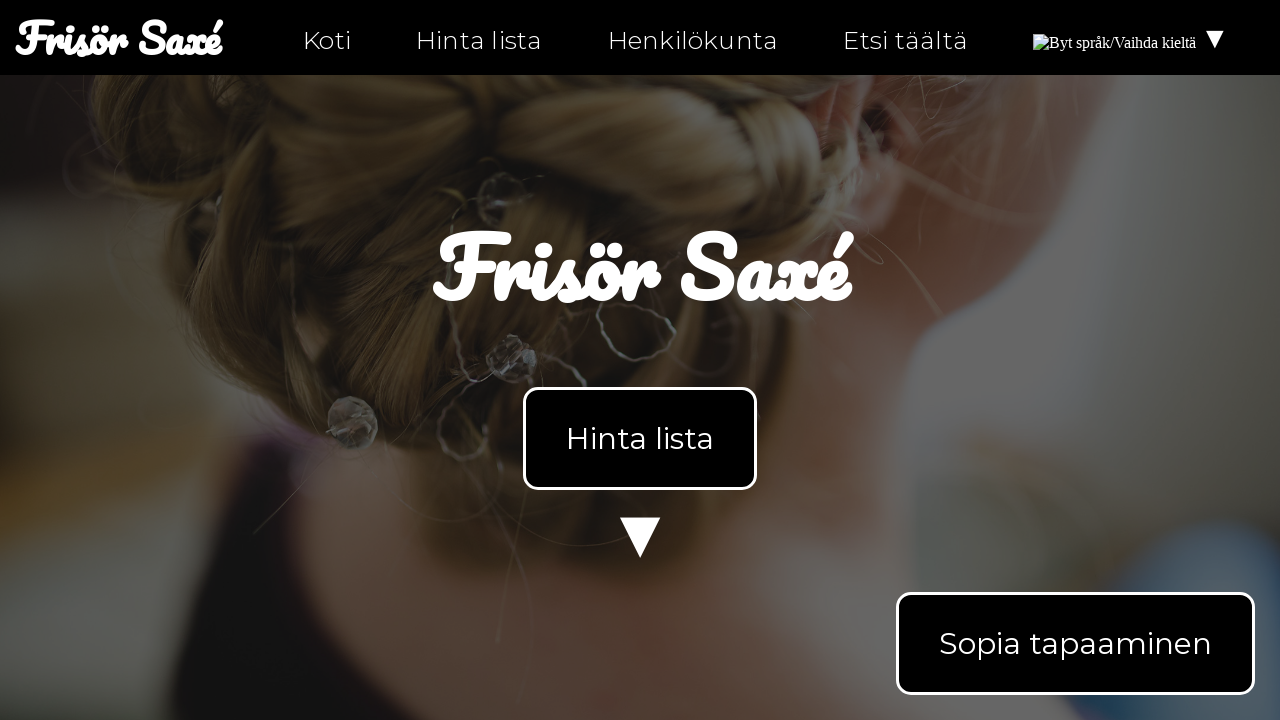

Validated that href is not empty or placeholder link
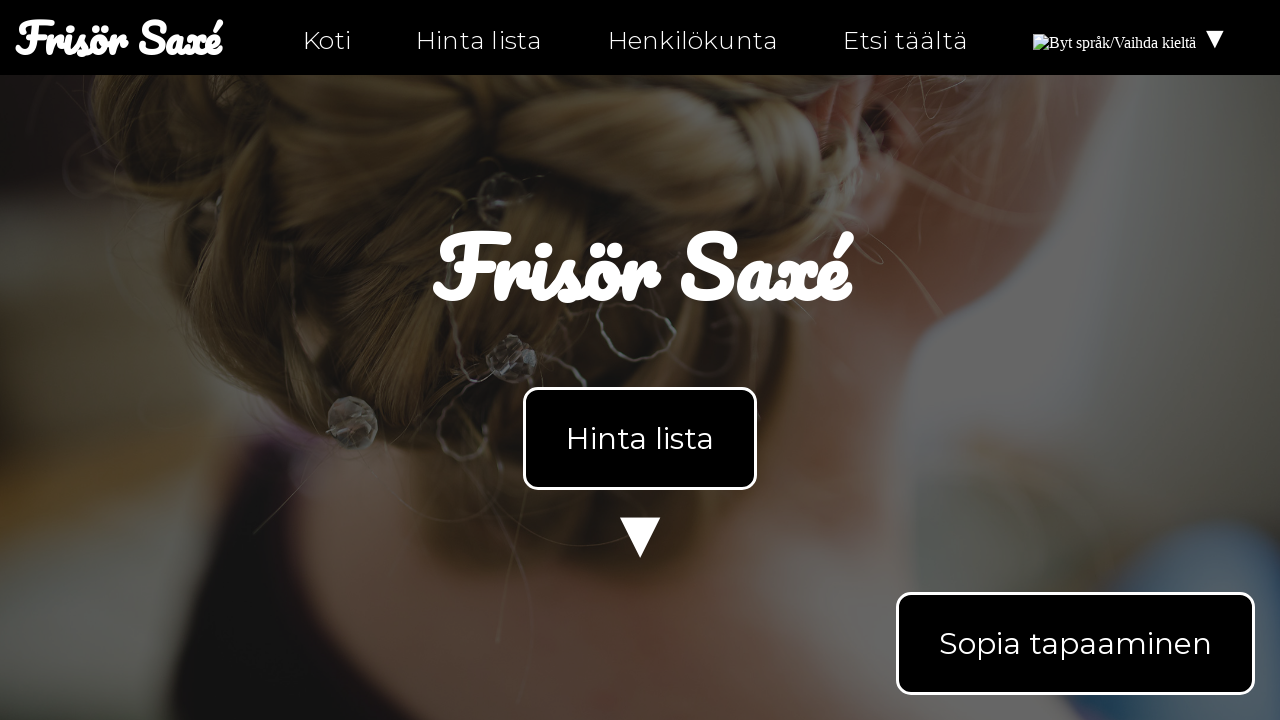

Checked anchor link with href attribute: #products
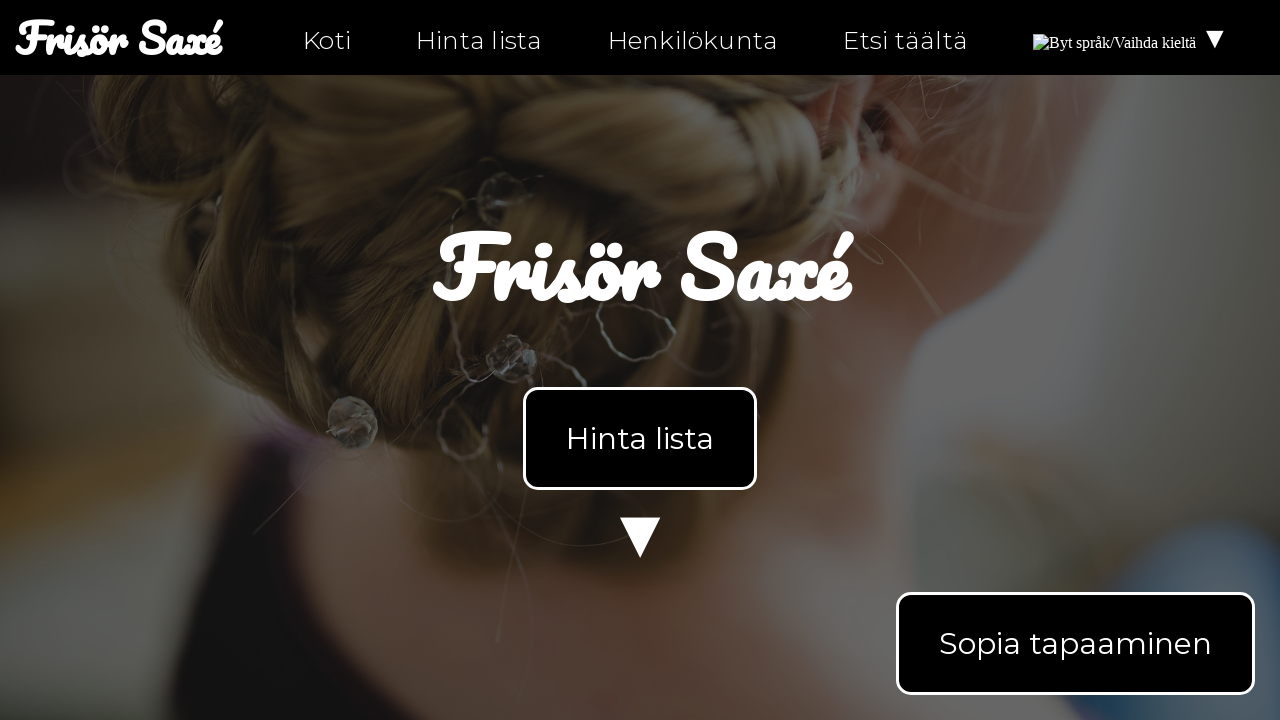

Validated that href is not empty or placeholder link
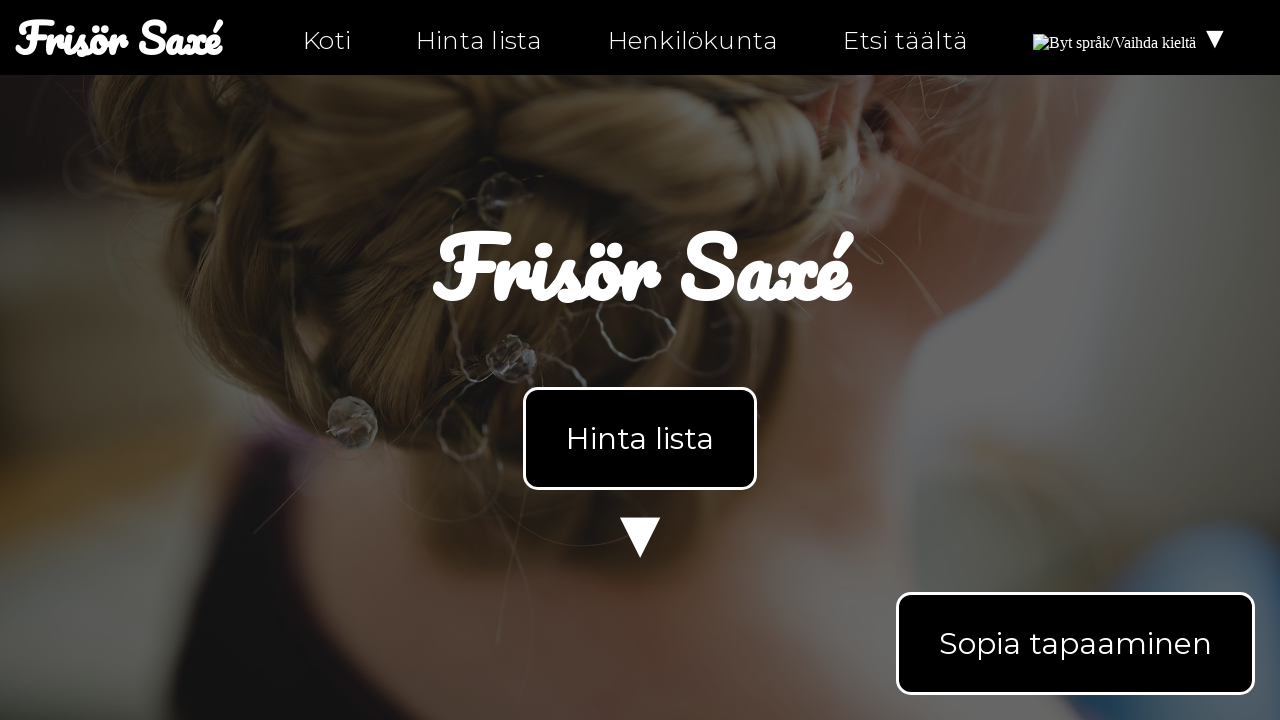

Checked anchor link with href attribute: #products
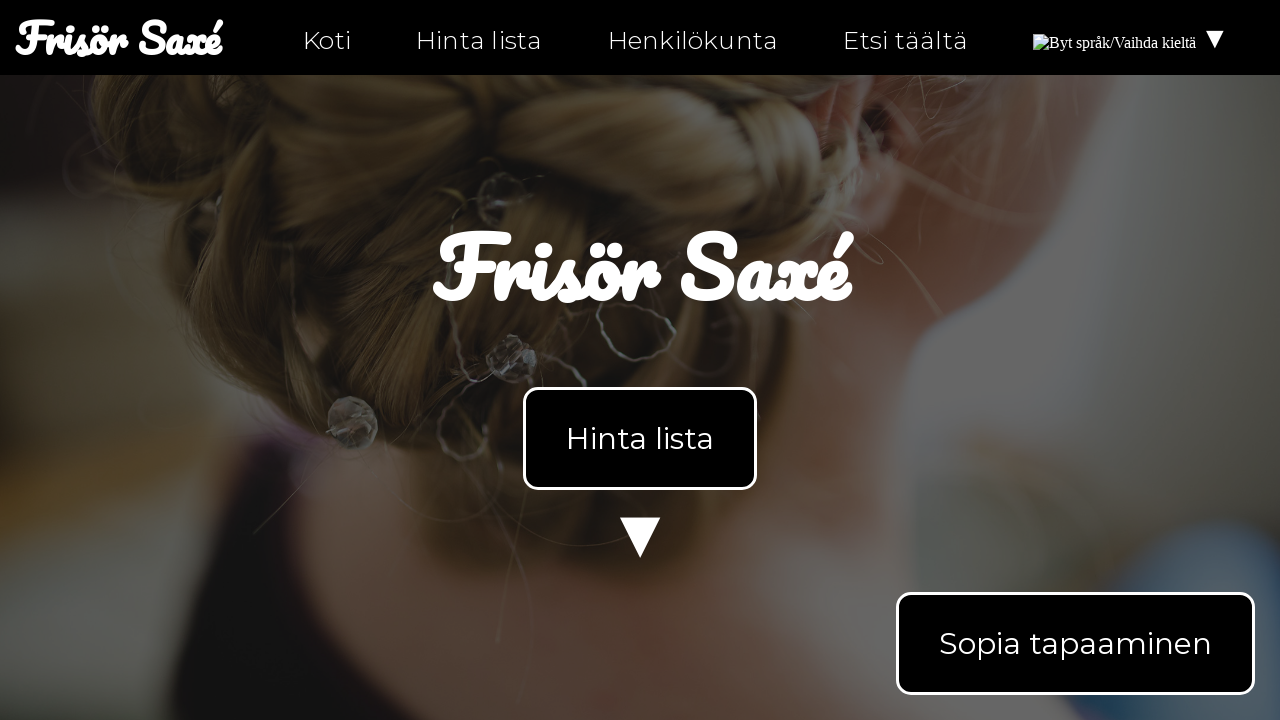

Validated that href is not empty or placeholder link
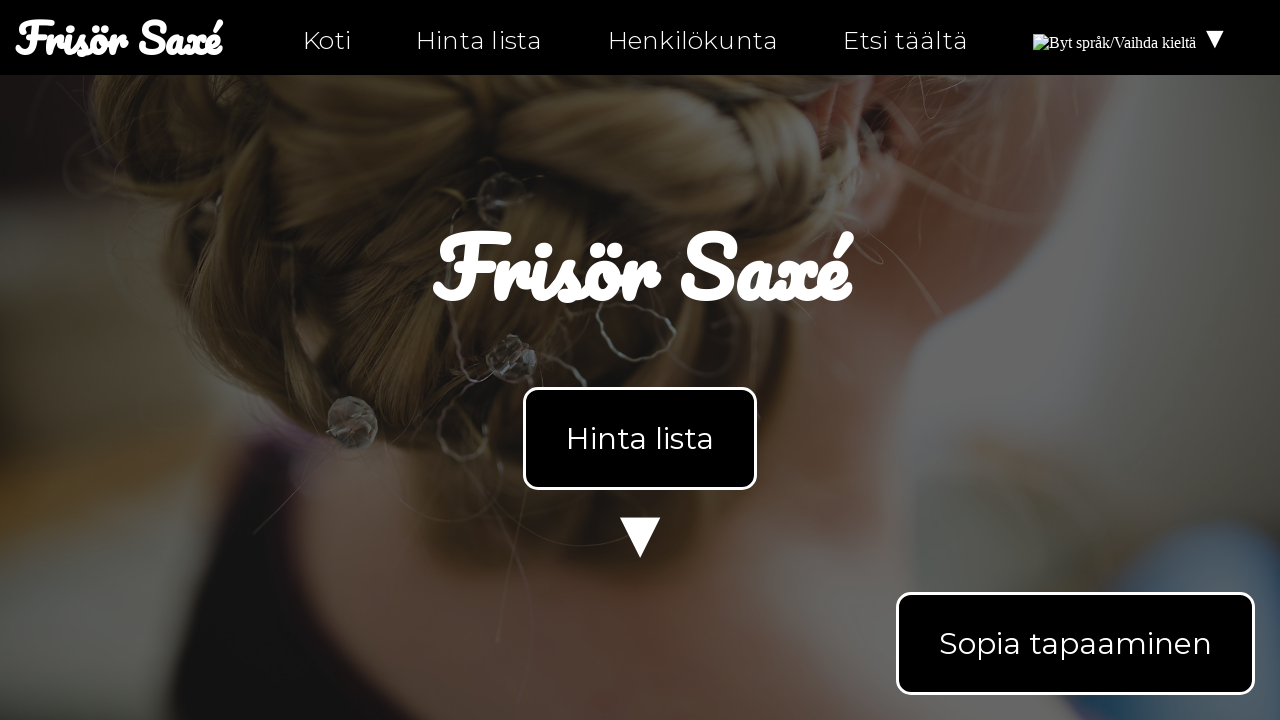

Checked anchor link with href attribute: mailto:info@ntig-uppsala.github.io?Subject=Sopia%20tapaaminen
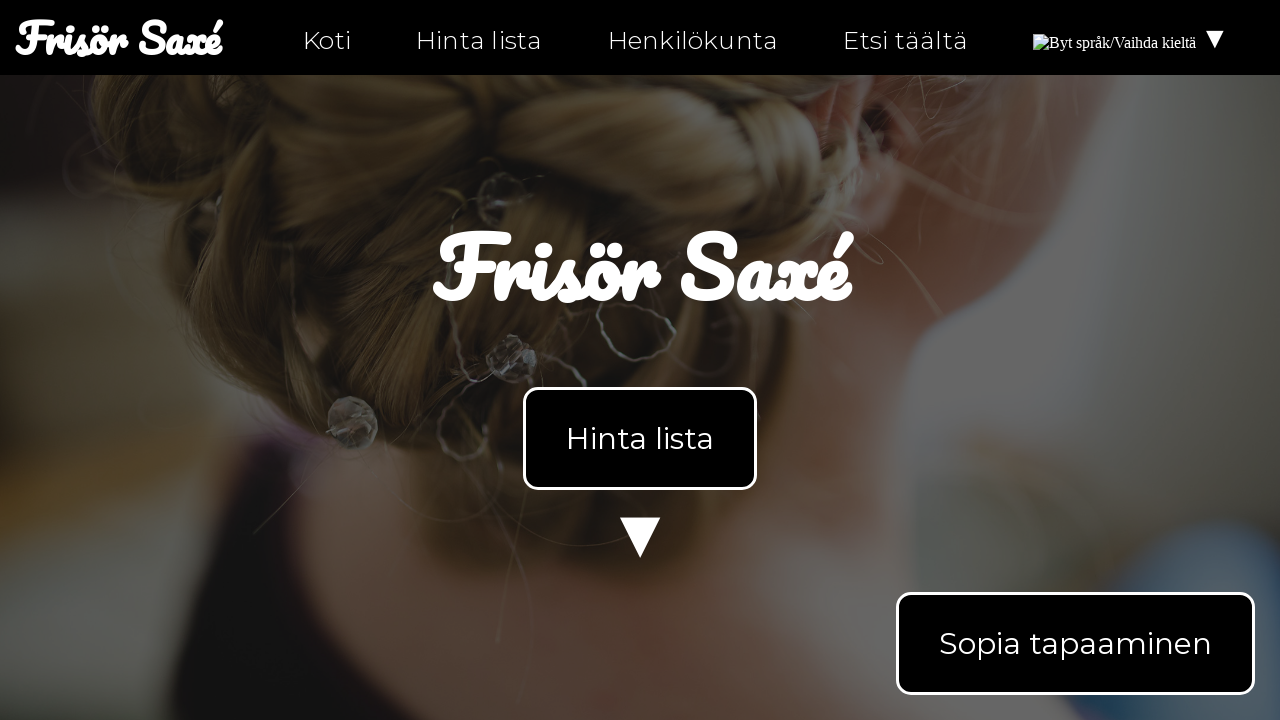

Validated that href is not empty or placeholder link
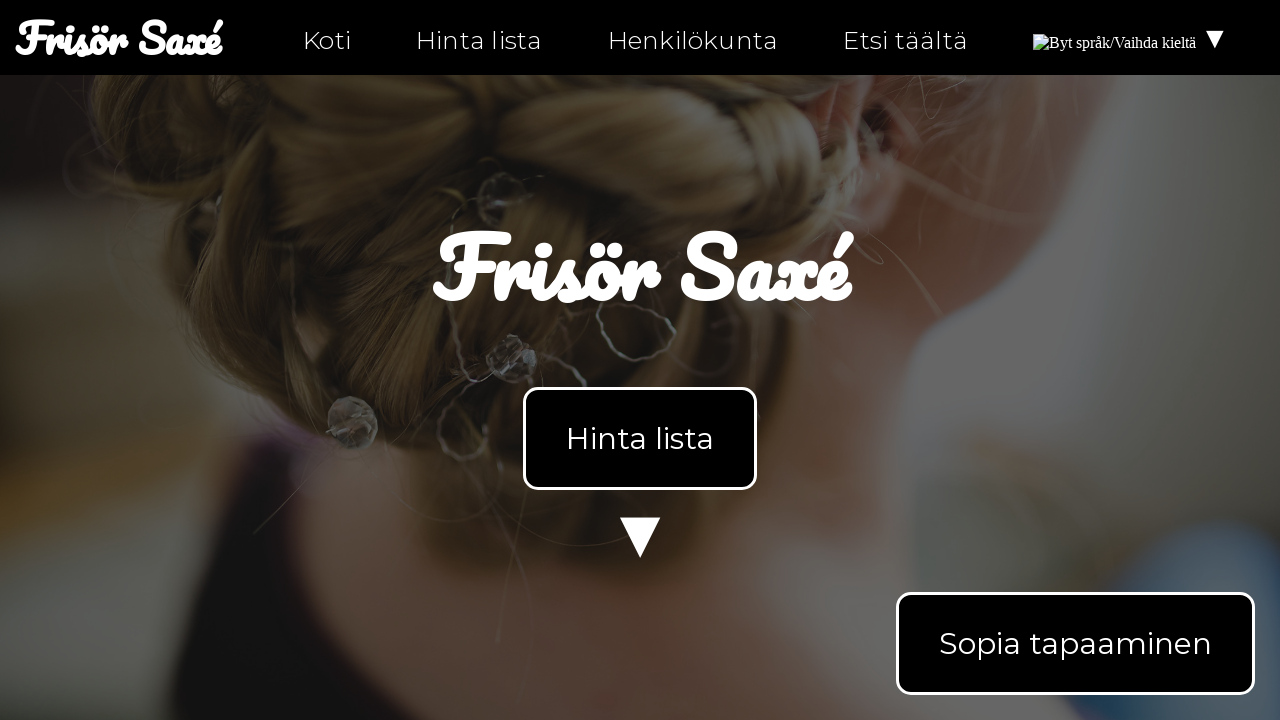

Checked anchor link with href attribute: https://facebook.com/ntiuppsala
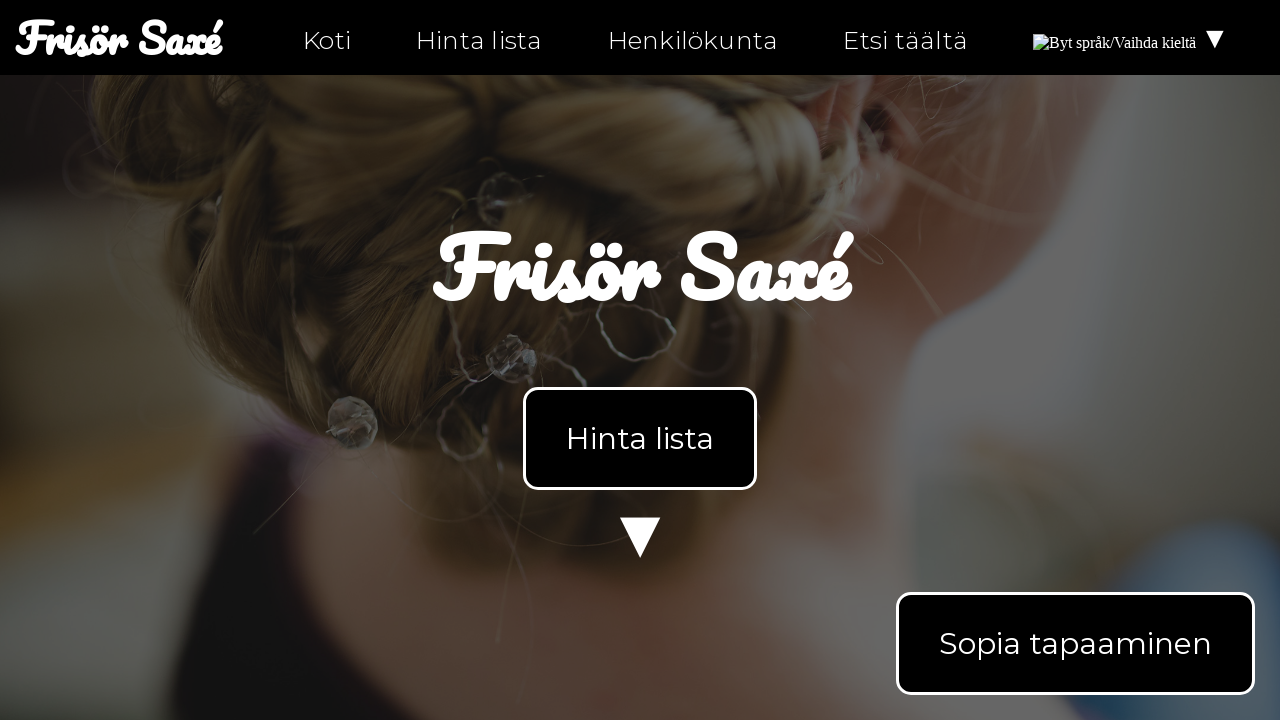

Validated that href is not empty or placeholder link
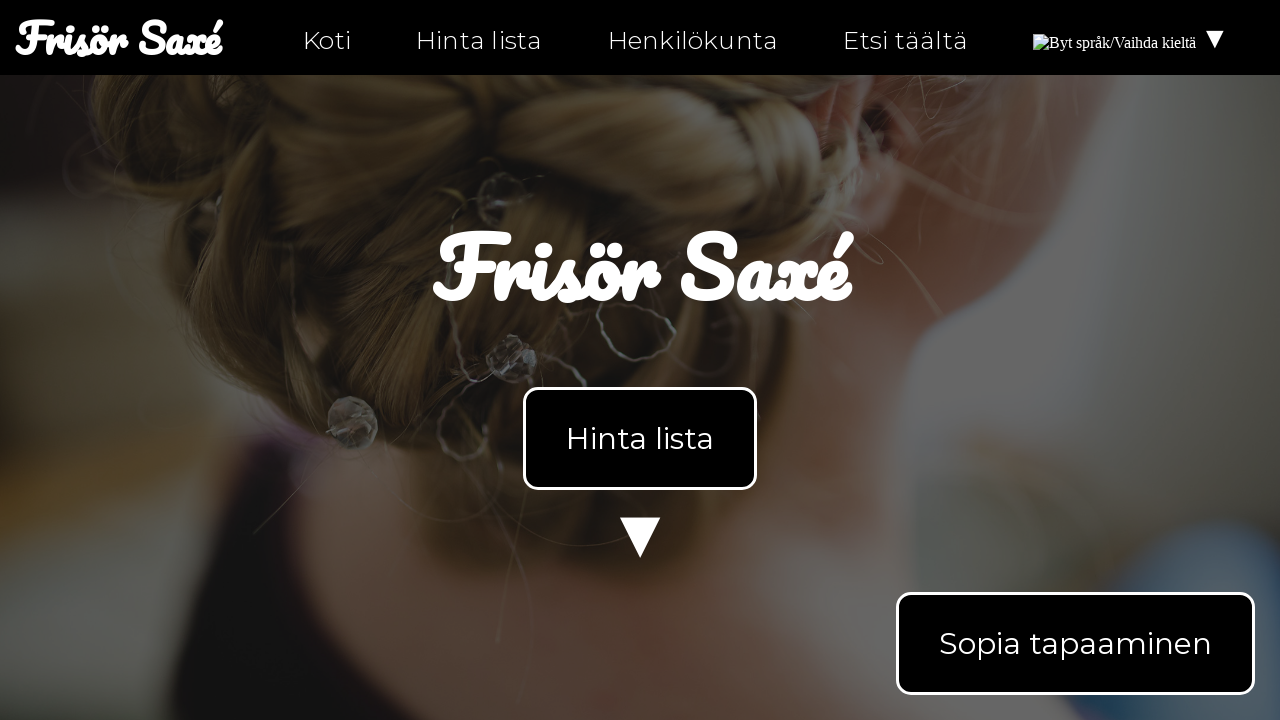

Checked anchor link with href attribute: https://instagram.com/ntiuppsala
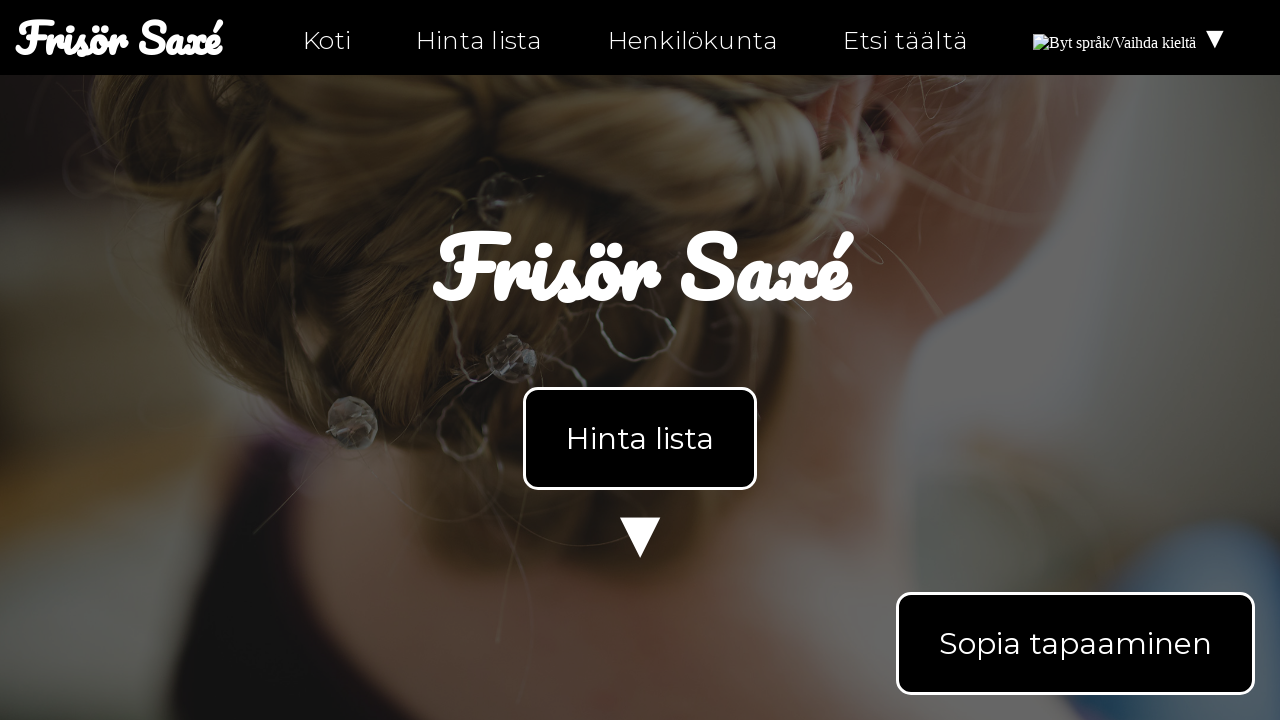

Validated that href is not empty or placeholder link
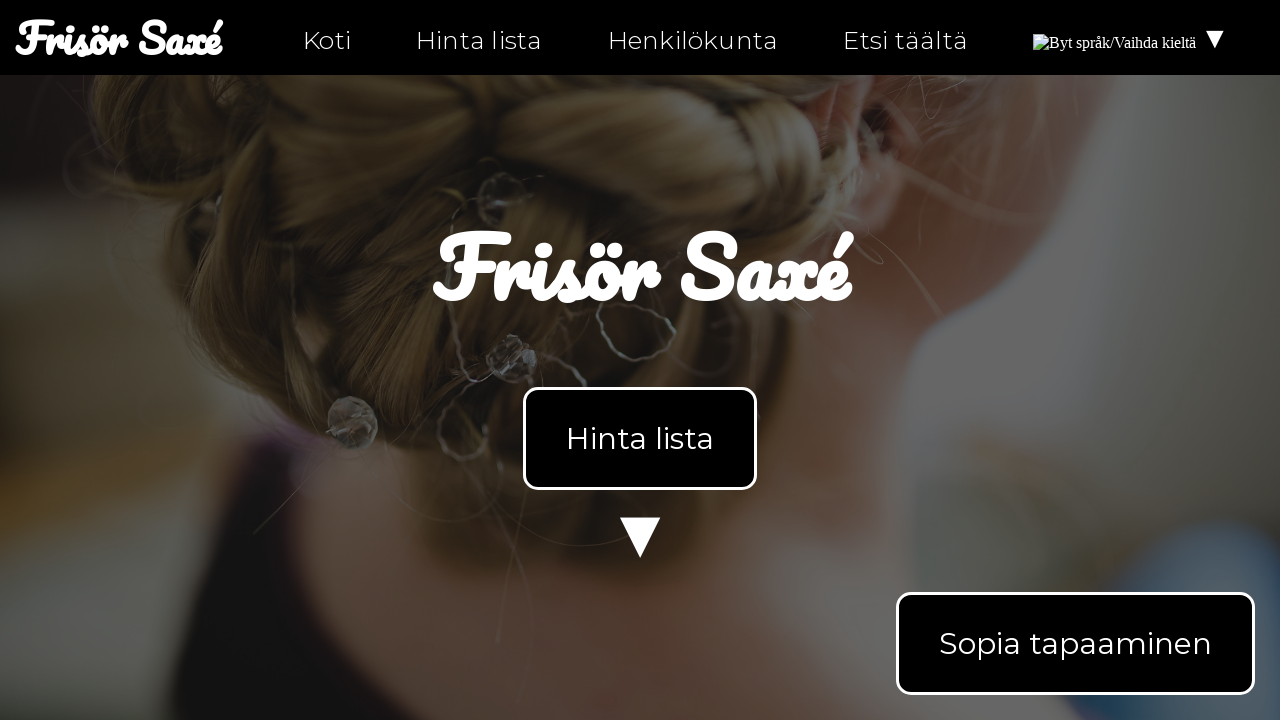

Checked anchor link with href attribute: https://twitter.com/ntiuppsala
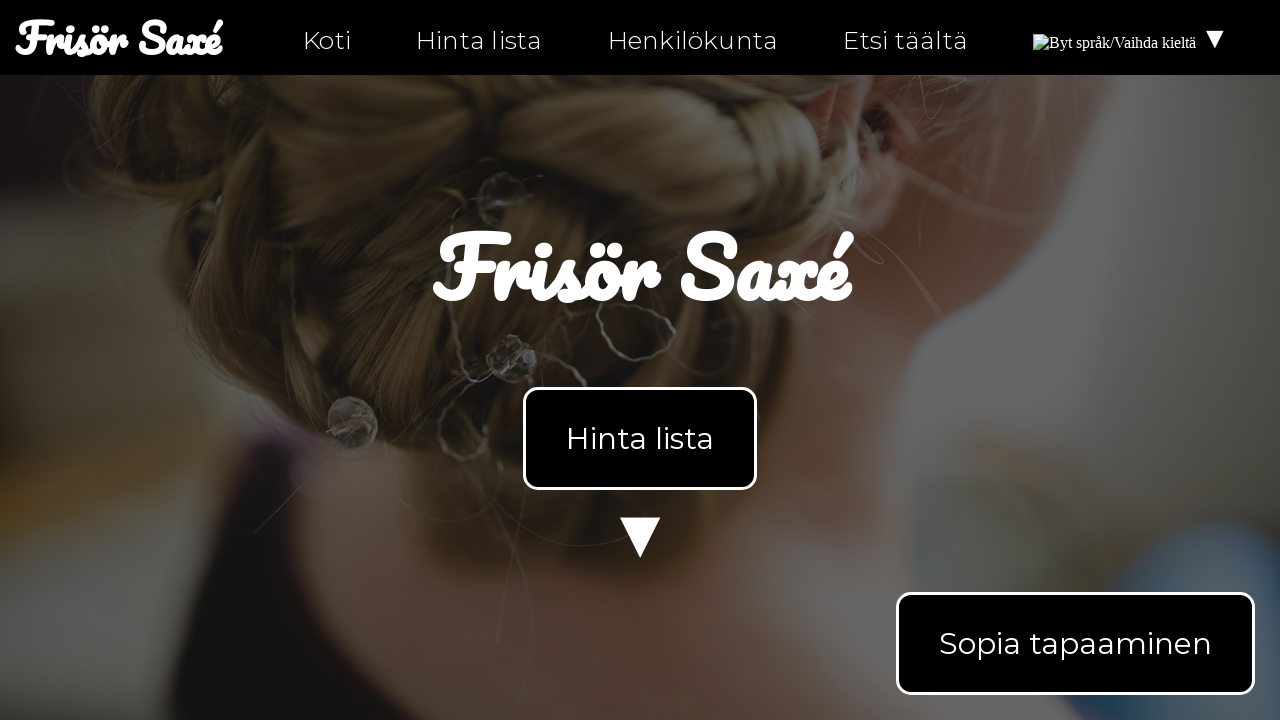

Validated that href is not empty or placeholder link
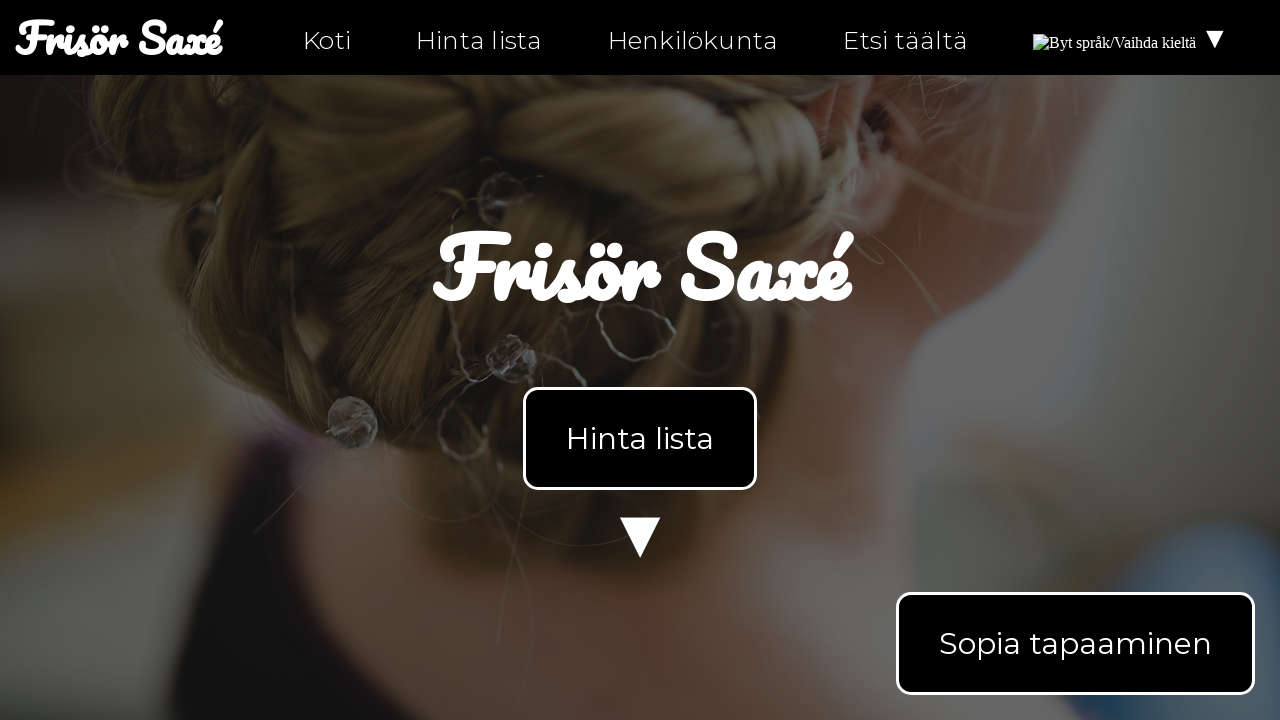

Checked anchor link with href attribute: tel:0630-555-555
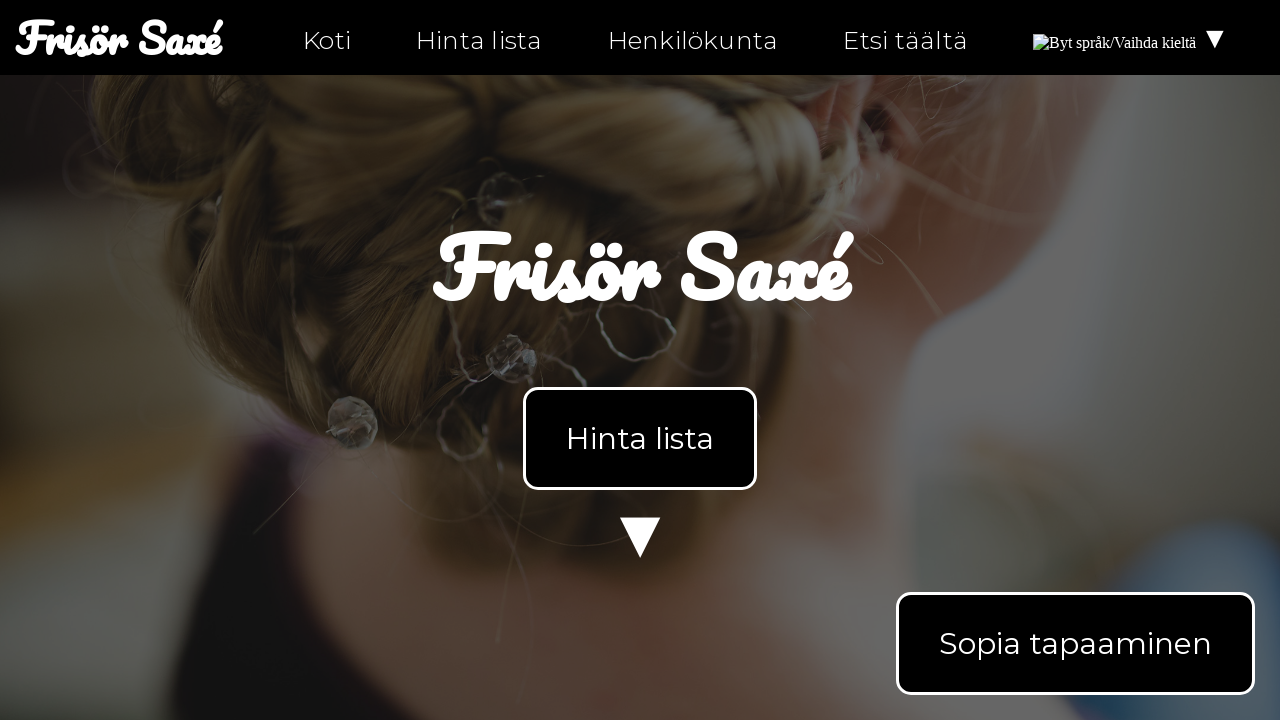

Validated that href is not empty or placeholder link
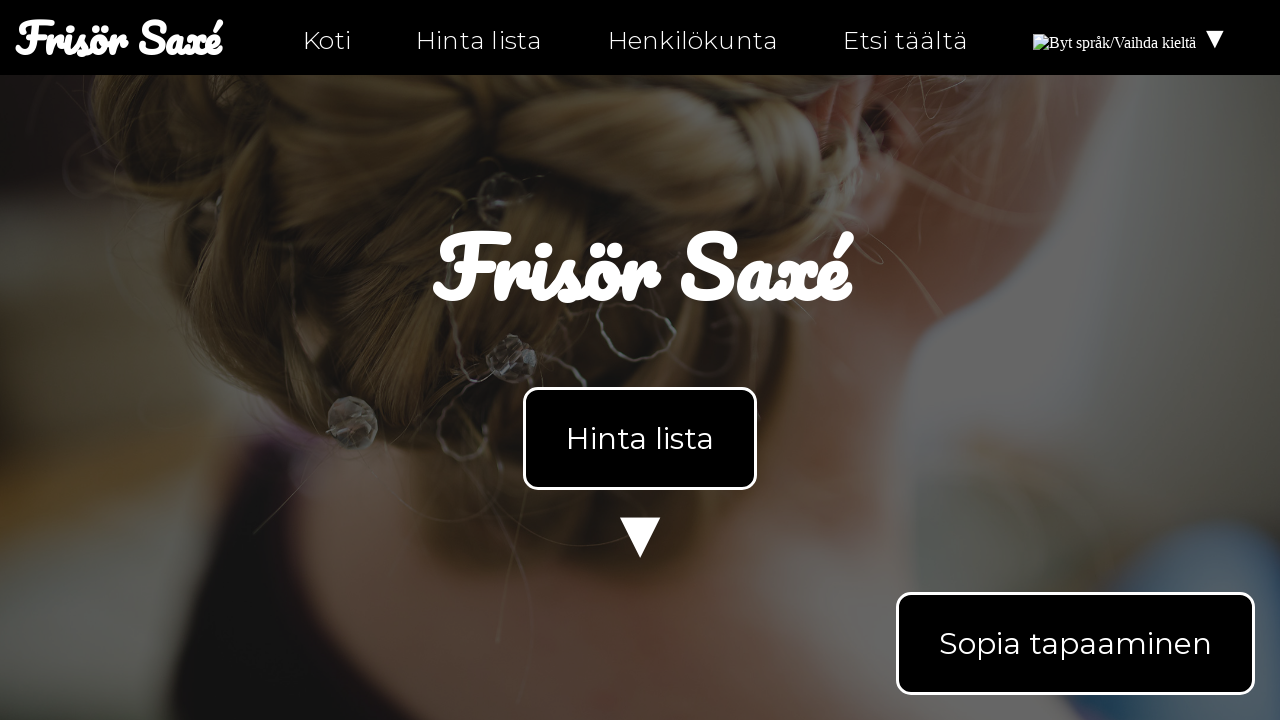

Checked anchor link with href attribute: mailto:info@ntig-uppsala.github.io
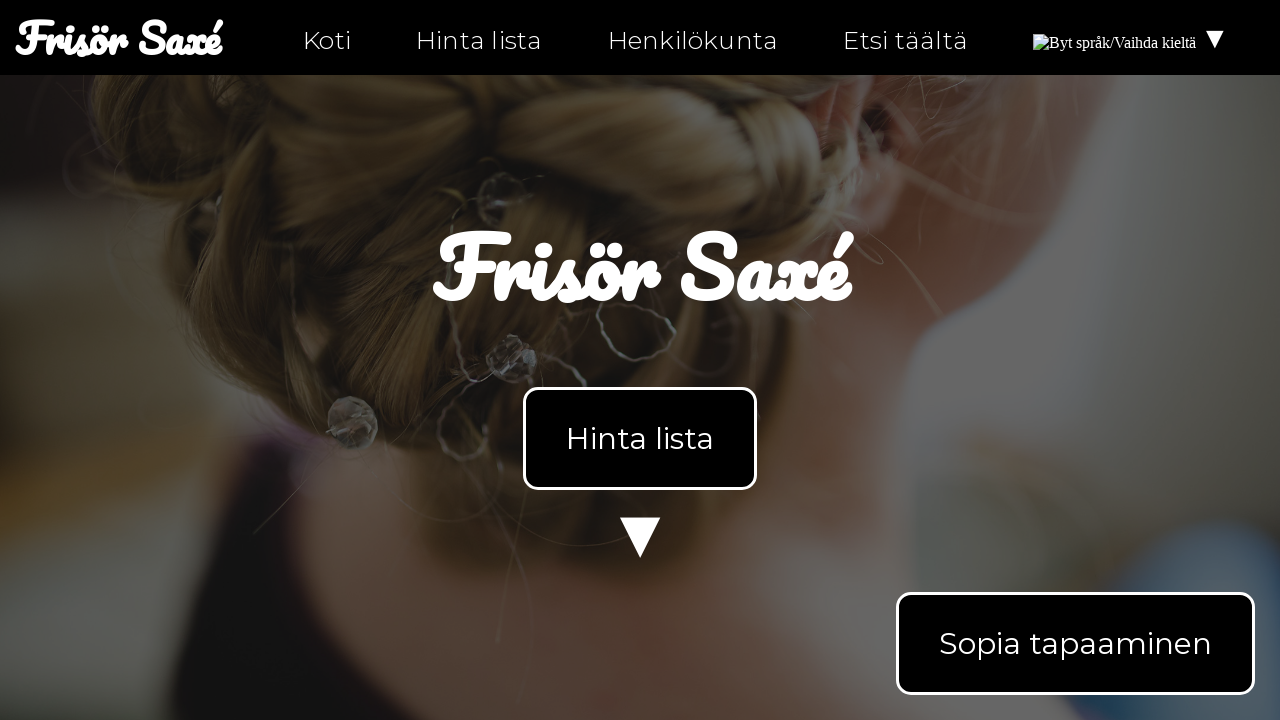

Validated that href is not empty or placeholder link
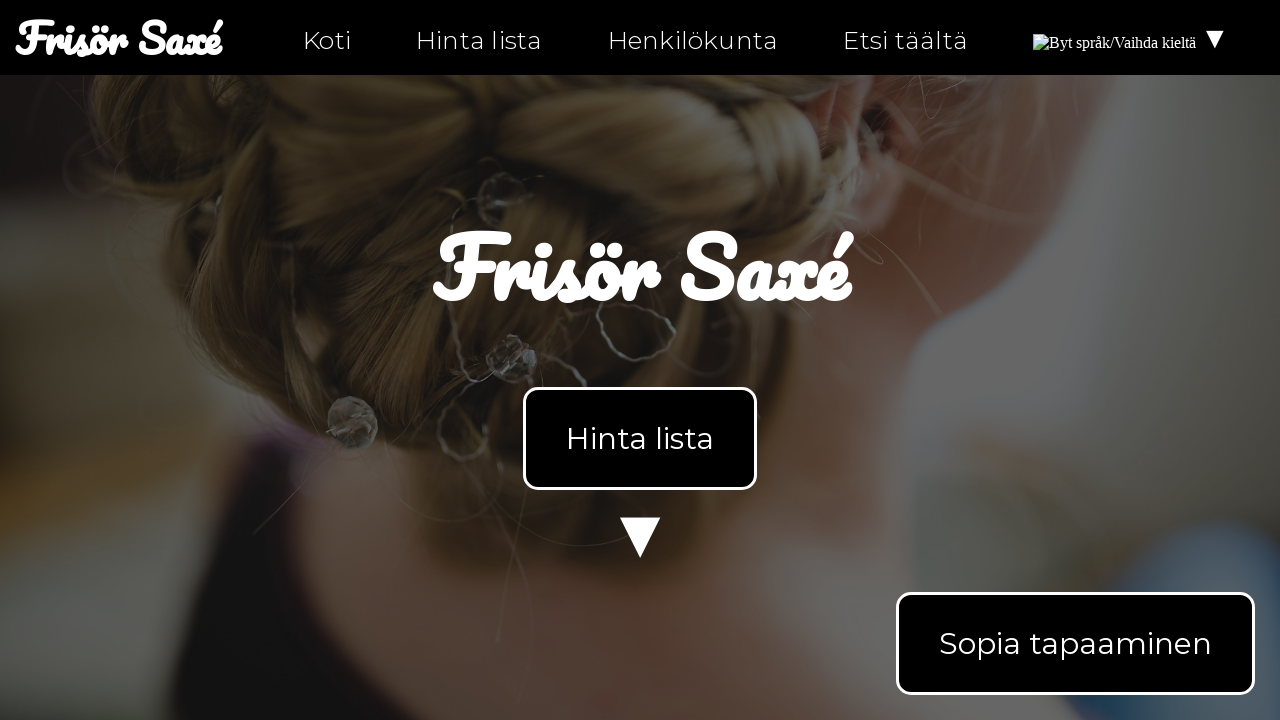

Checked anchor link with href attribute: hitta-hit.html
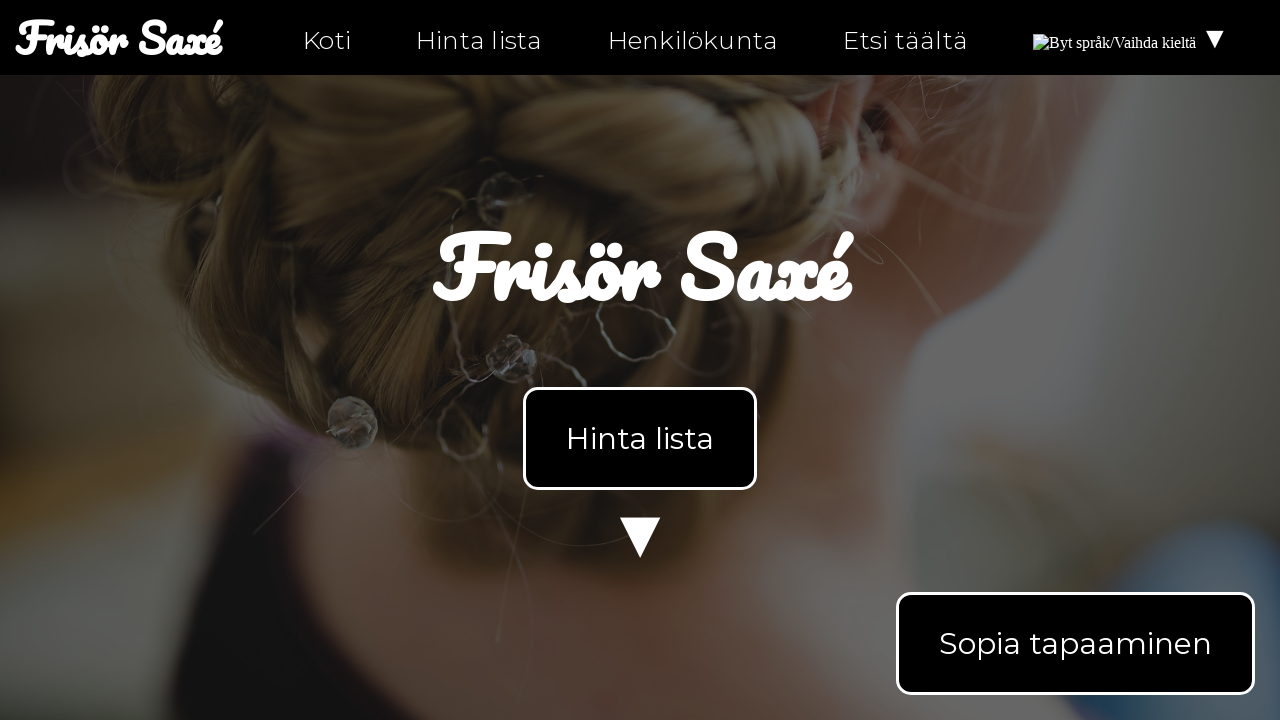

Validated that href is not empty or placeholder link
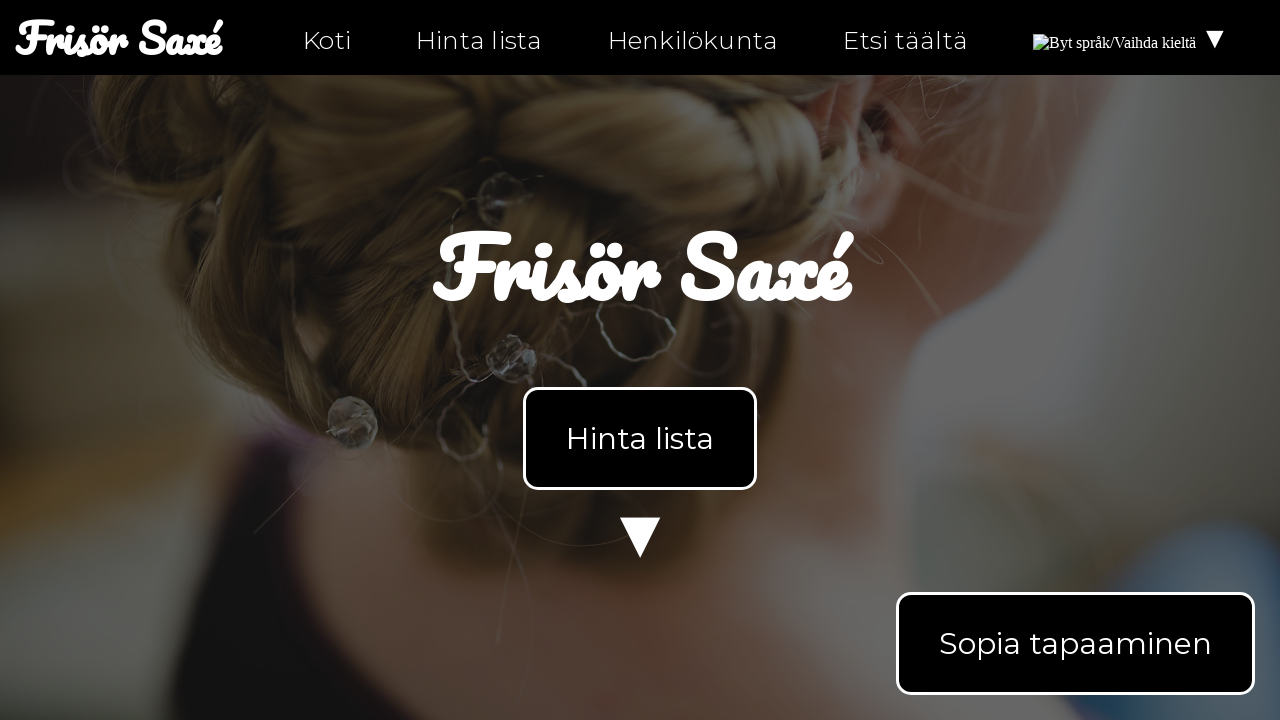

Navigated to personal-fi.html
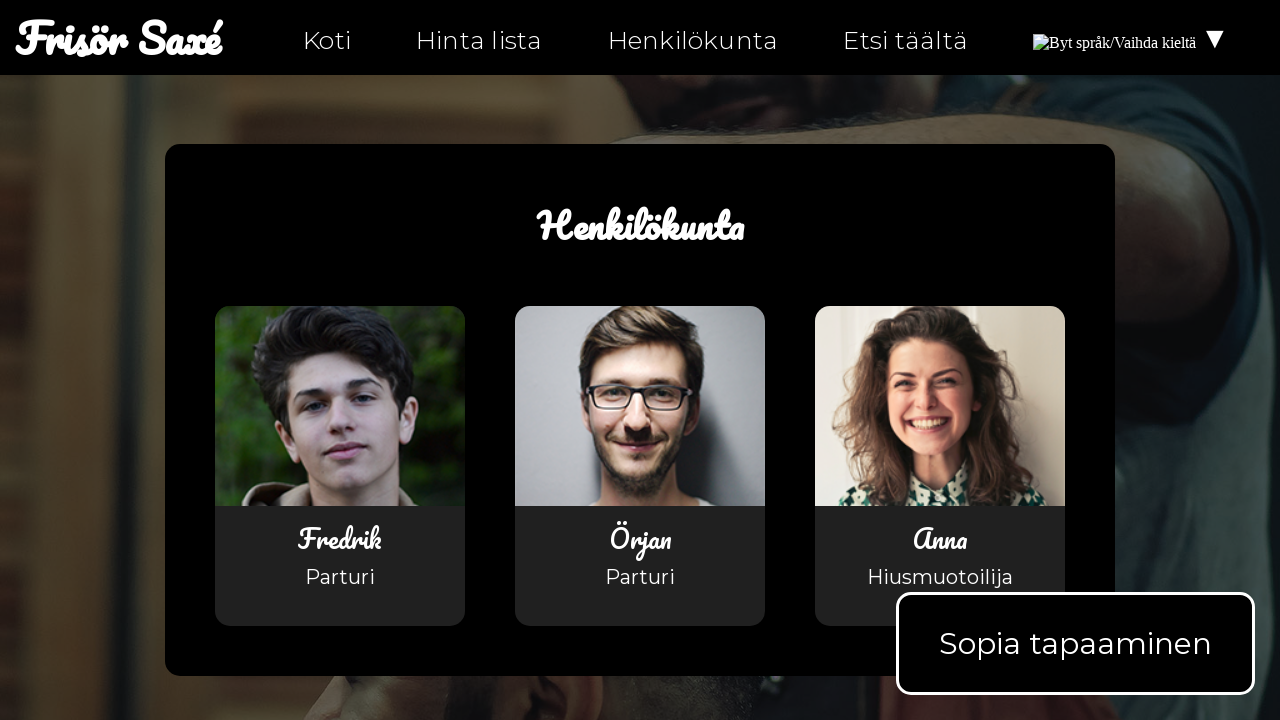

Waited for anchor elements to load on personal-fi.html
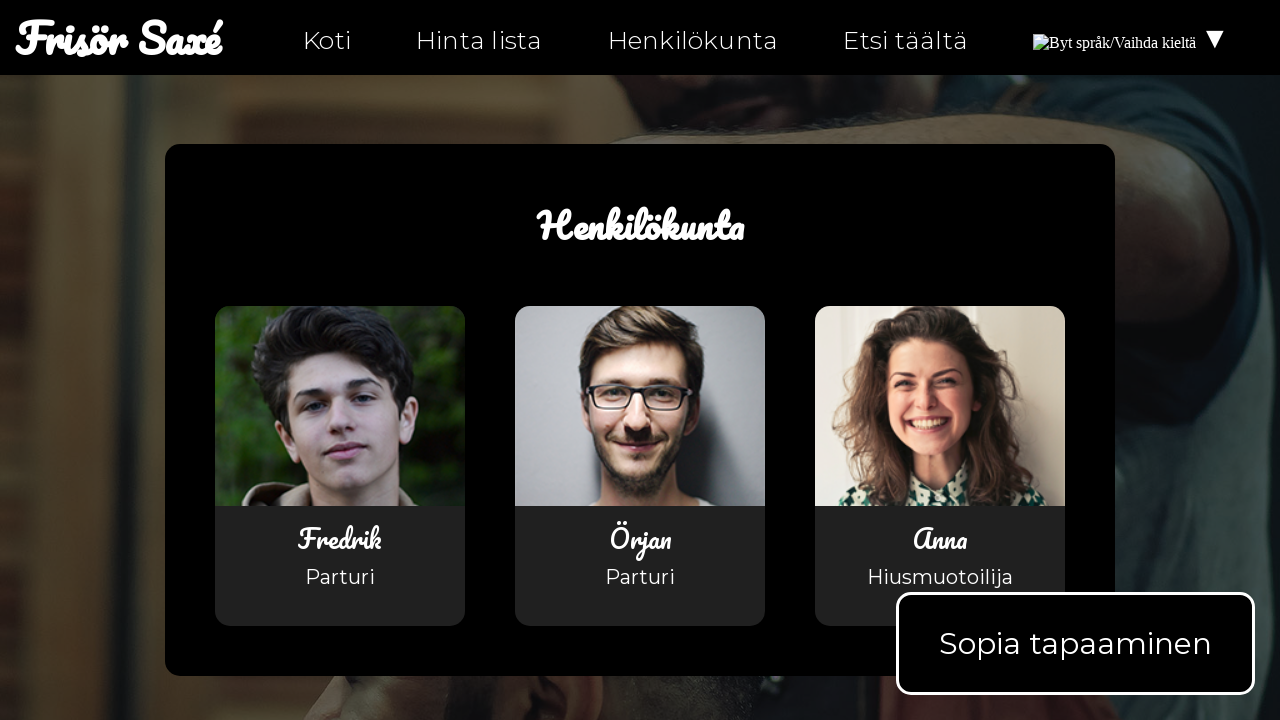

Retrieved all anchor links from personal-fi.html
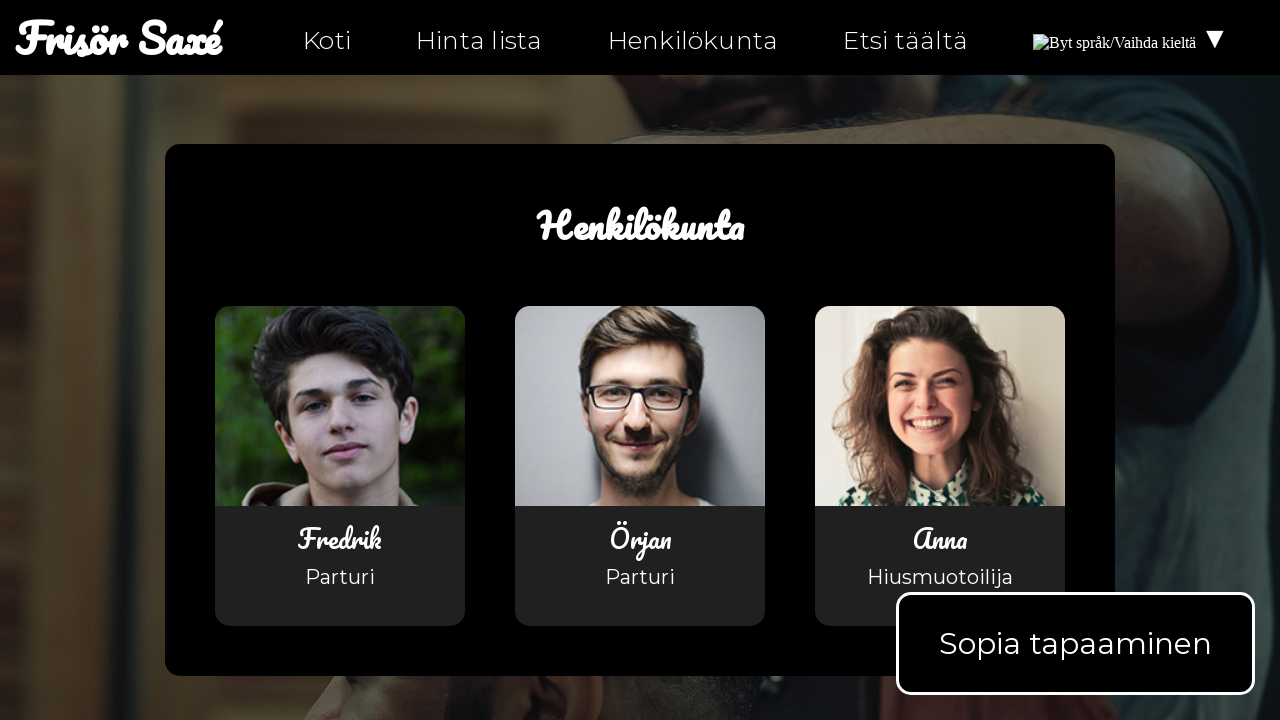

Checked anchor link with href attribute: index-fi.html
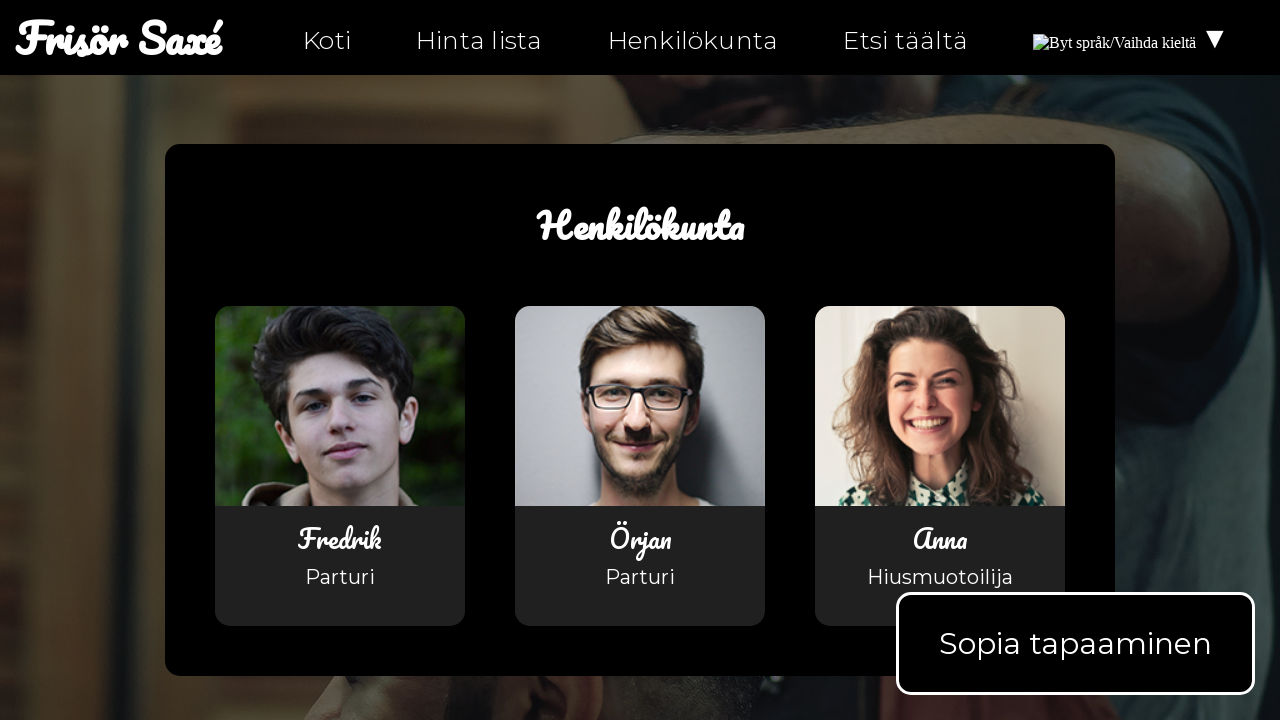

Validated that href is not empty or placeholder link
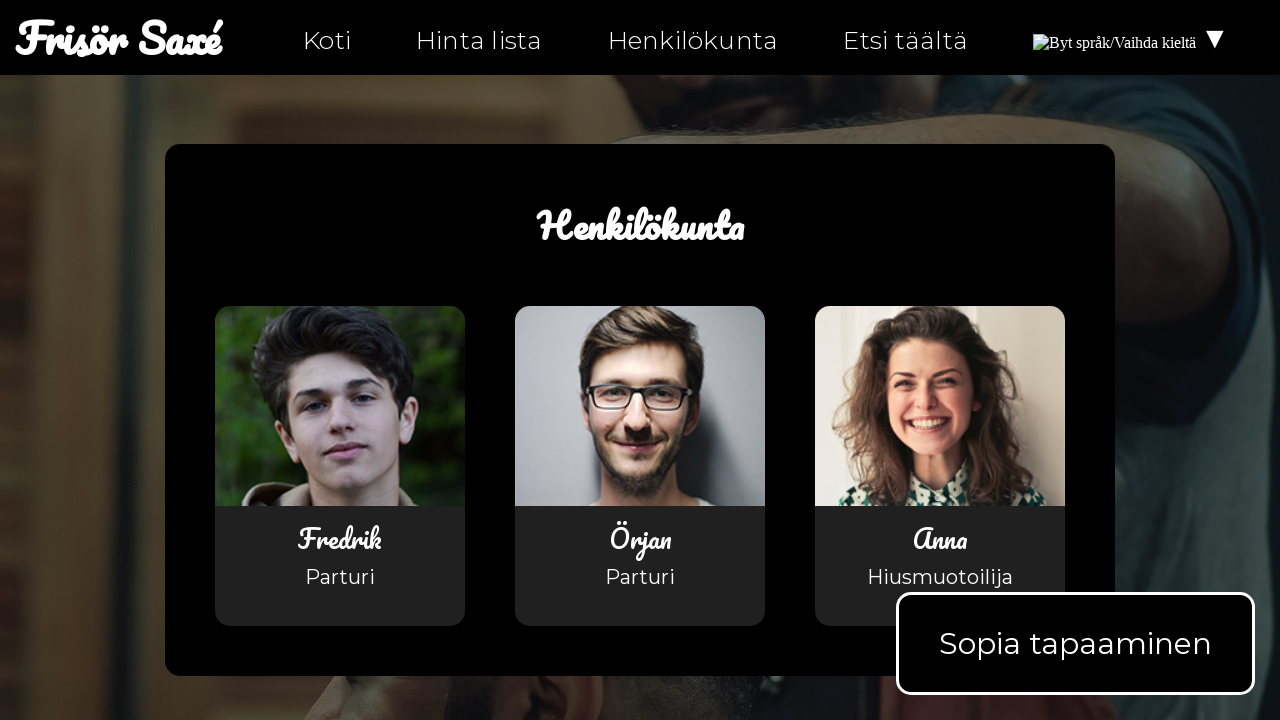

Checked anchor link with href attribute: index-fi.html
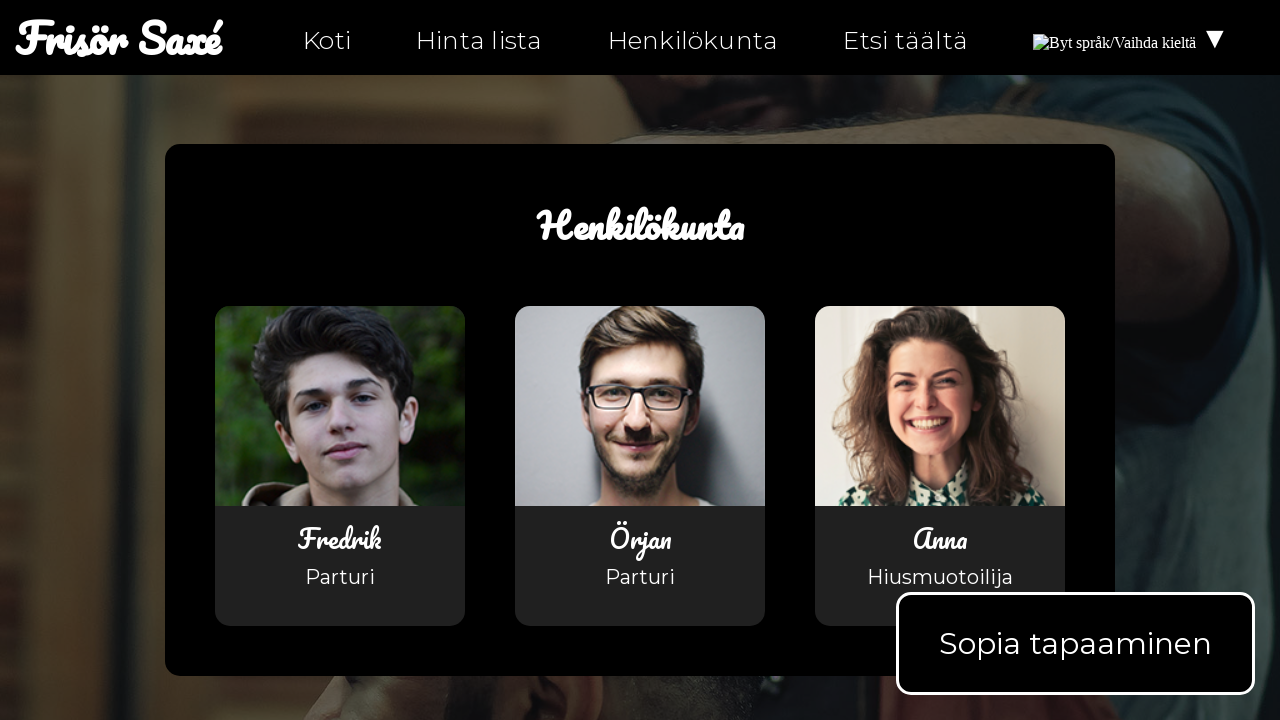

Validated that href is not empty or placeholder link
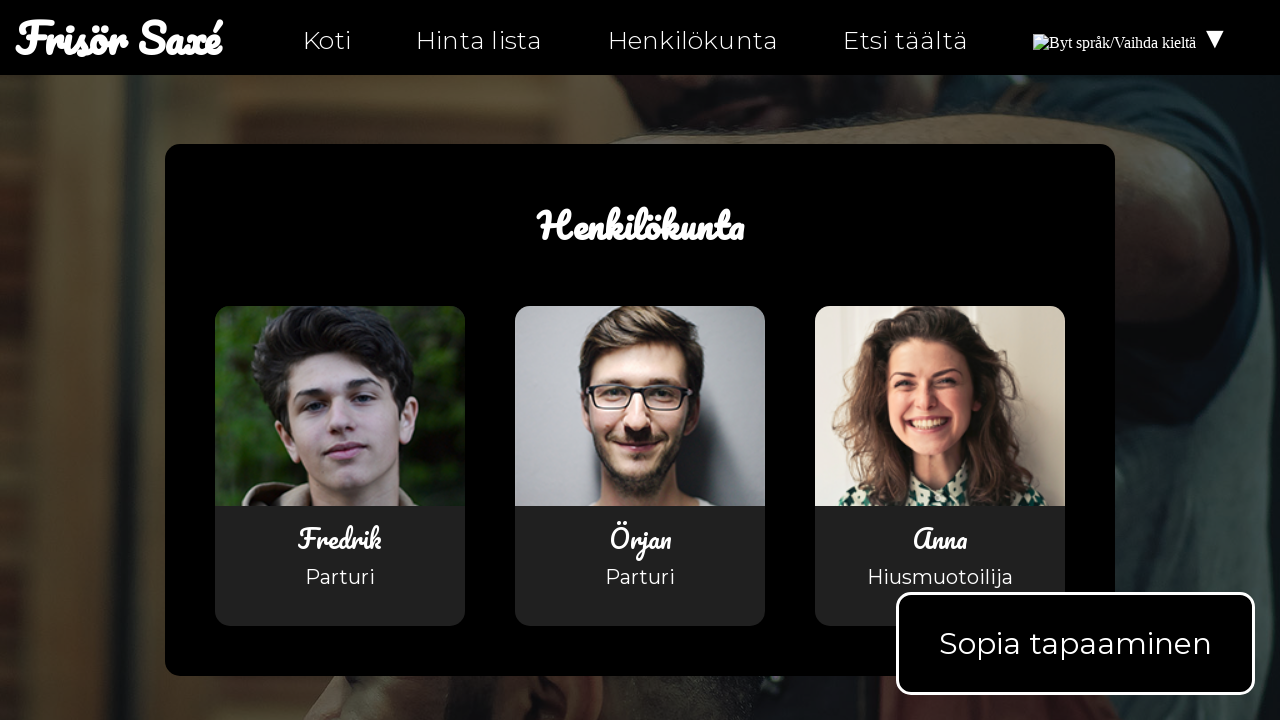

Checked anchor link with href attribute: index-fi.html#products
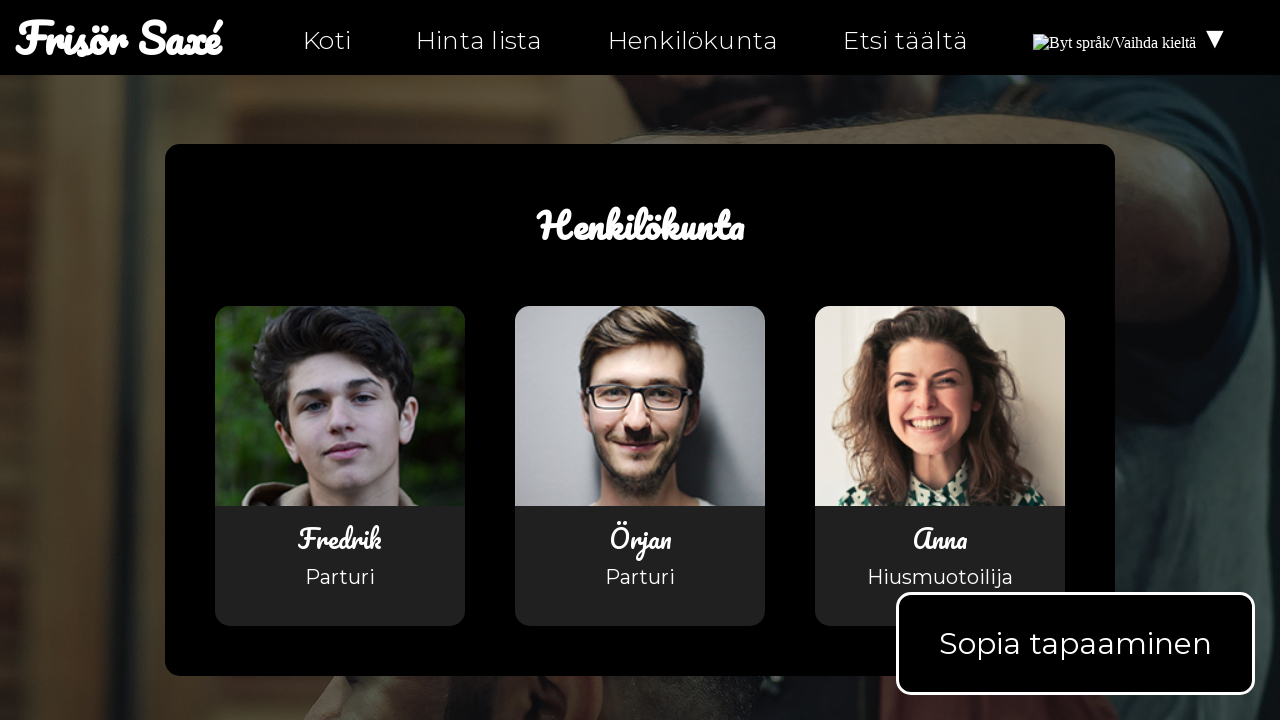

Validated that href is not empty or placeholder link
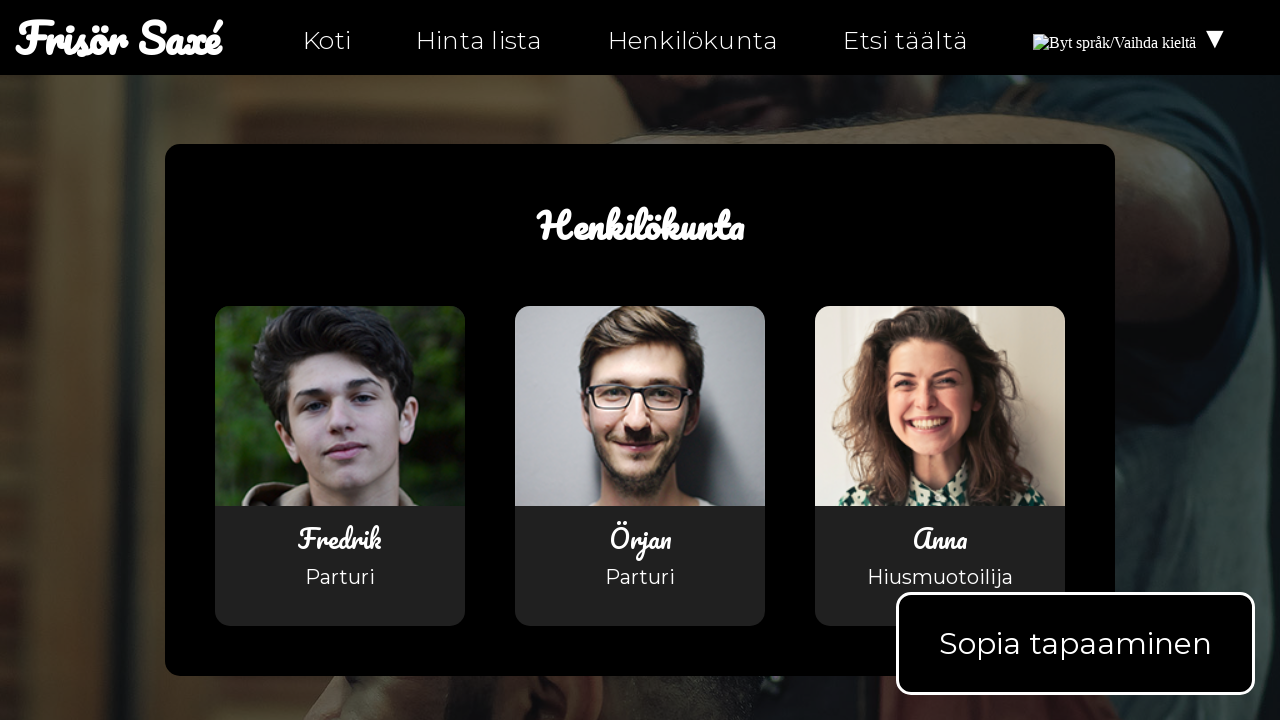

Checked anchor link with href attribute: personal-fi.html
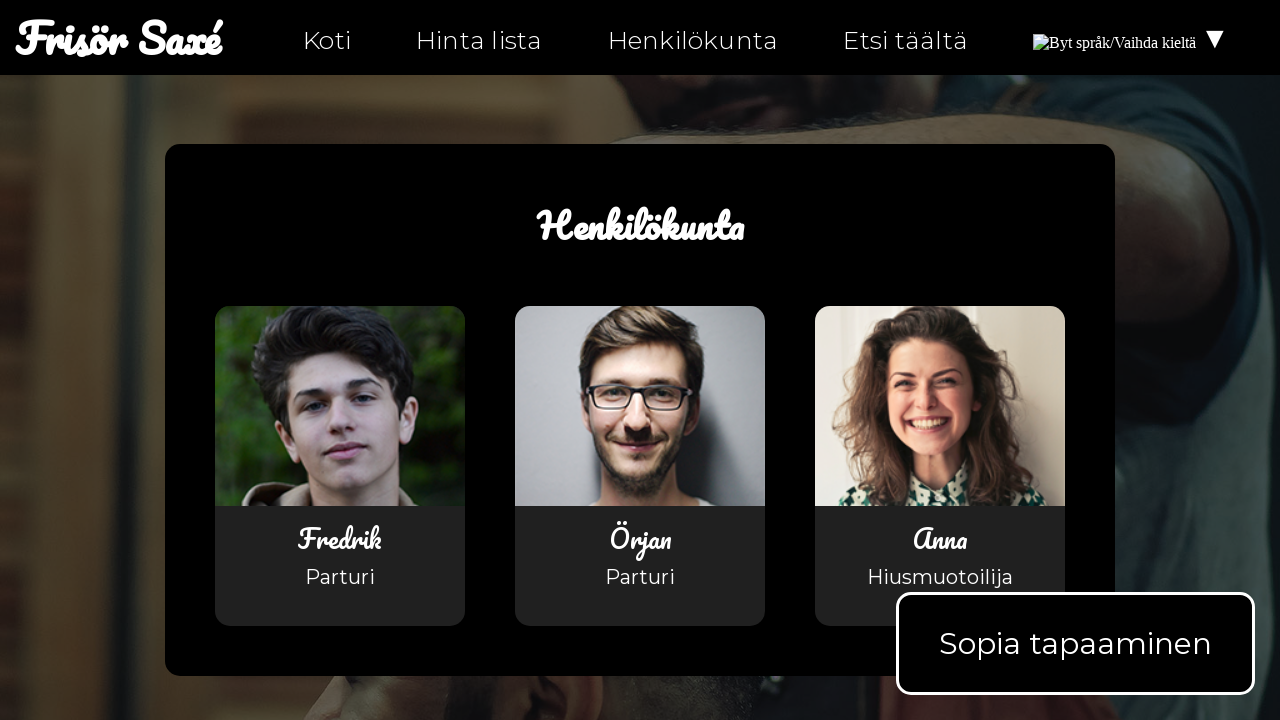

Validated that href is not empty or placeholder link
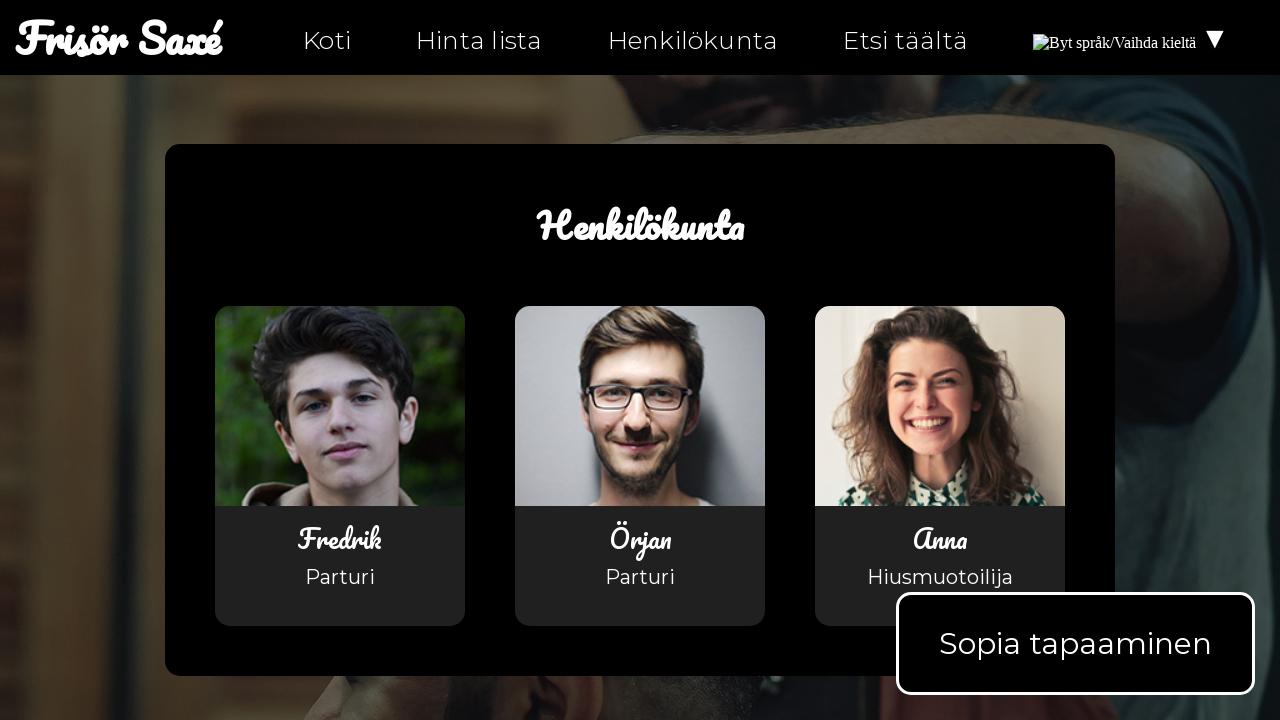

Checked anchor link with href attribute: hitta-hit-fi.html
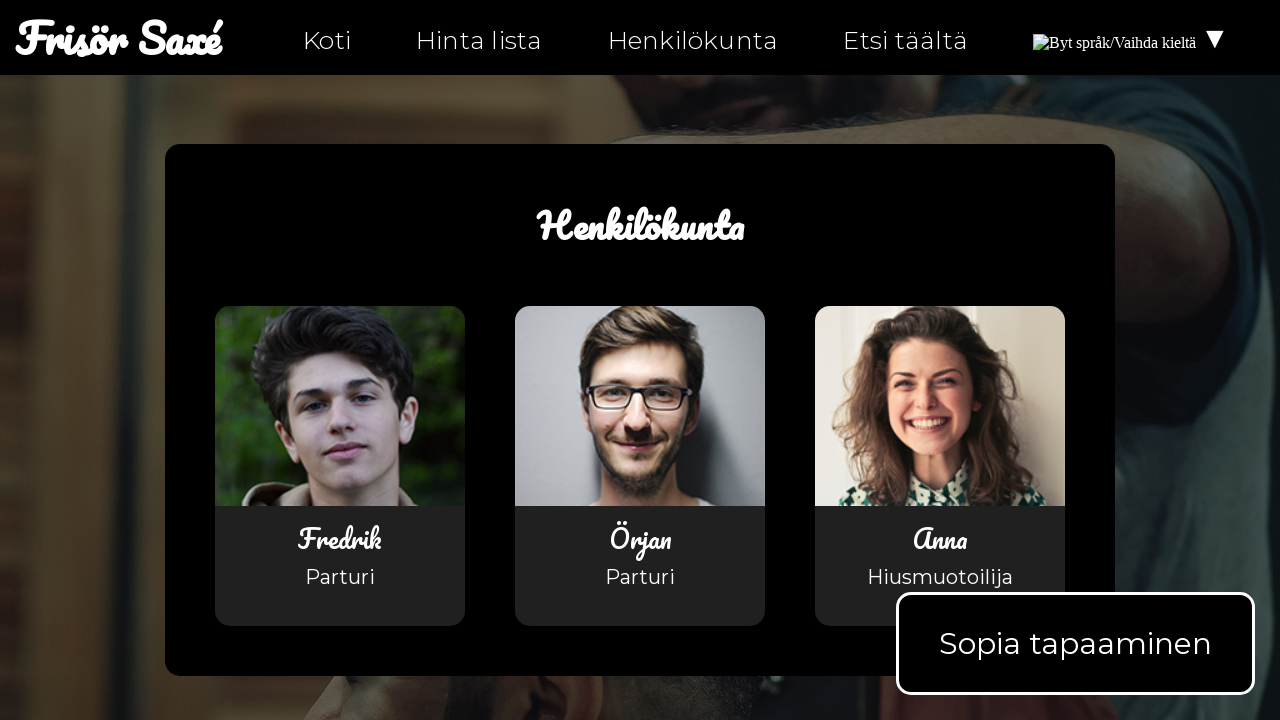

Validated that href is not empty or placeholder link
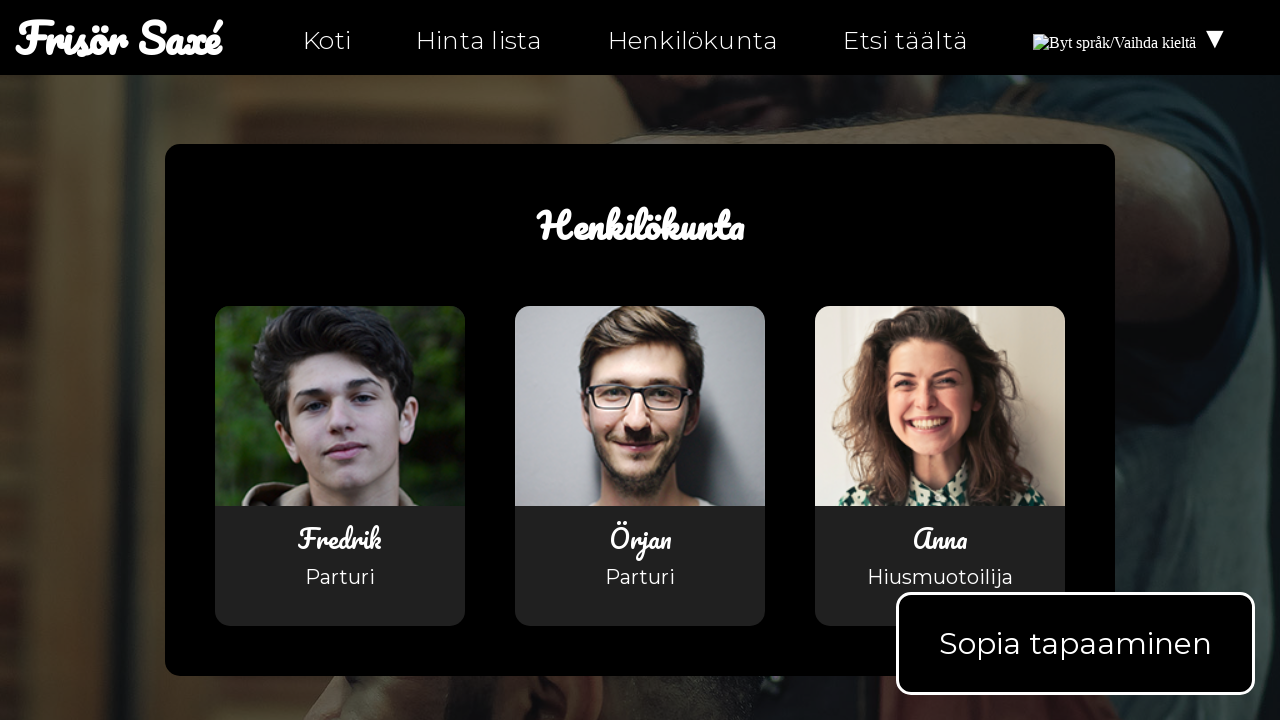

Checked anchor link with href attribute: personal.html
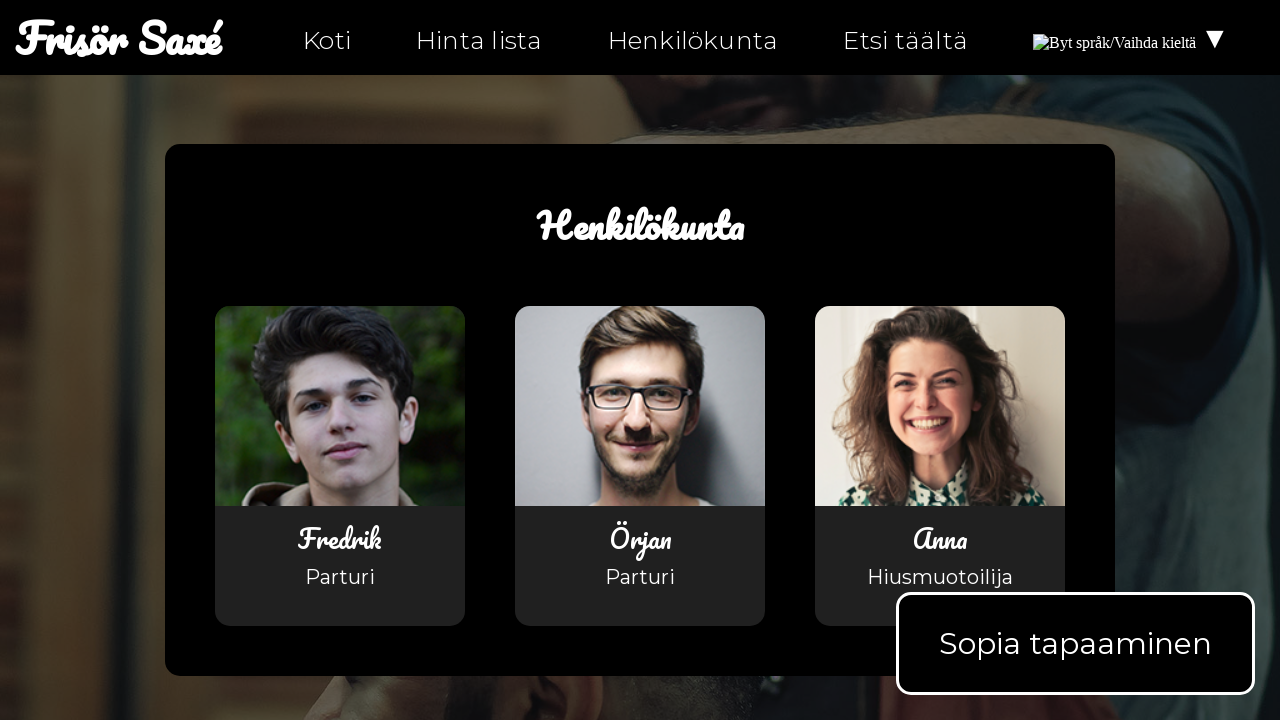

Validated that href is not empty or placeholder link
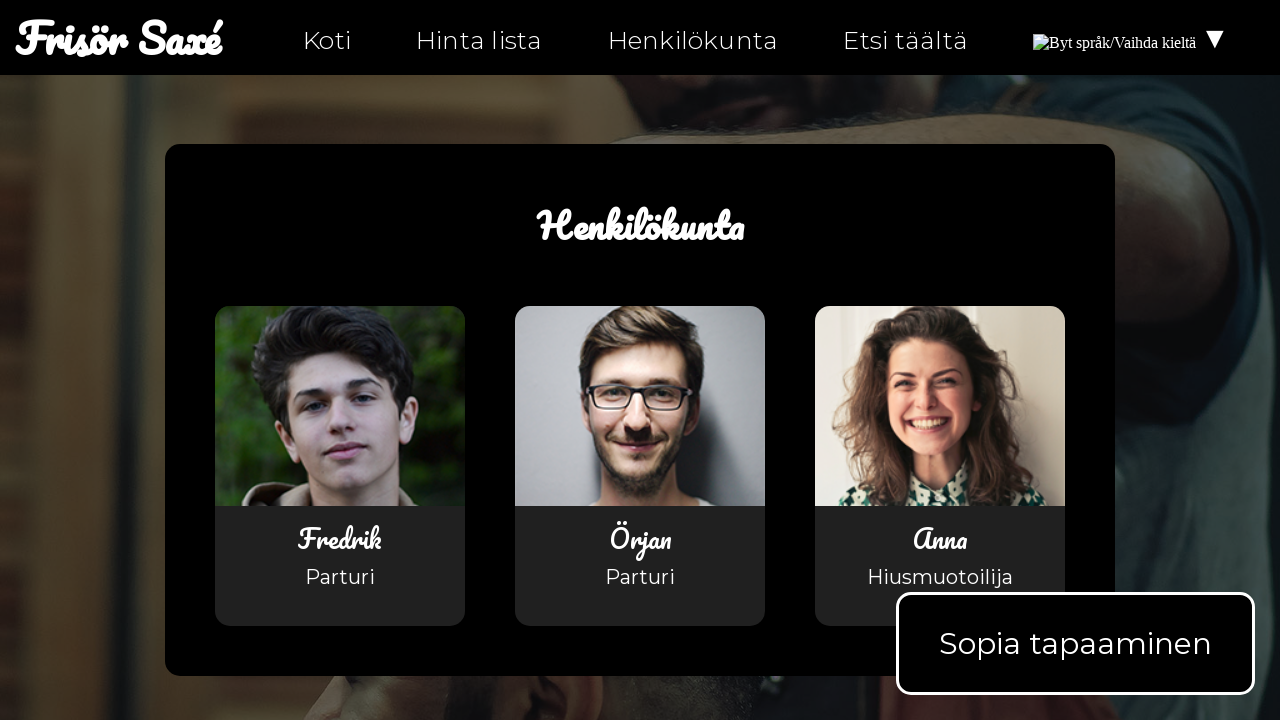

Checked anchor link with href attribute: personal-fi.html
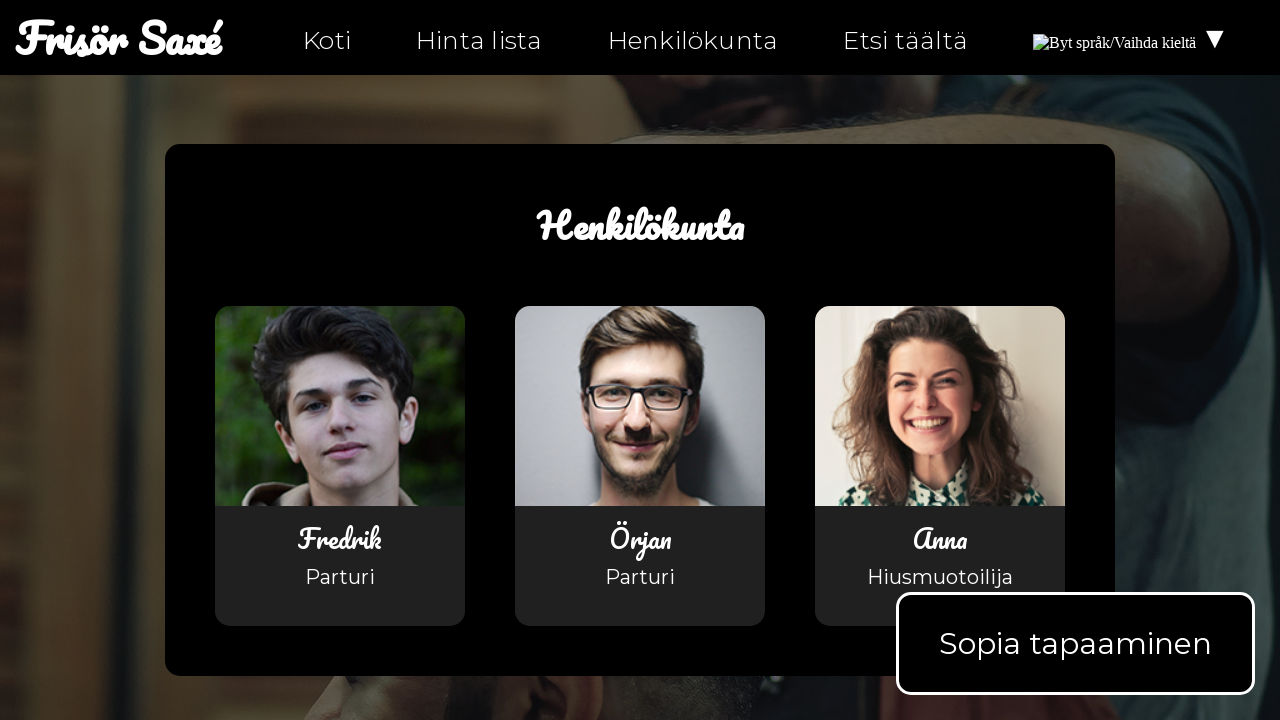

Validated that href is not empty or placeholder link
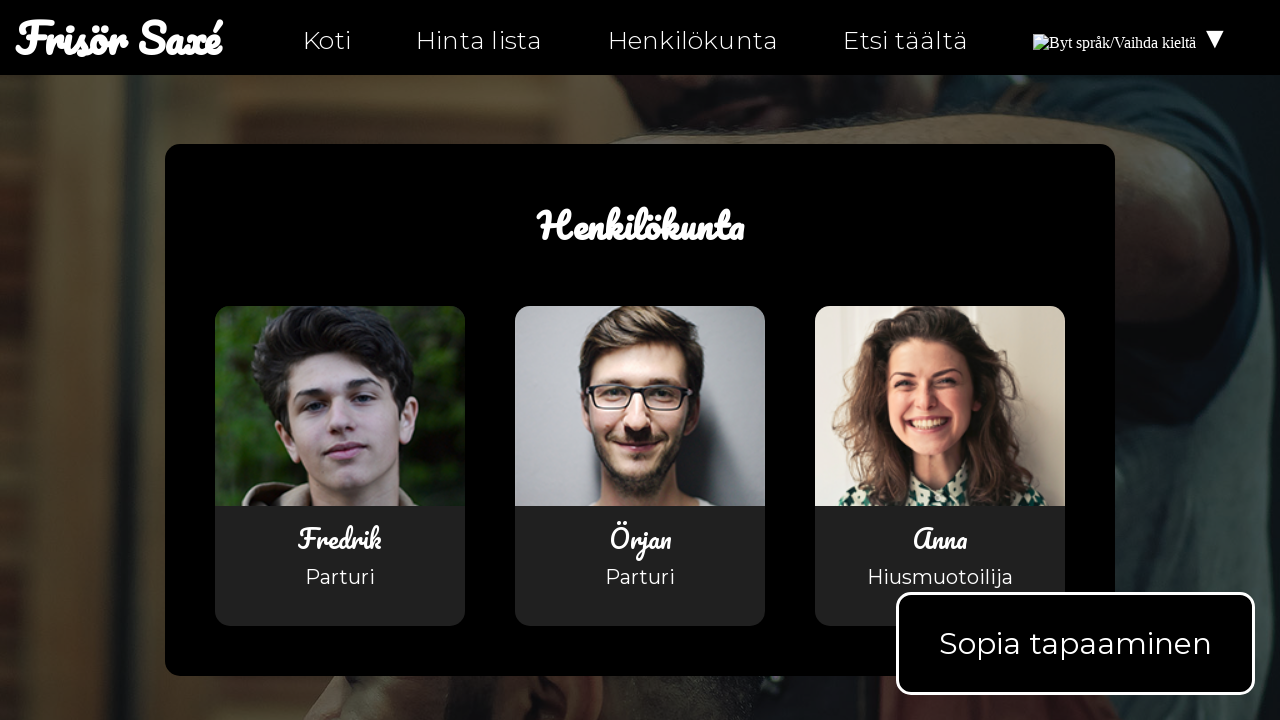

Checked anchor link with href attribute: mailto:info@ntig-uppsala.github.io?Subject=Sopia%20tapaaminen
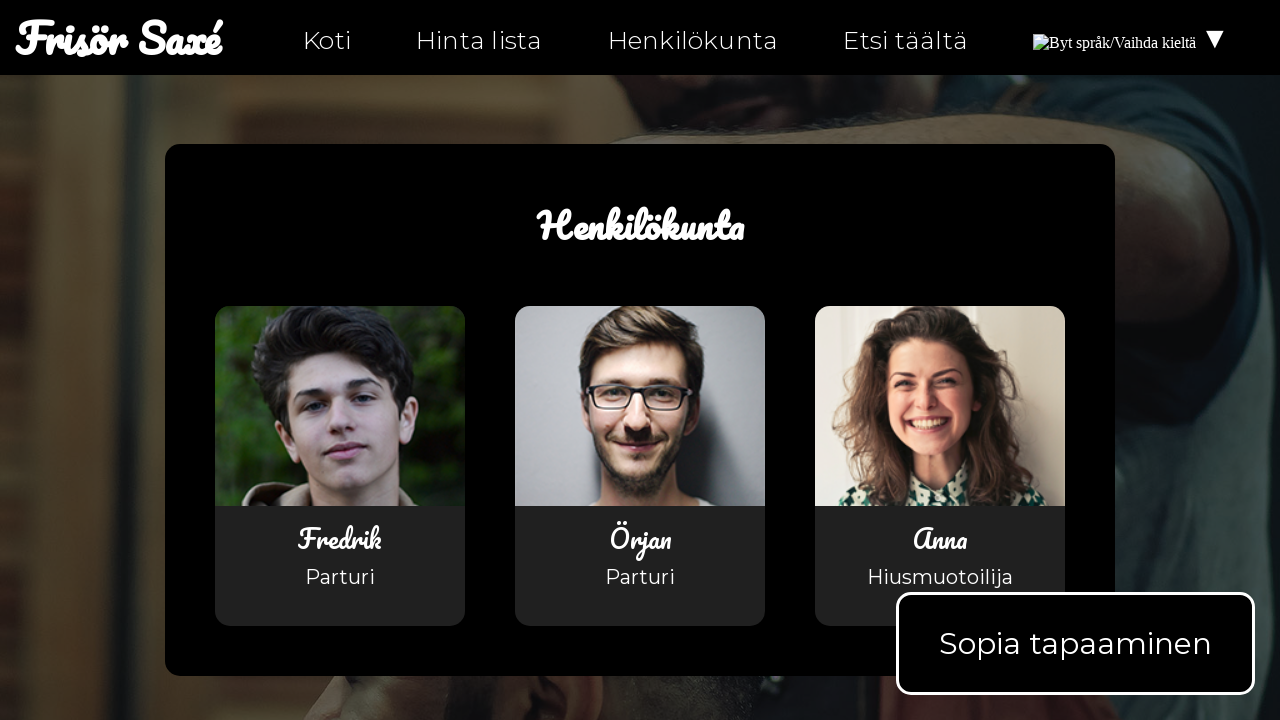

Validated that href is not empty or placeholder link
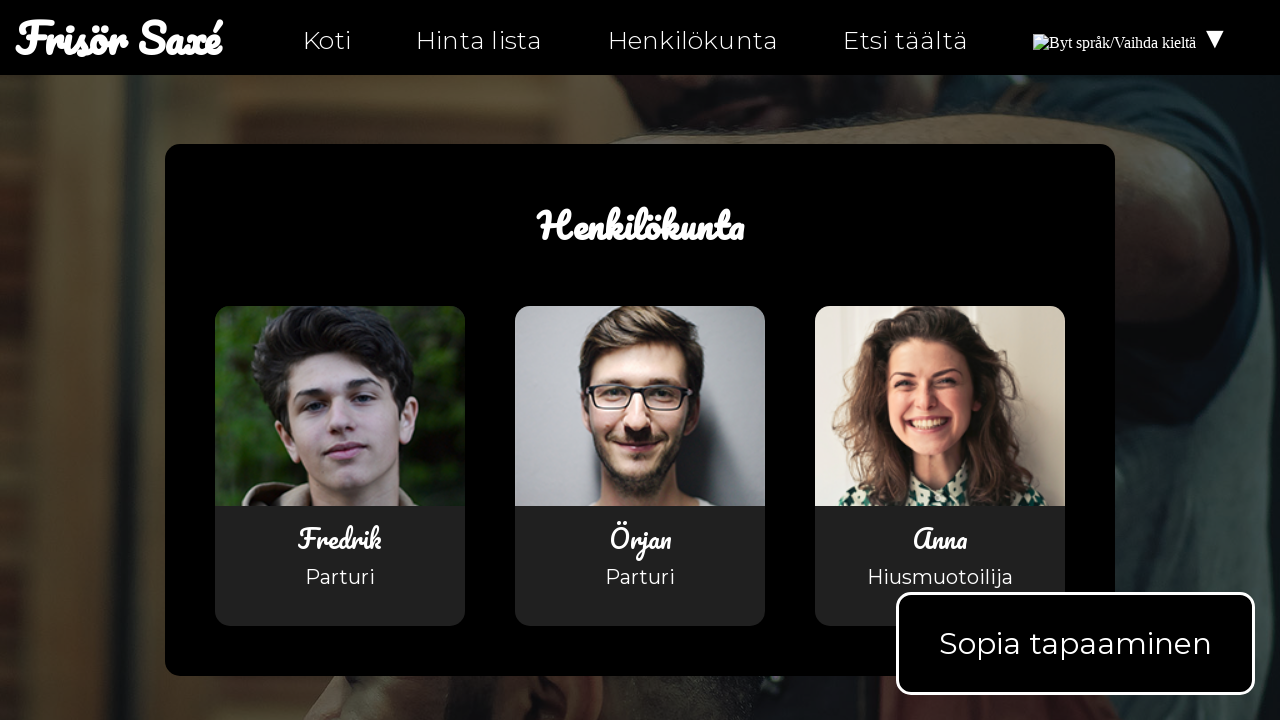

Checked anchor link with href attribute: https://facebook.com/ntiuppsala
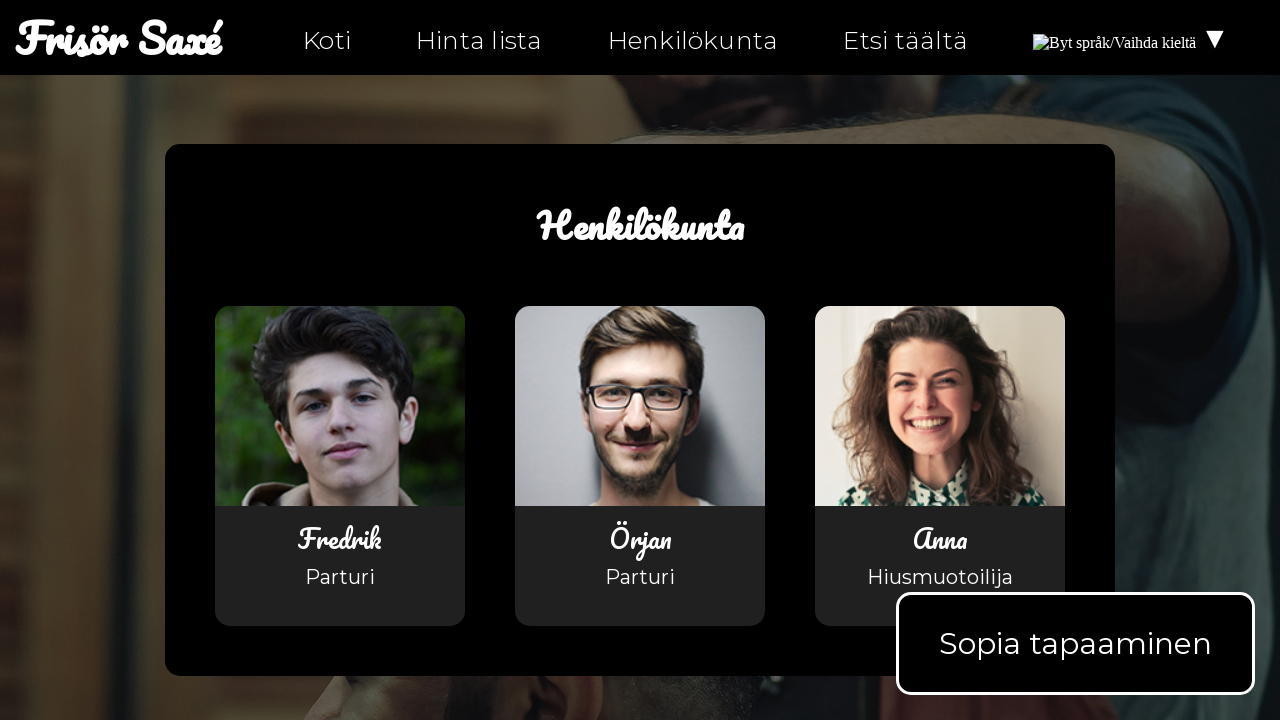

Validated that href is not empty or placeholder link
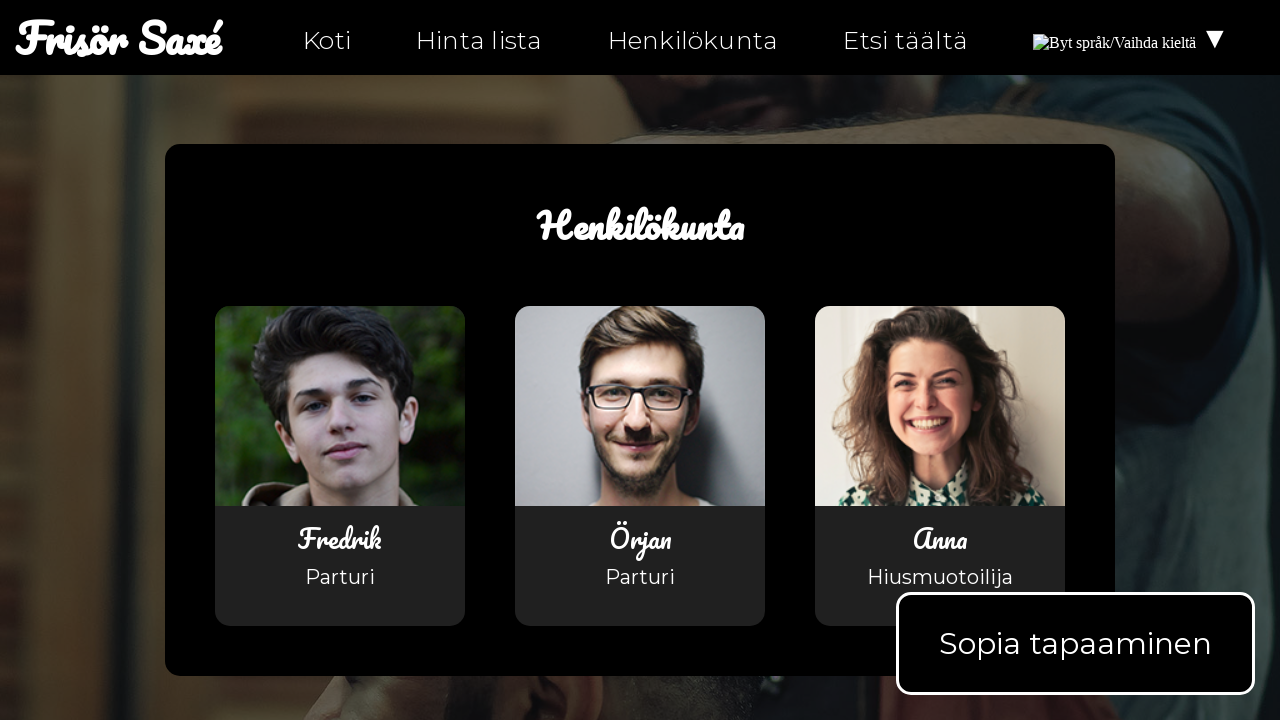

Checked anchor link with href attribute: https://instagram.com/ntiuppsala
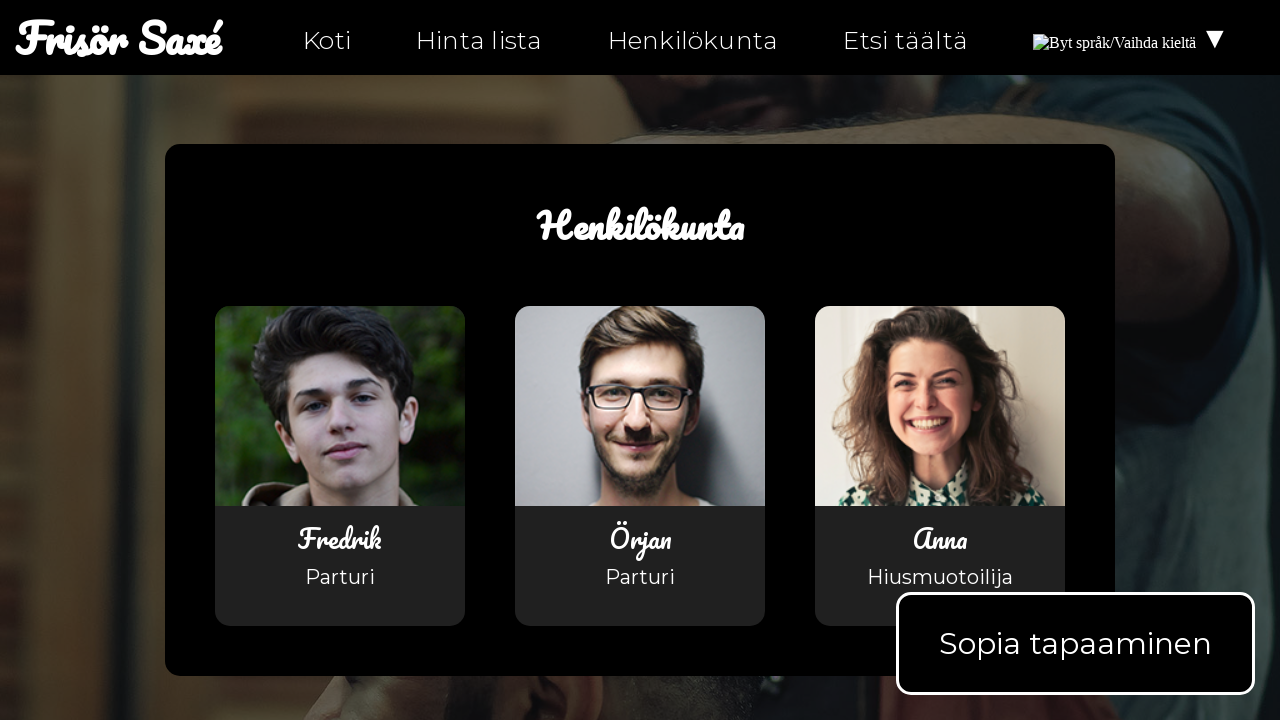

Validated that href is not empty or placeholder link
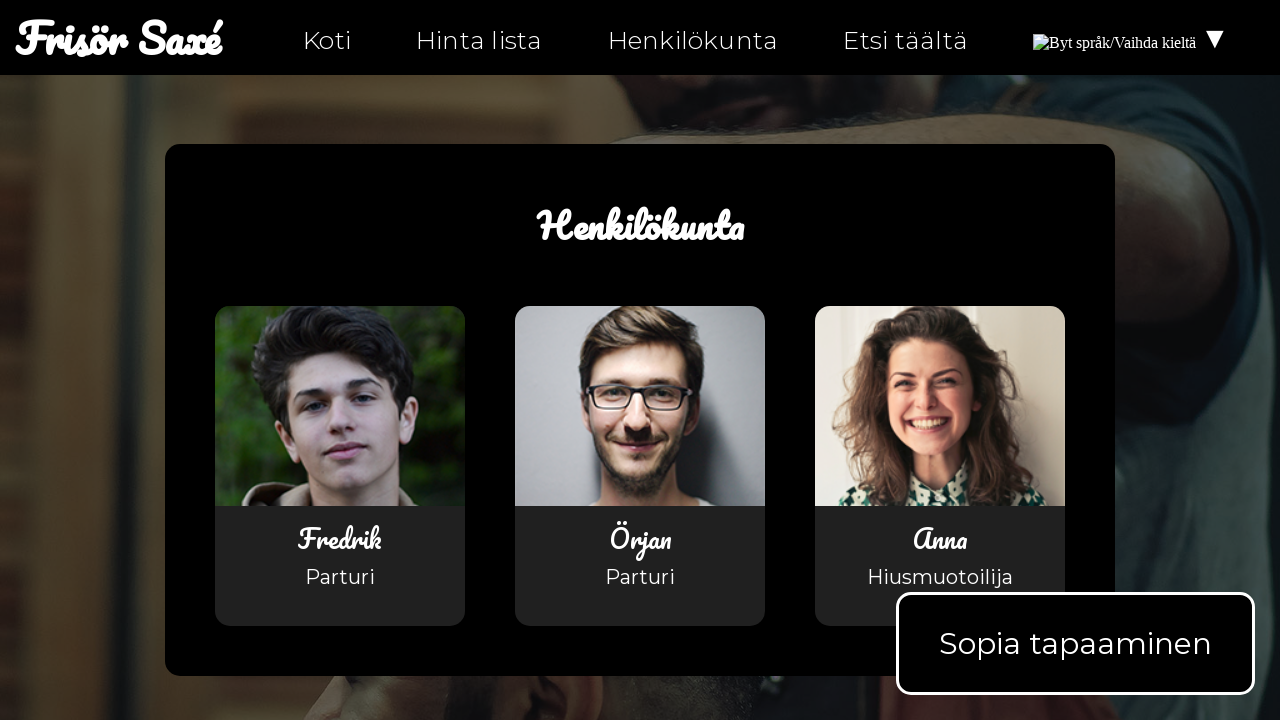

Checked anchor link with href attribute: https://twitter.com/ntiuppsala
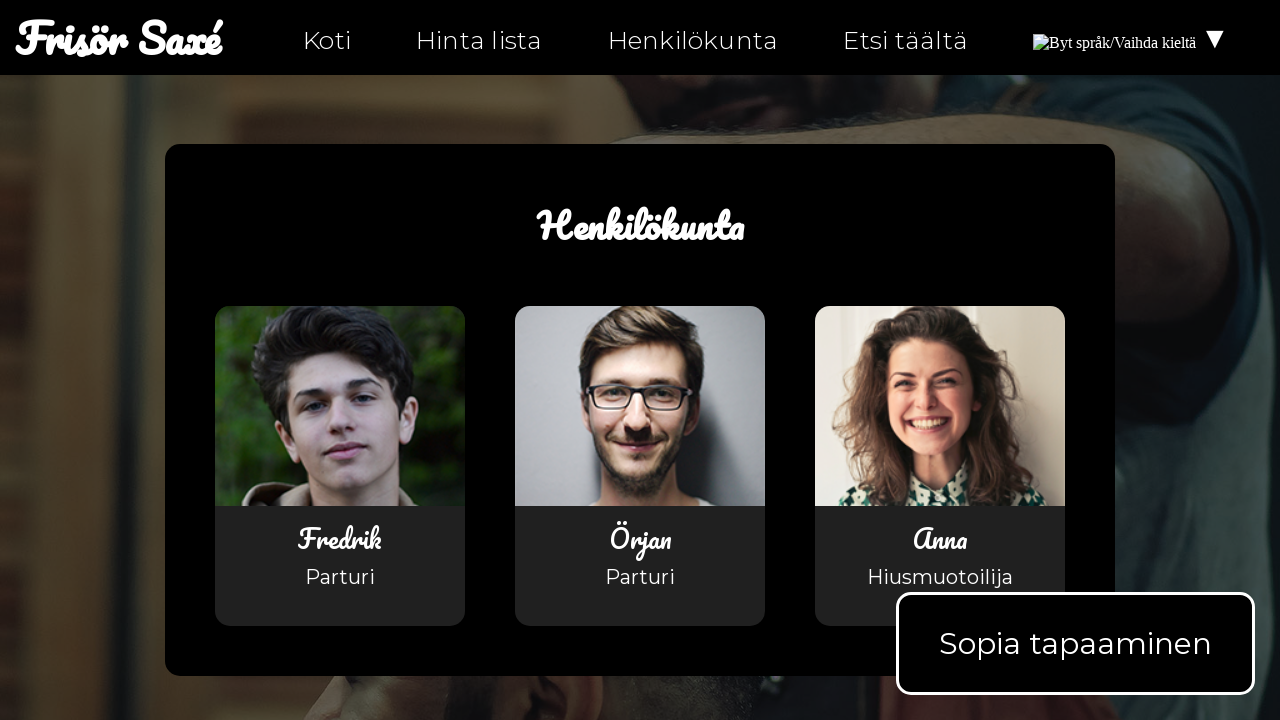

Validated that href is not empty or placeholder link
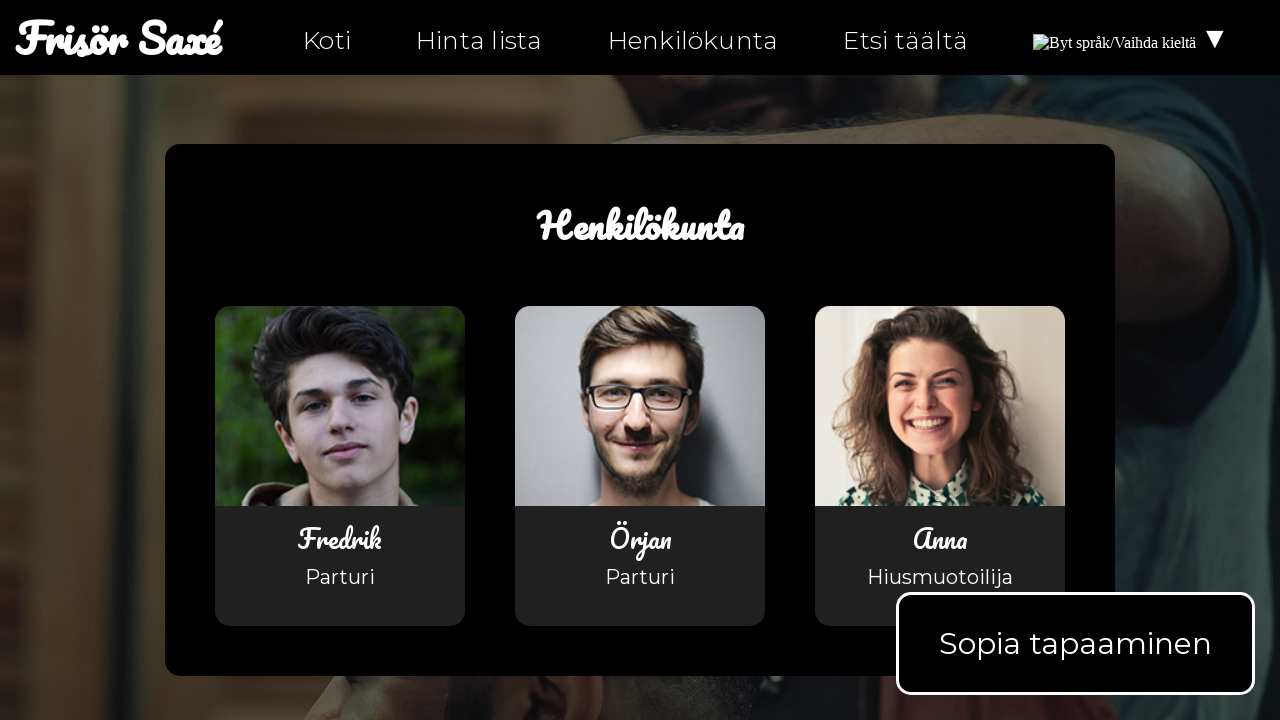

Checked anchor link with href attribute: tel:0630-555-555
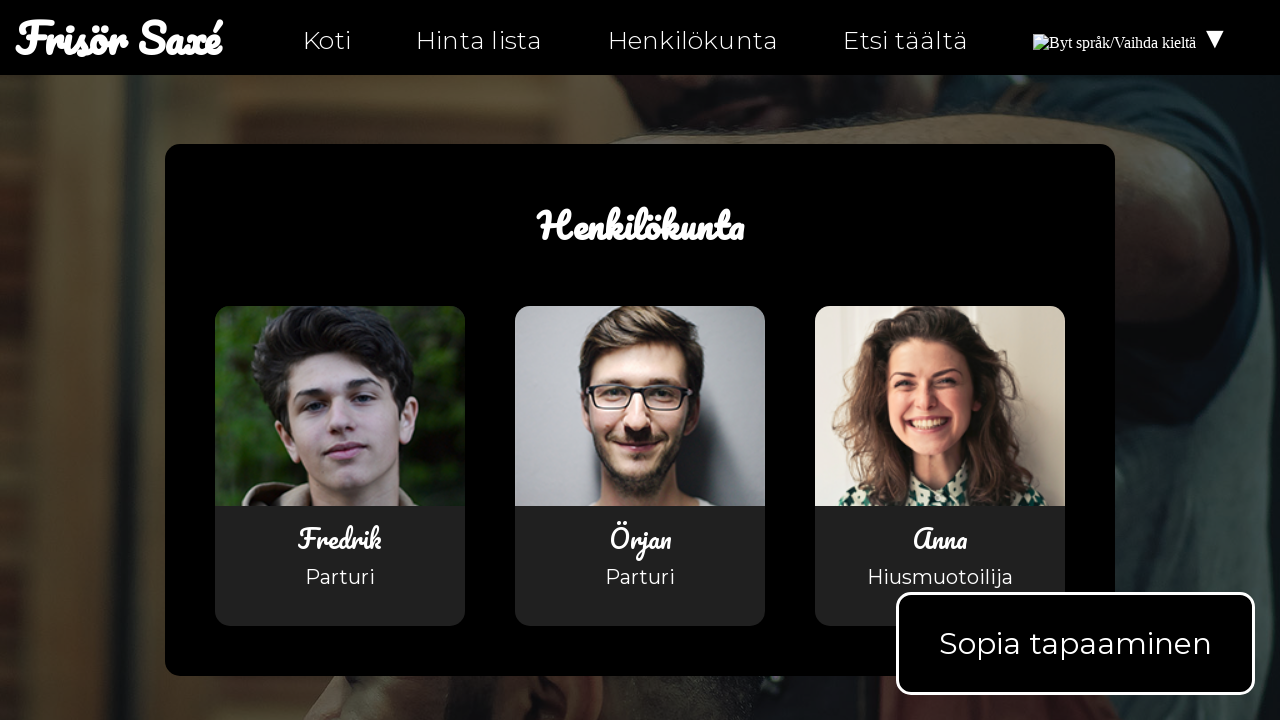

Validated that href is not empty or placeholder link
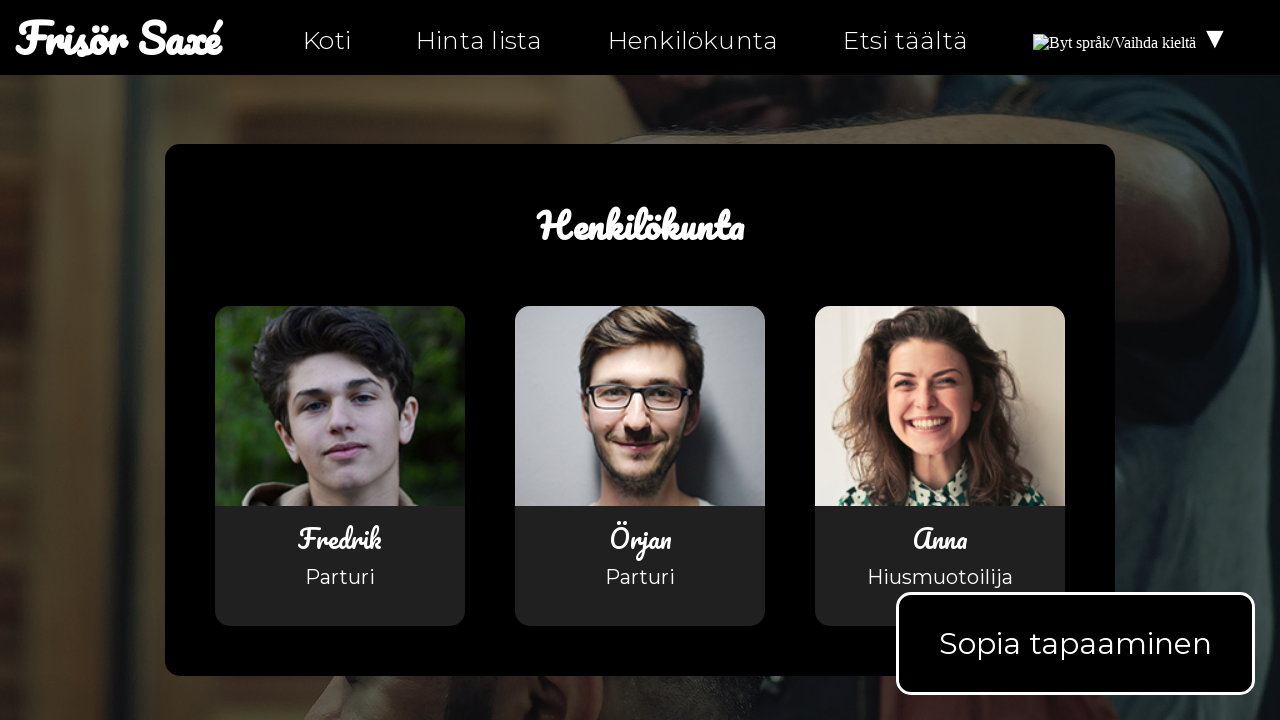

Checked anchor link with href attribute: mailto:info@ntig-uppsala.github.io
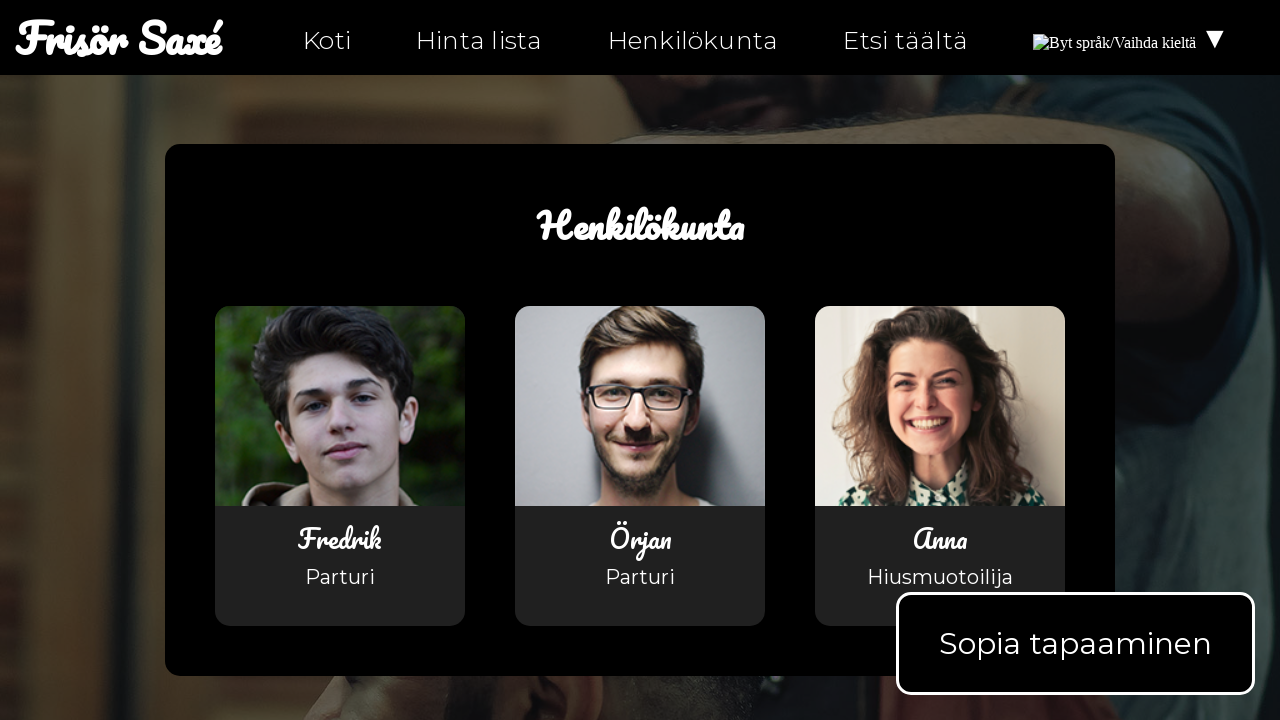

Validated that href is not empty or placeholder link
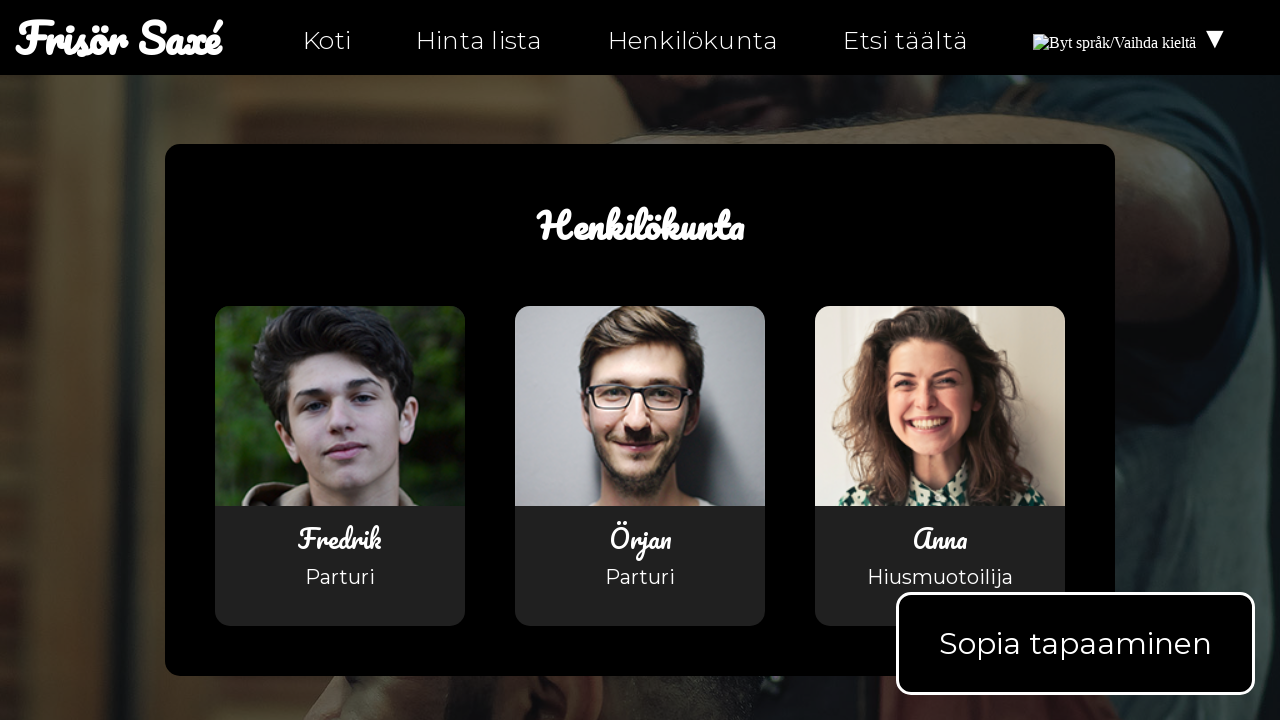

Checked anchor link with href attribute: hitta-hit.html
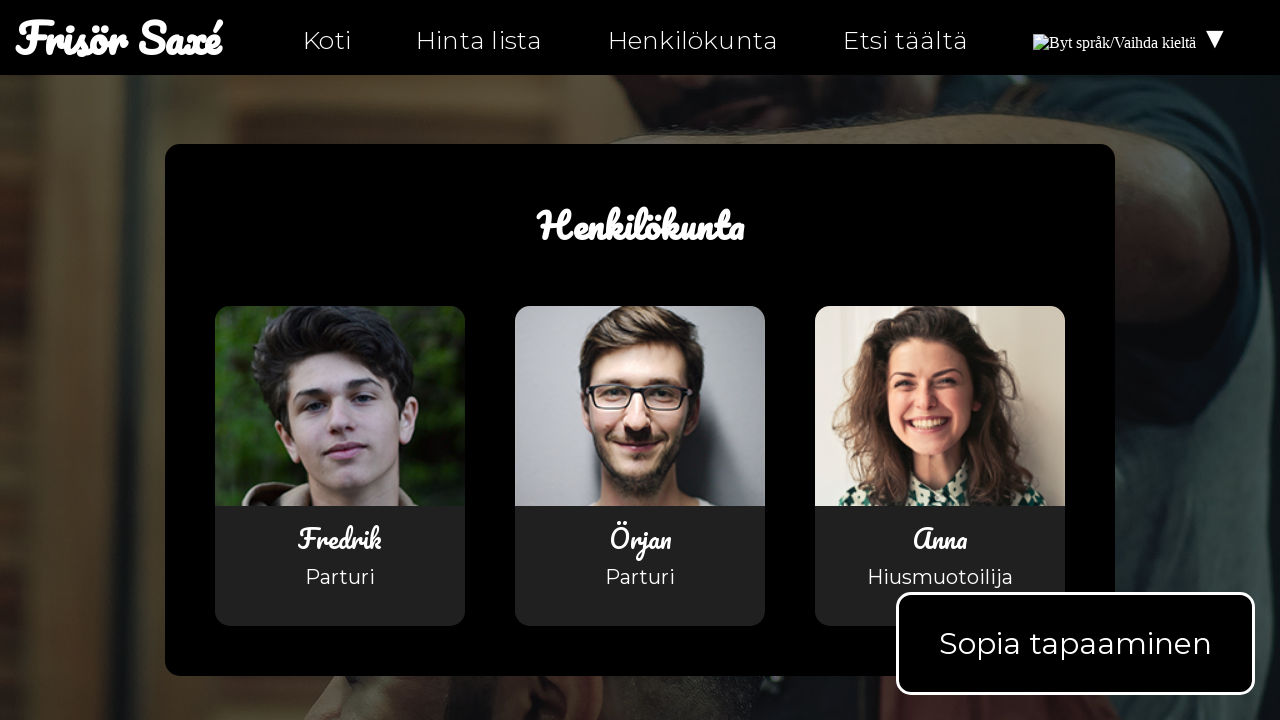

Validated that href is not empty or placeholder link
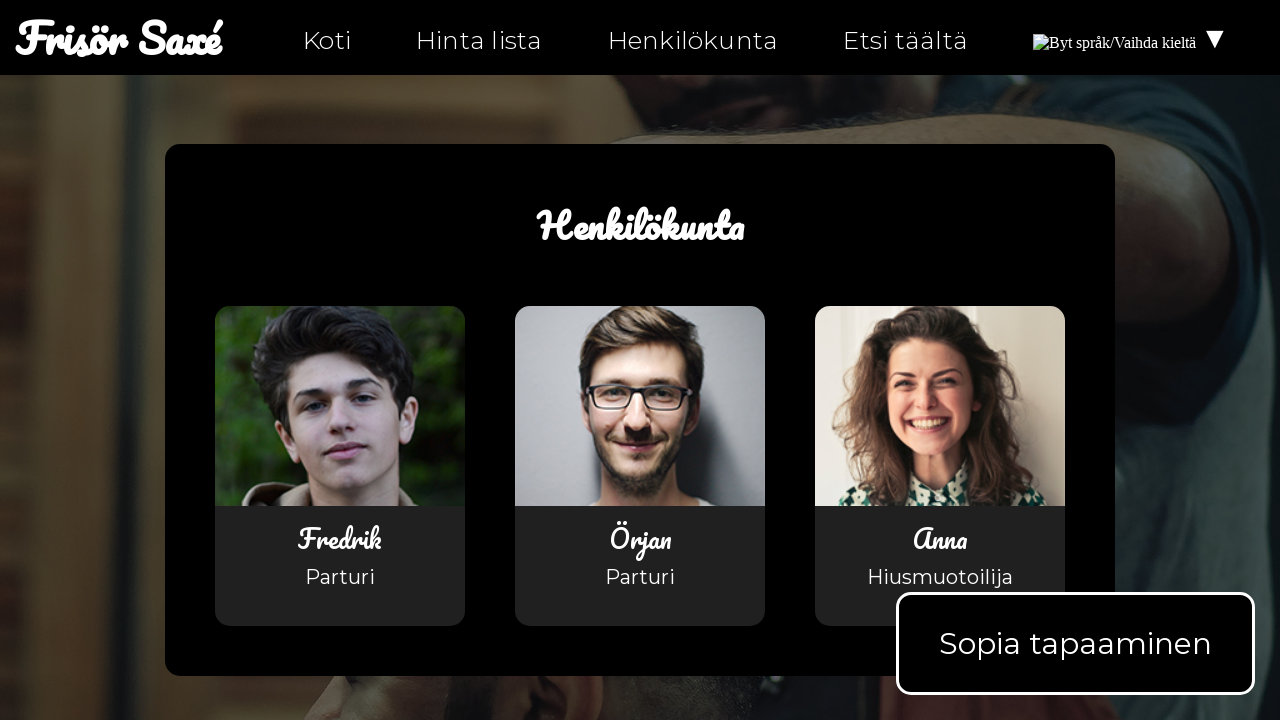

Navigated to hitta-hit-fi.html
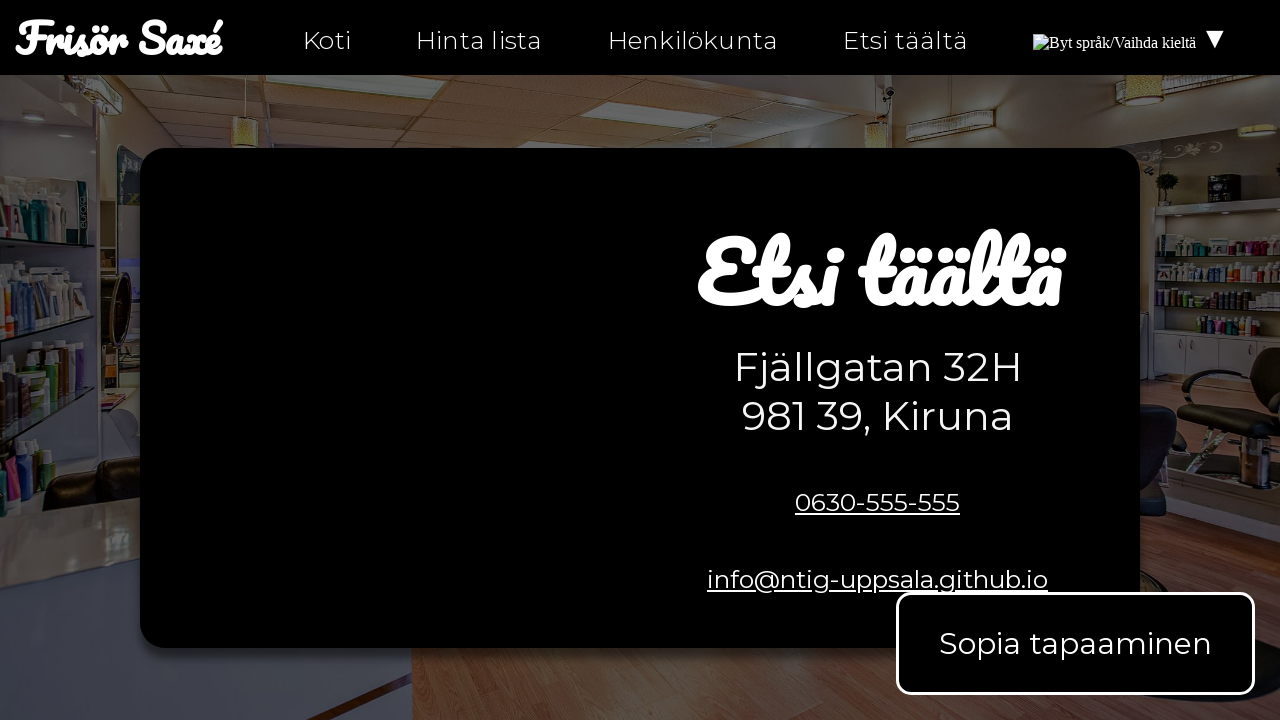

Waited for anchor elements to load on hitta-hit-fi.html
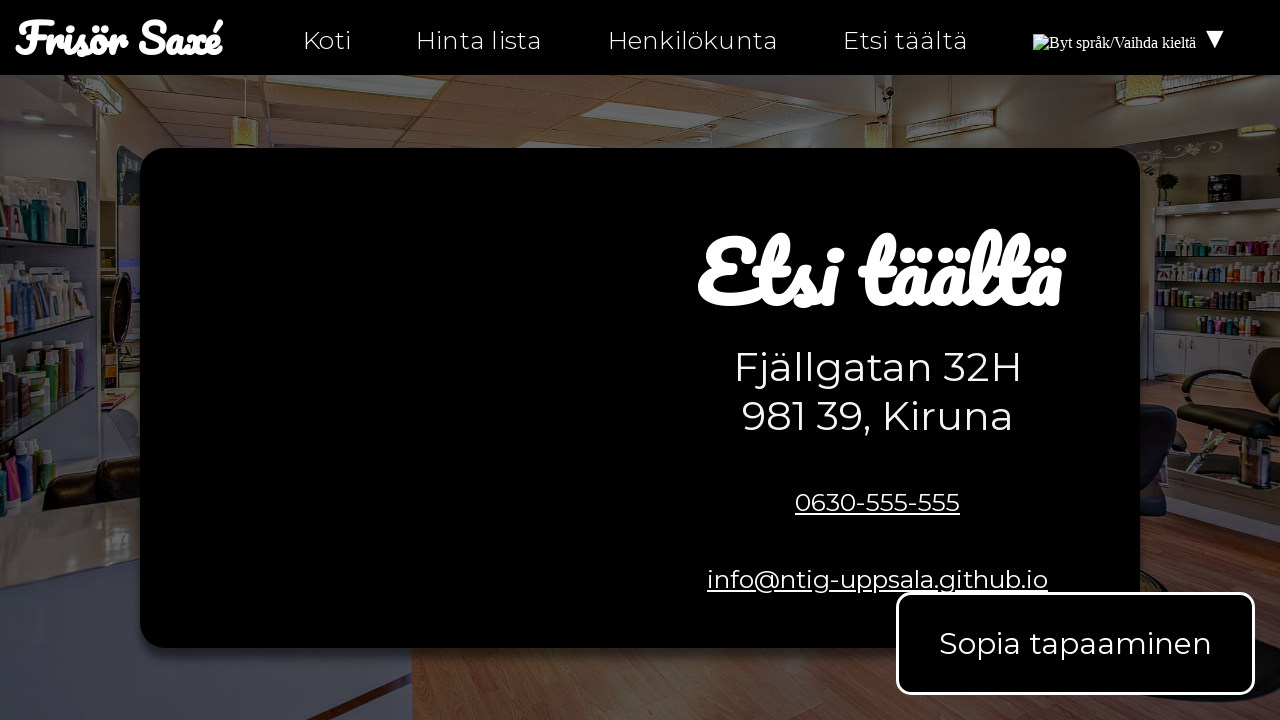

Retrieved all anchor links from hitta-hit-fi.html
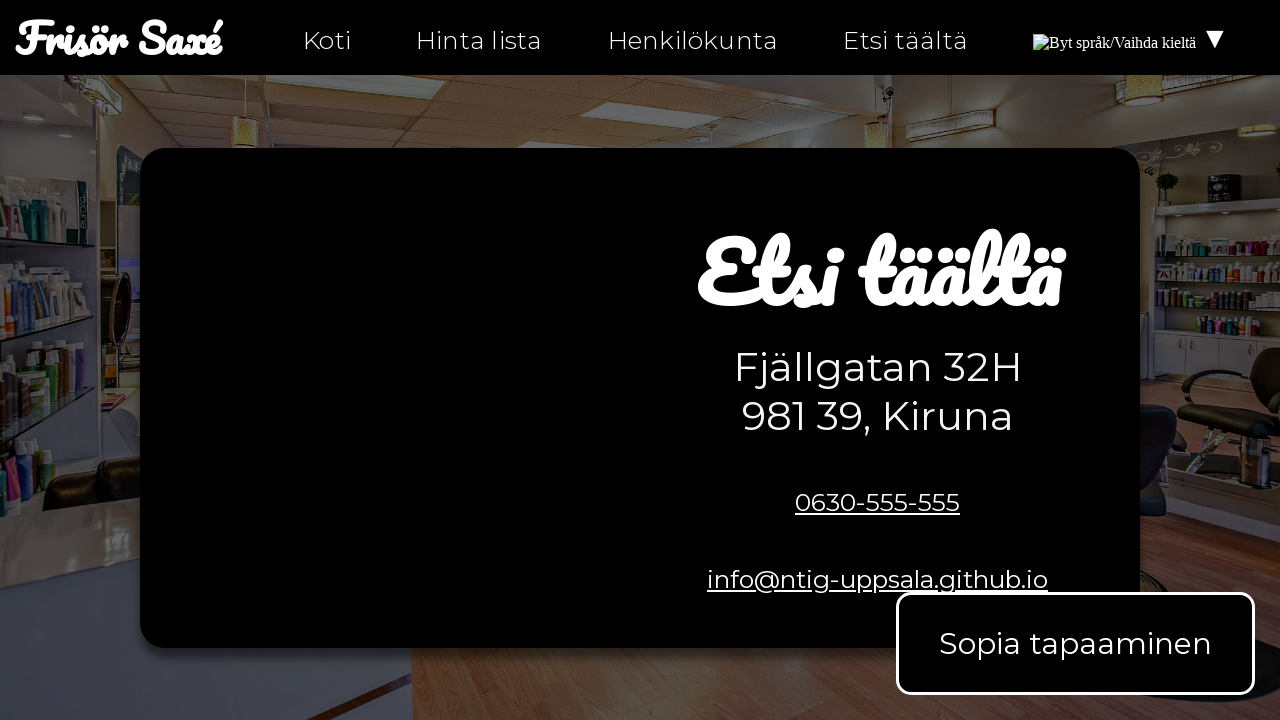

Checked anchor link with href attribute: index-fi.html
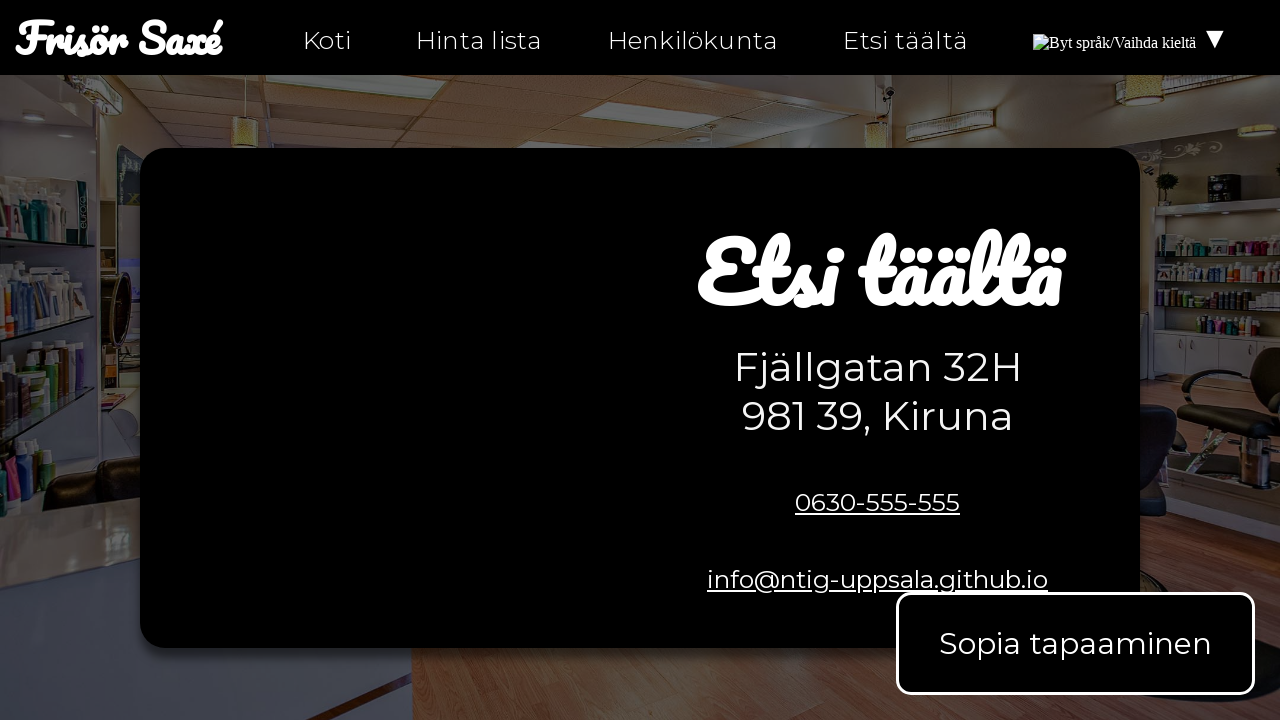

Validated that href is not empty or placeholder link
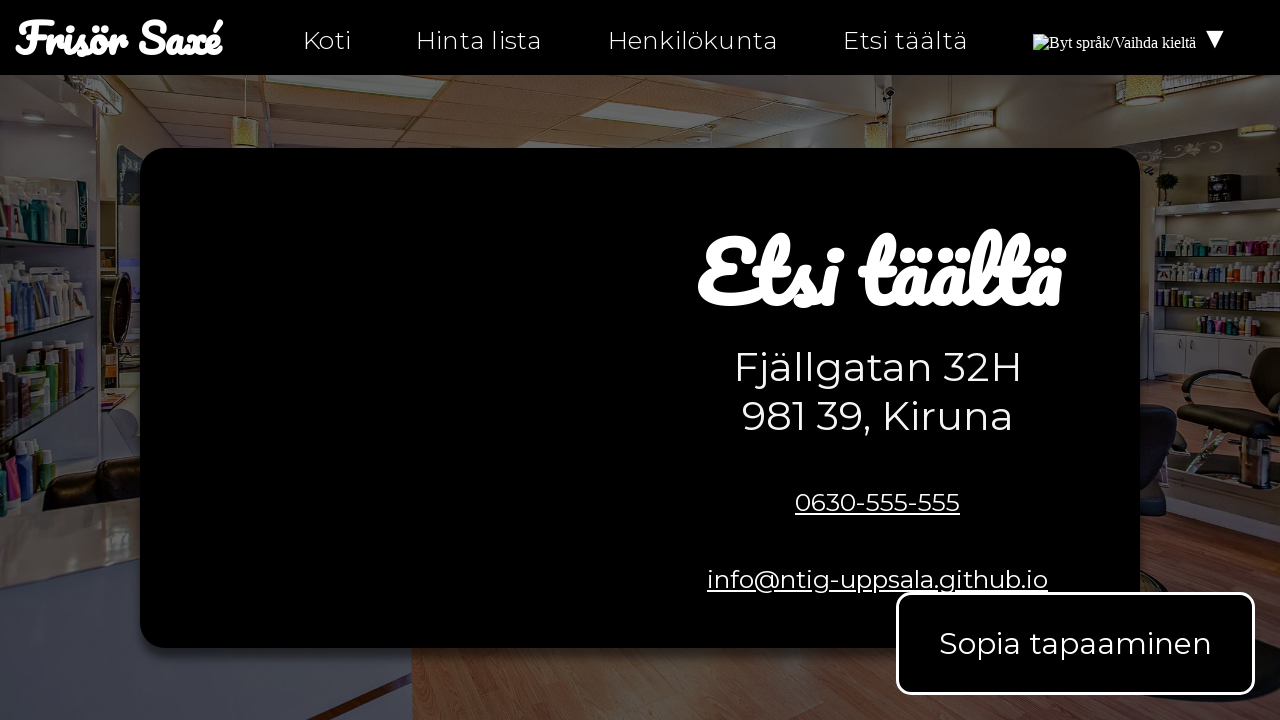

Checked anchor link with href attribute: index-fi.html
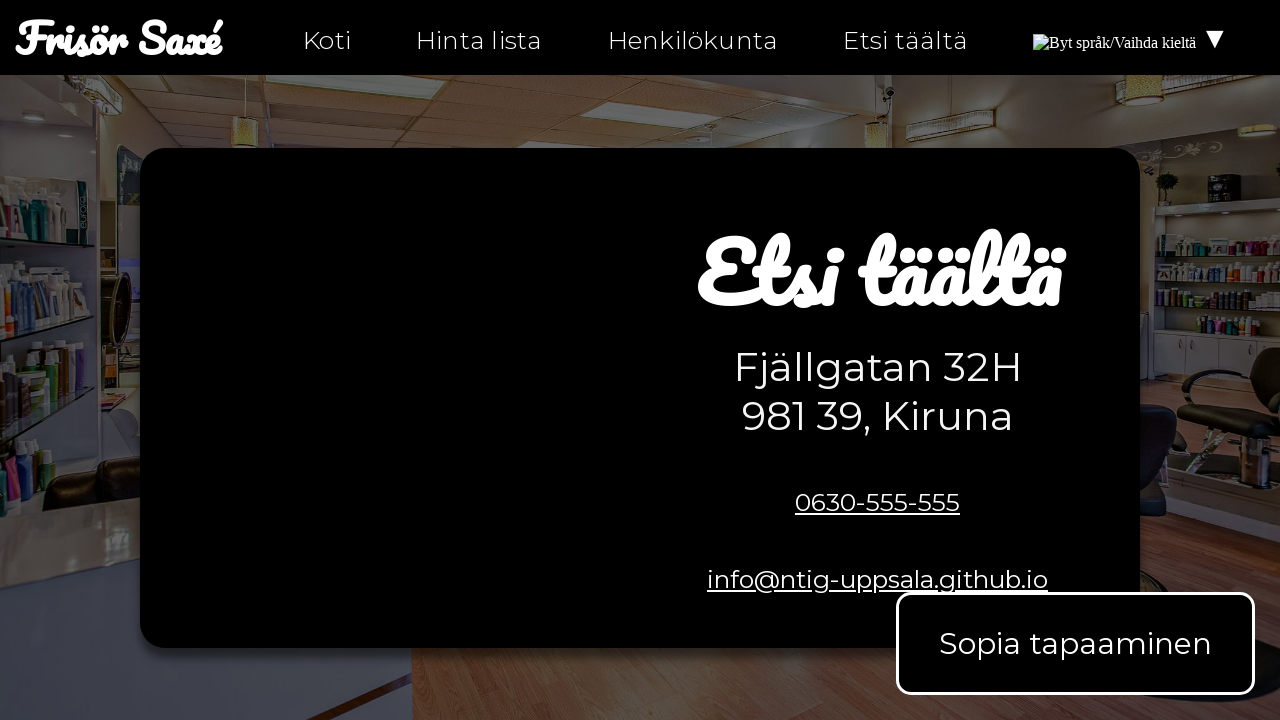

Validated that href is not empty or placeholder link
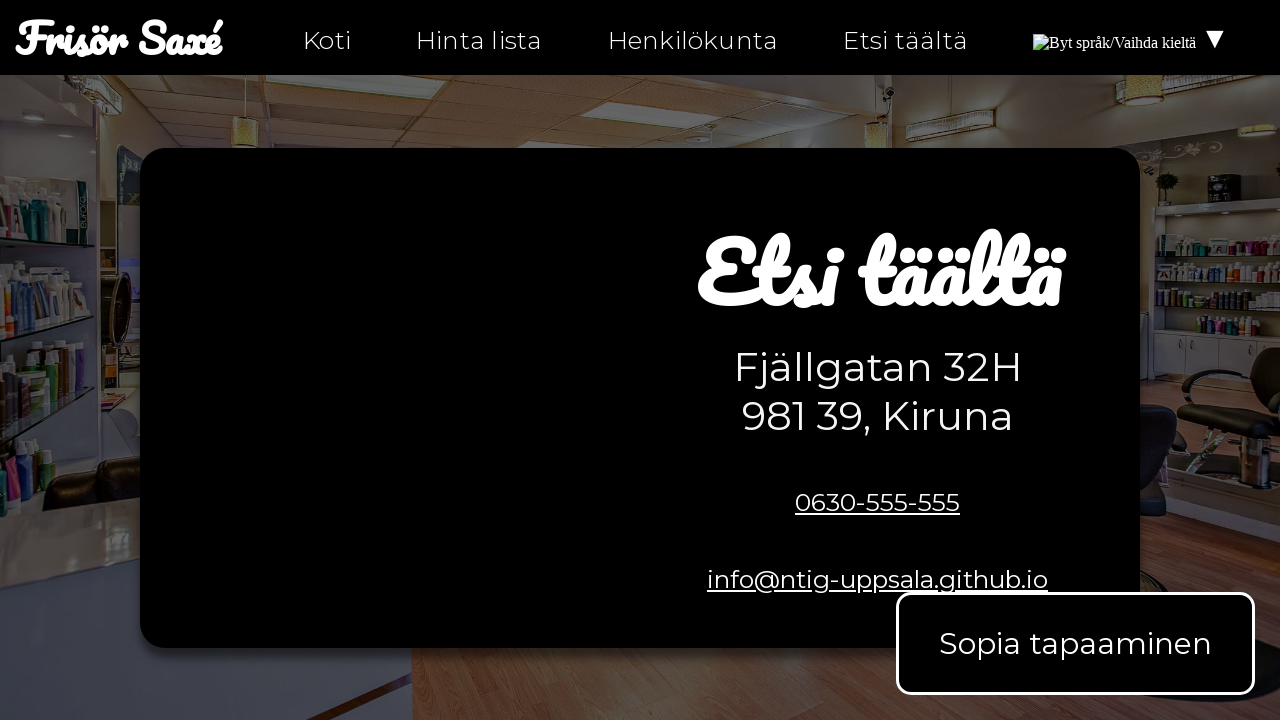

Checked anchor link with href attribute: index-fi.html#products
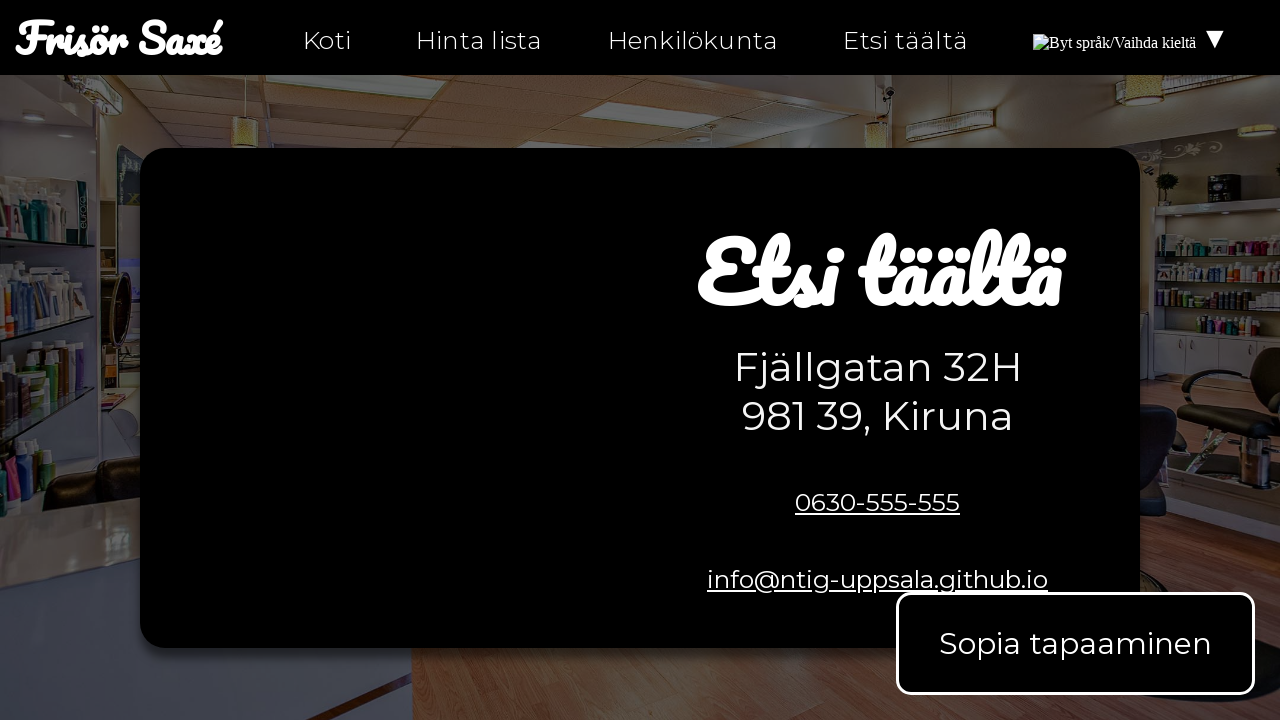

Validated that href is not empty or placeholder link
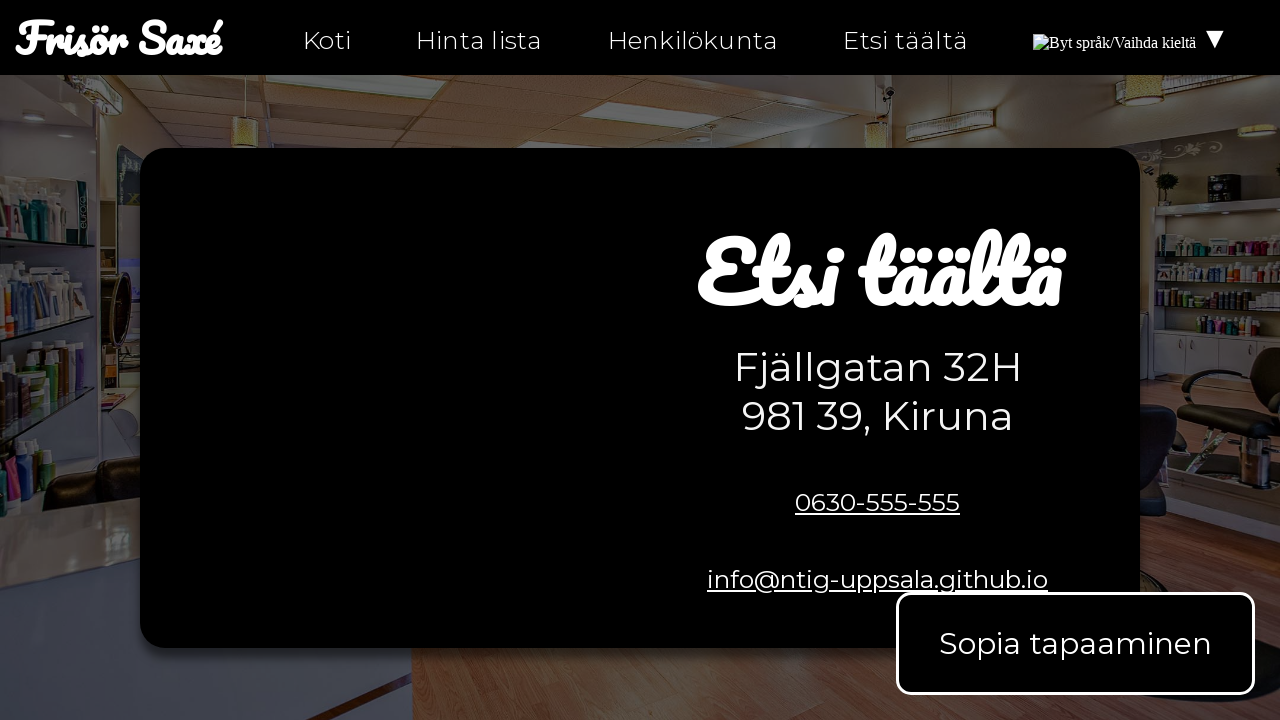

Checked anchor link with href attribute: personal-fi.html
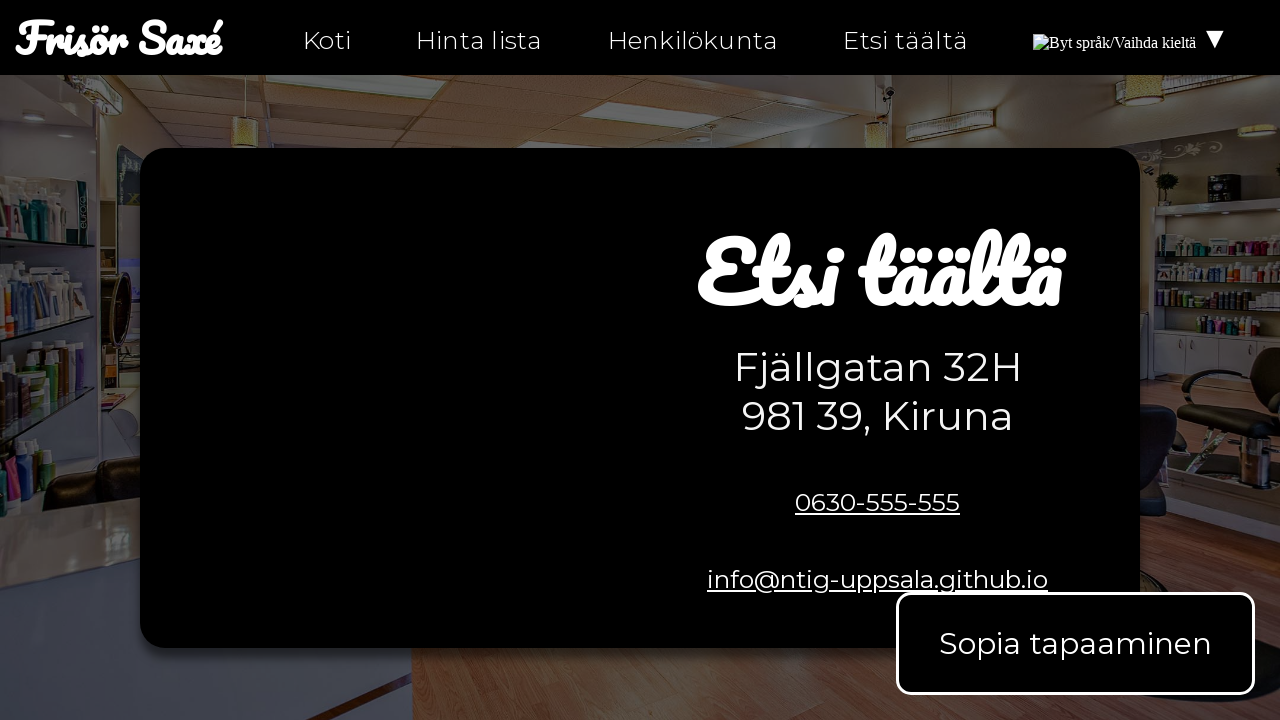

Validated that href is not empty or placeholder link
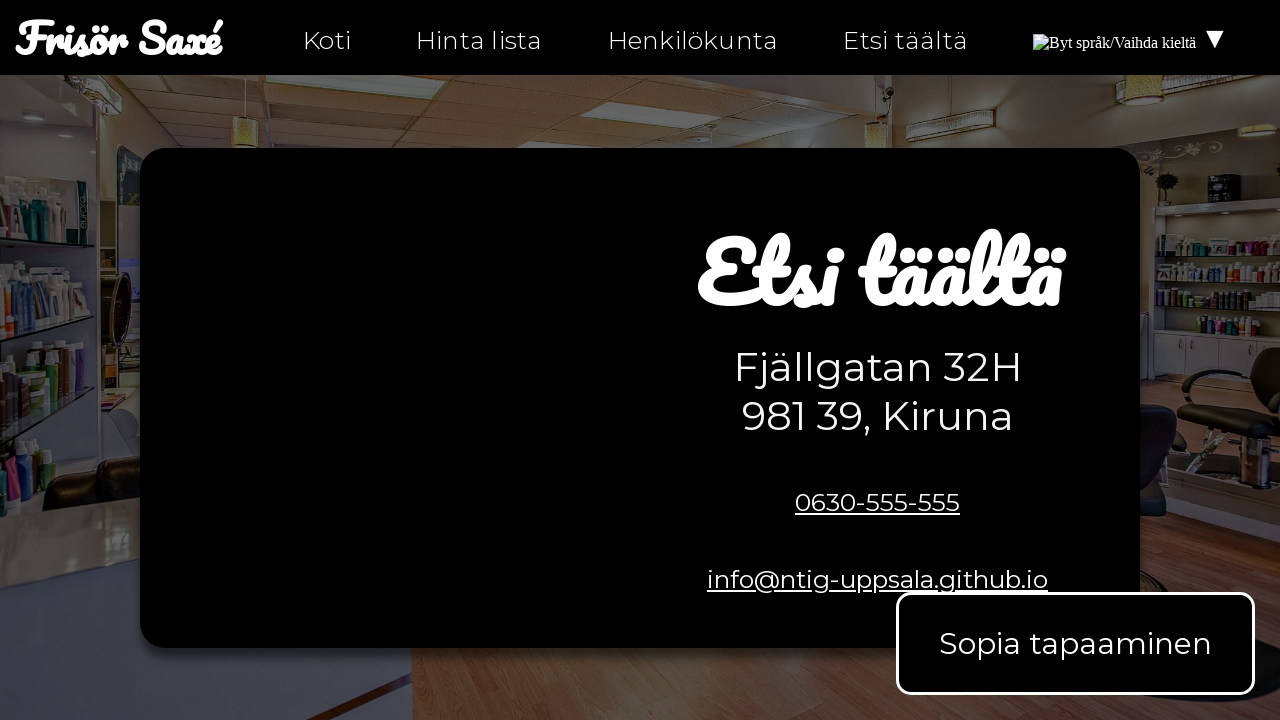

Checked anchor link with href attribute: hitta-hit-fi.html
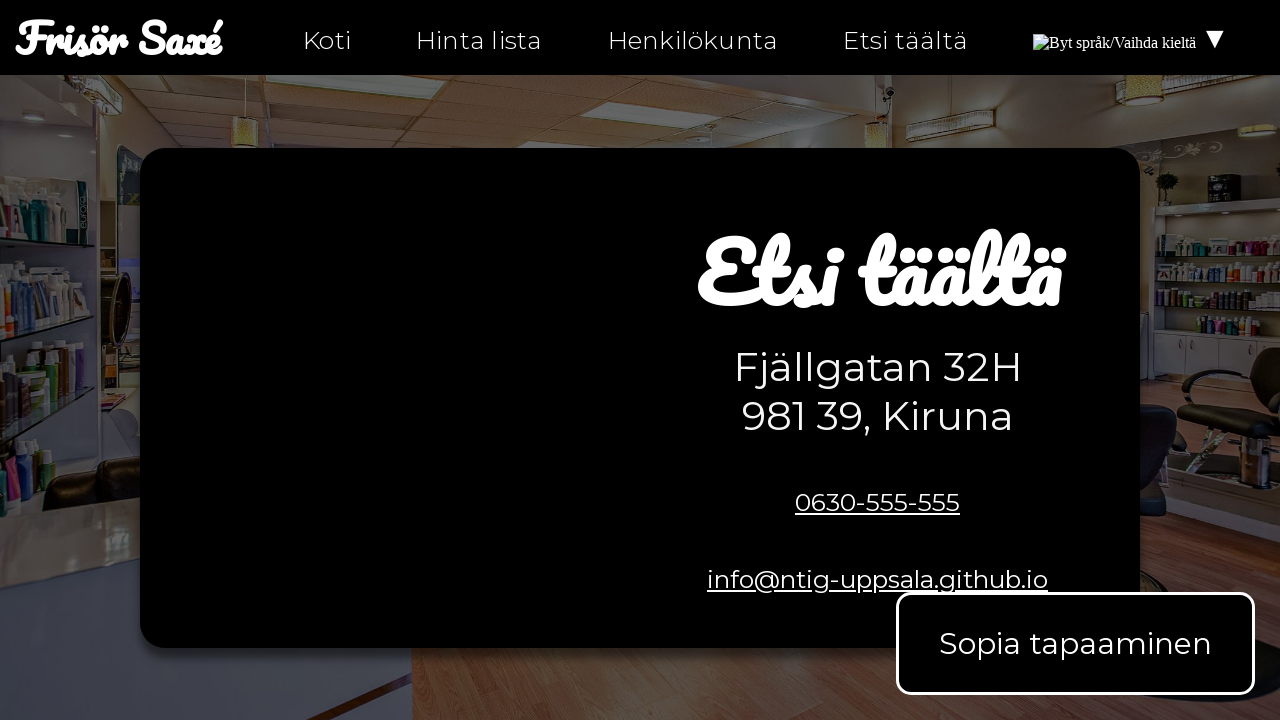

Validated that href is not empty or placeholder link
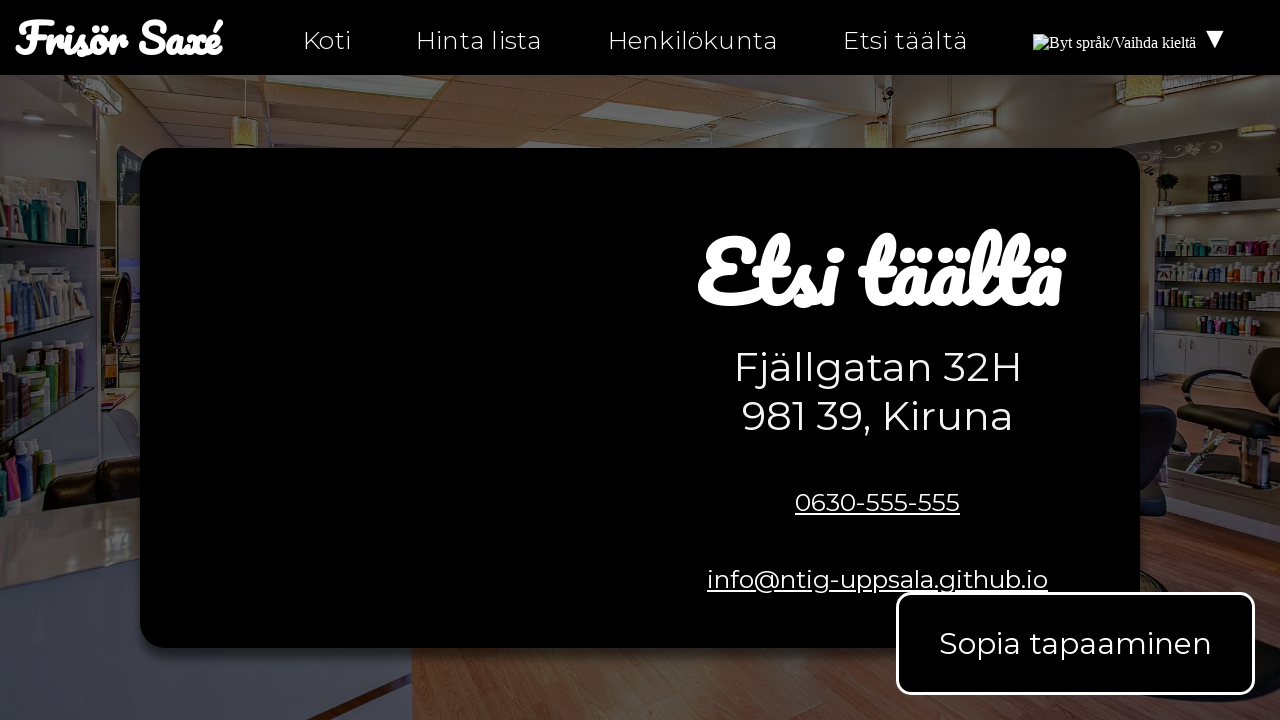

Checked anchor link with href attribute: hitta-hit.html
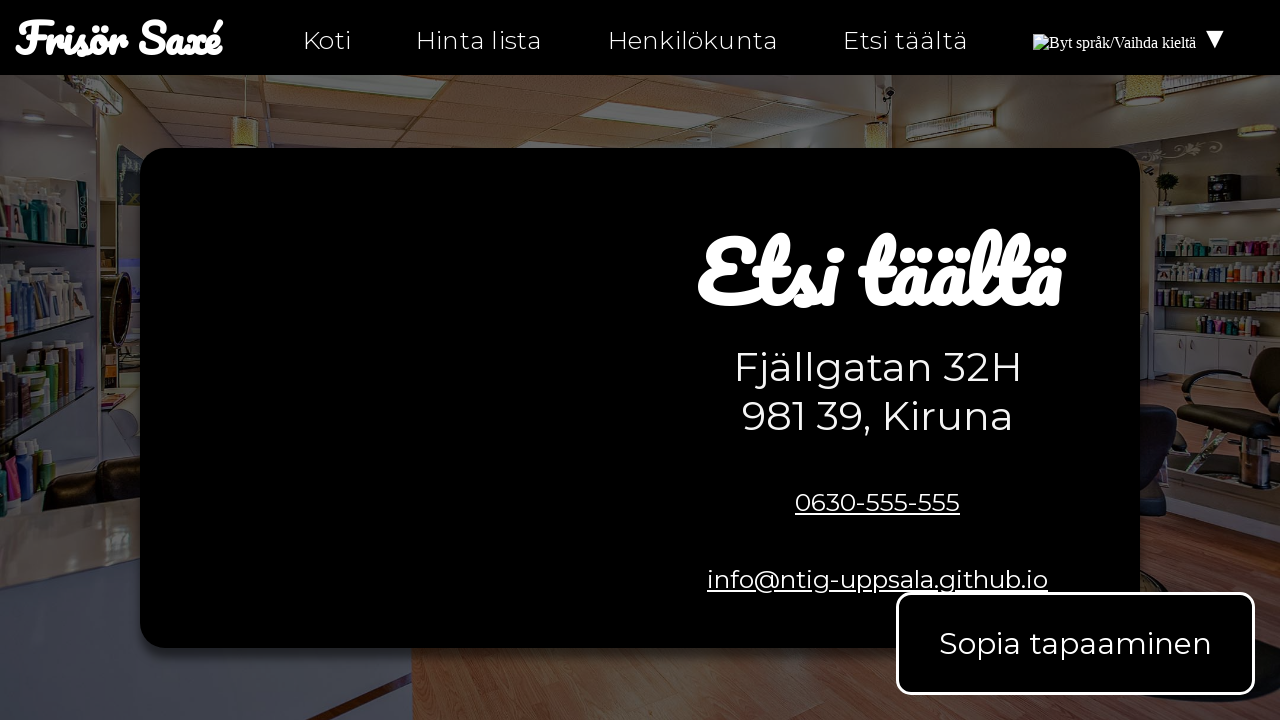

Validated that href is not empty or placeholder link
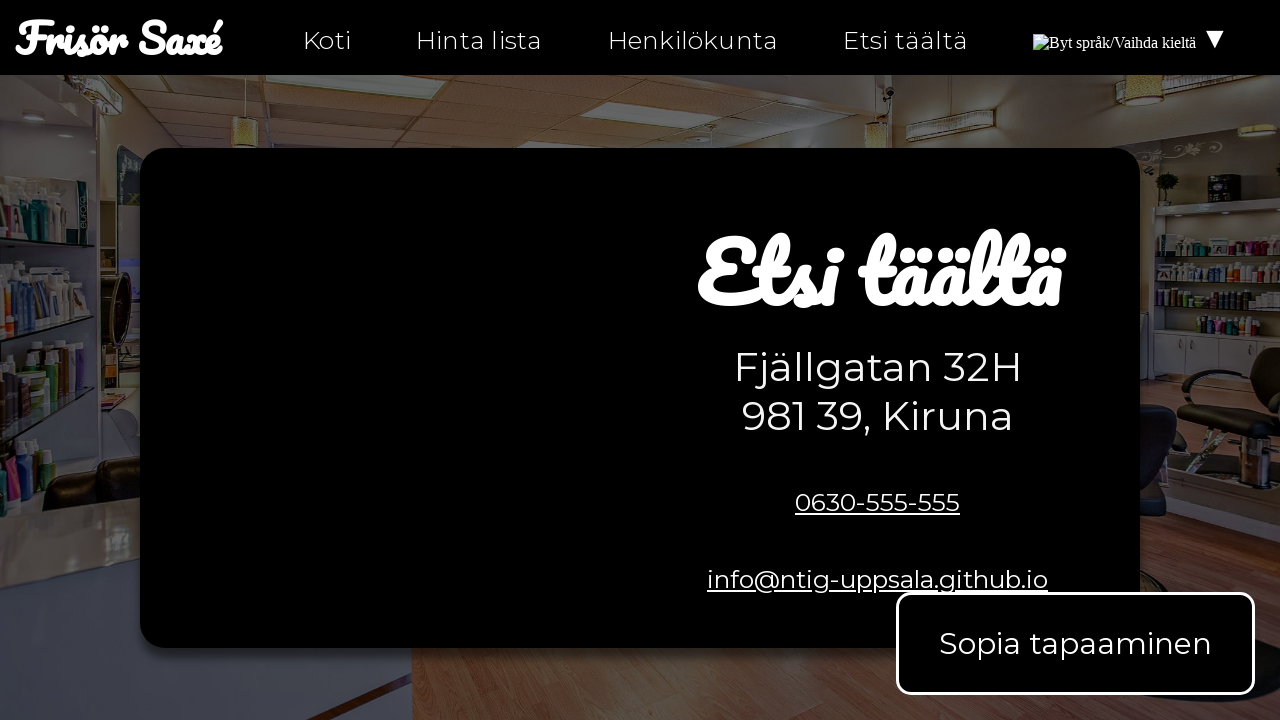

Checked anchor link with href attribute: hitta-hit-fi.html
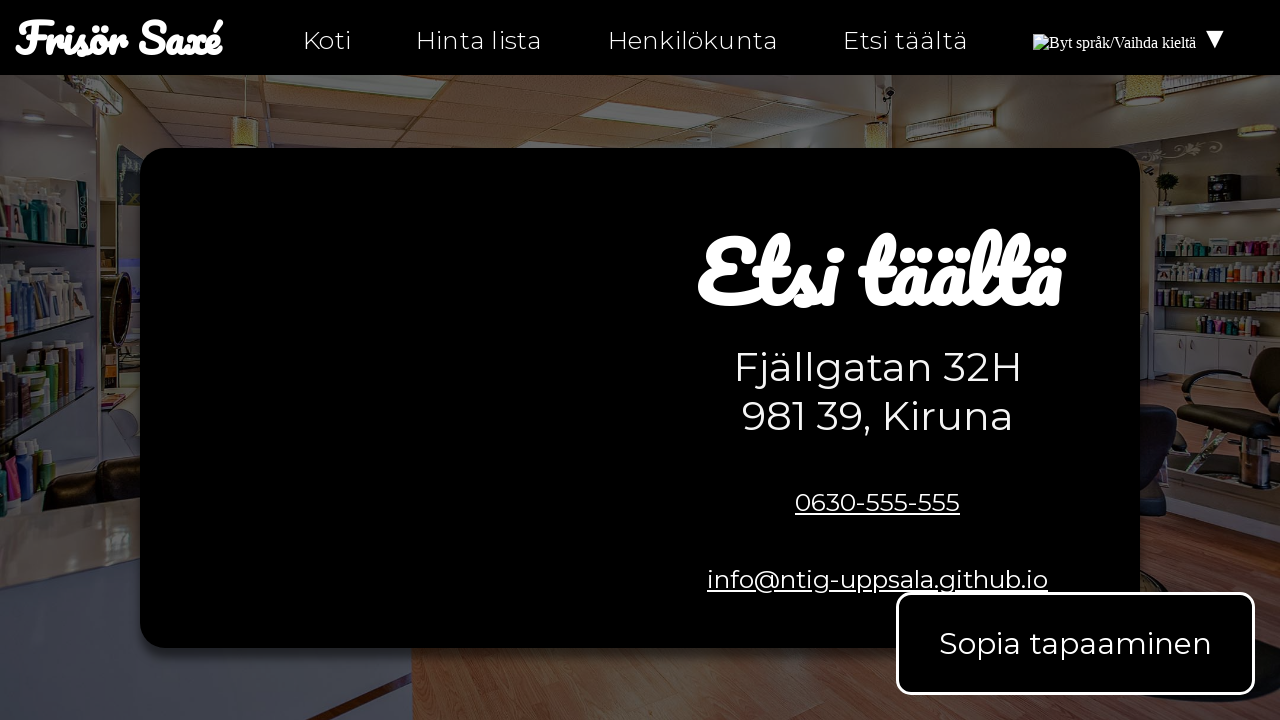

Validated that href is not empty or placeholder link
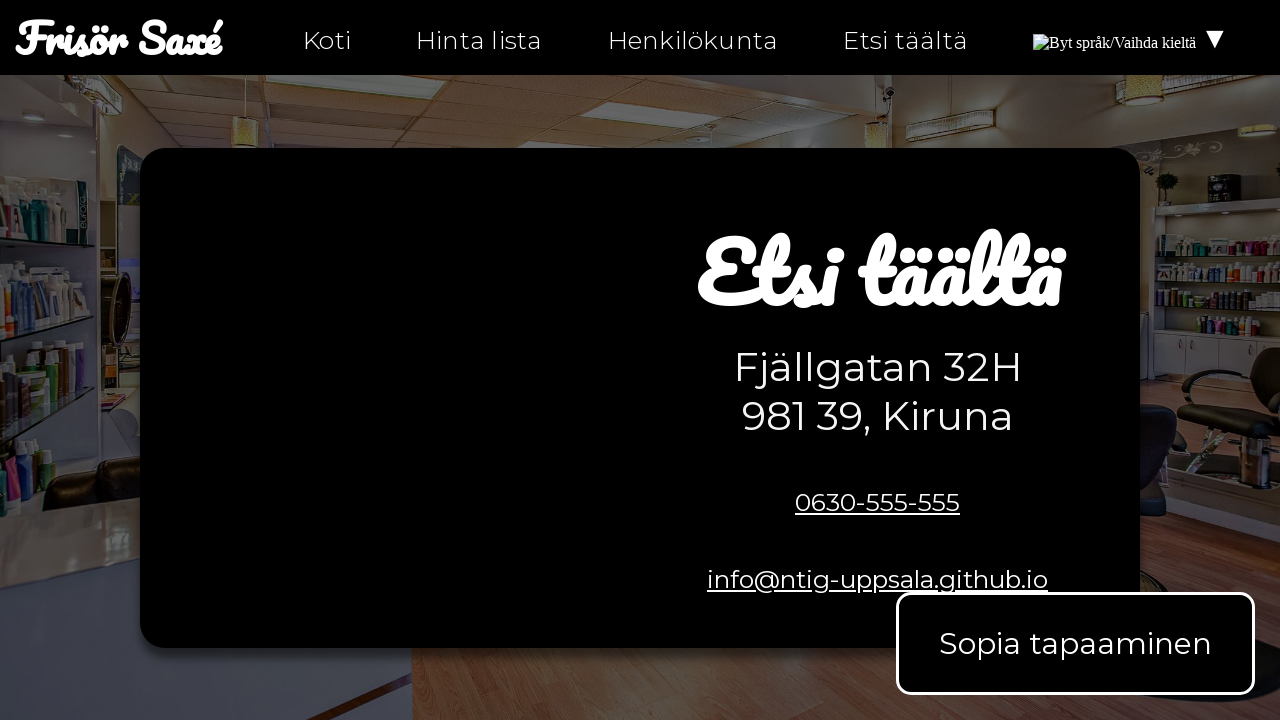

Checked anchor link with href attribute: mailto:info@ntig-uppsala.github.io?Subject=Sopia%20tapaaminen
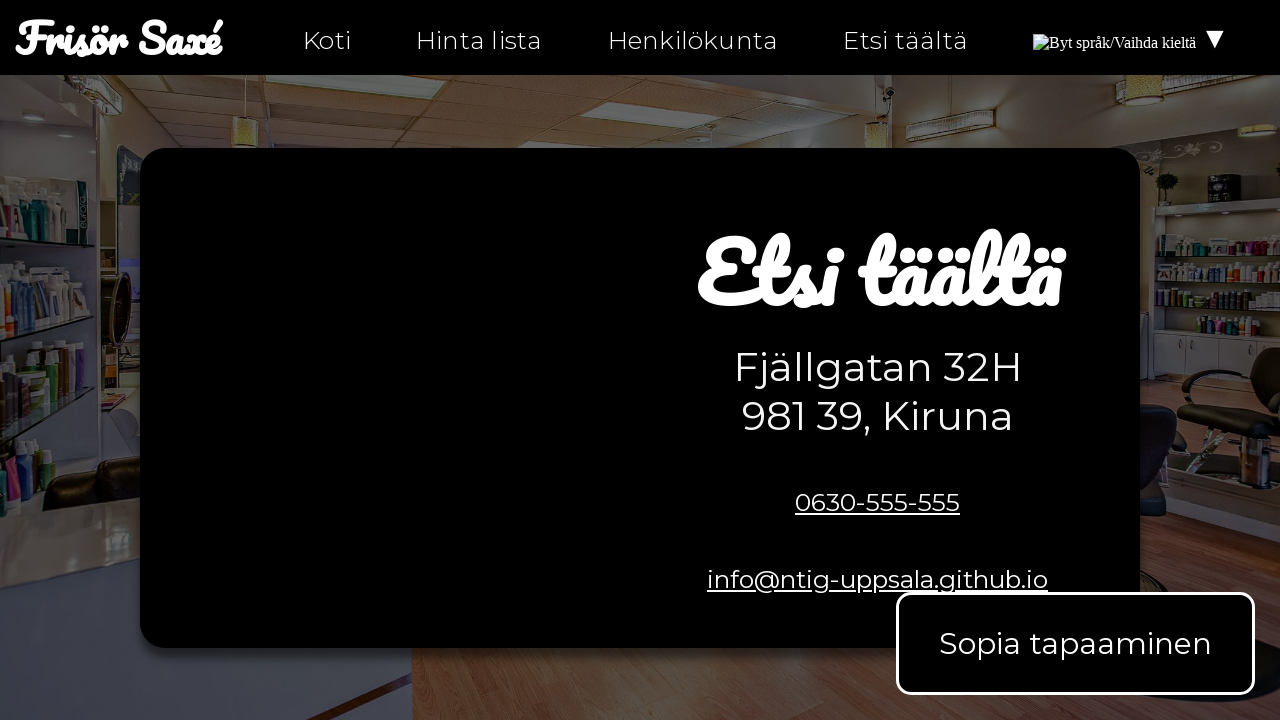

Validated that href is not empty or placeholder link
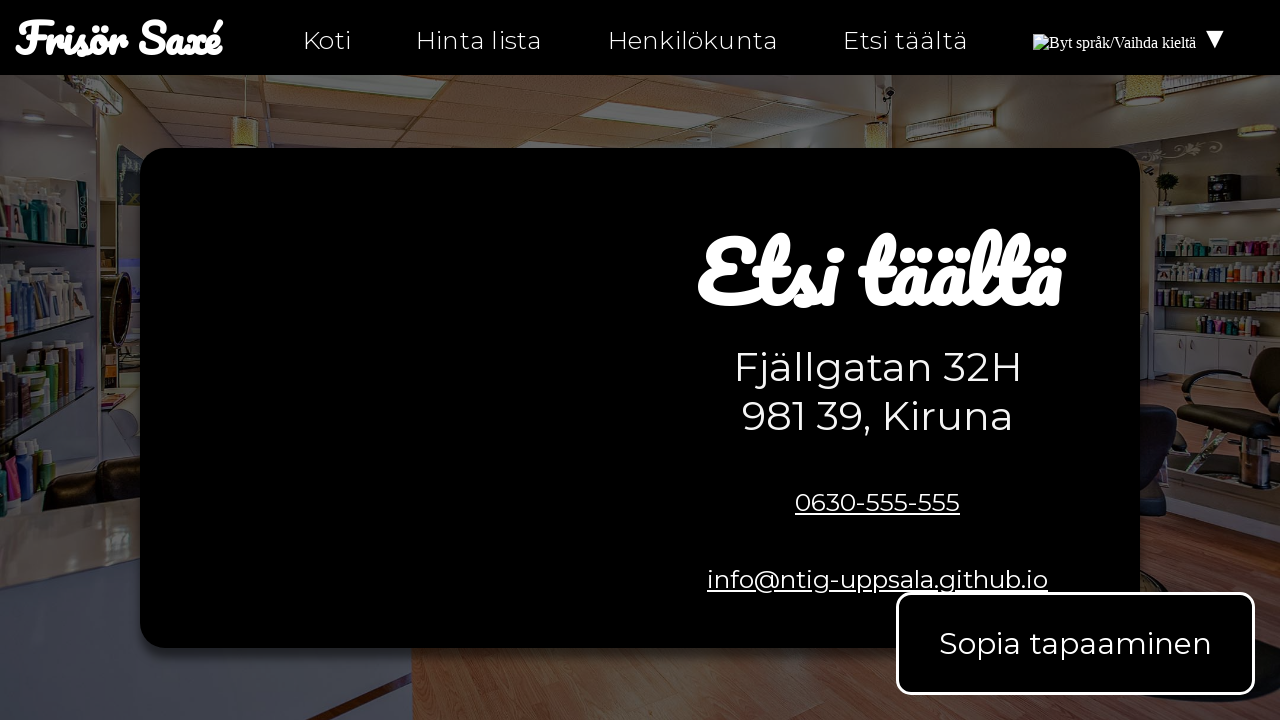

Checked anchor link with href attribute: tel:0630-555-555
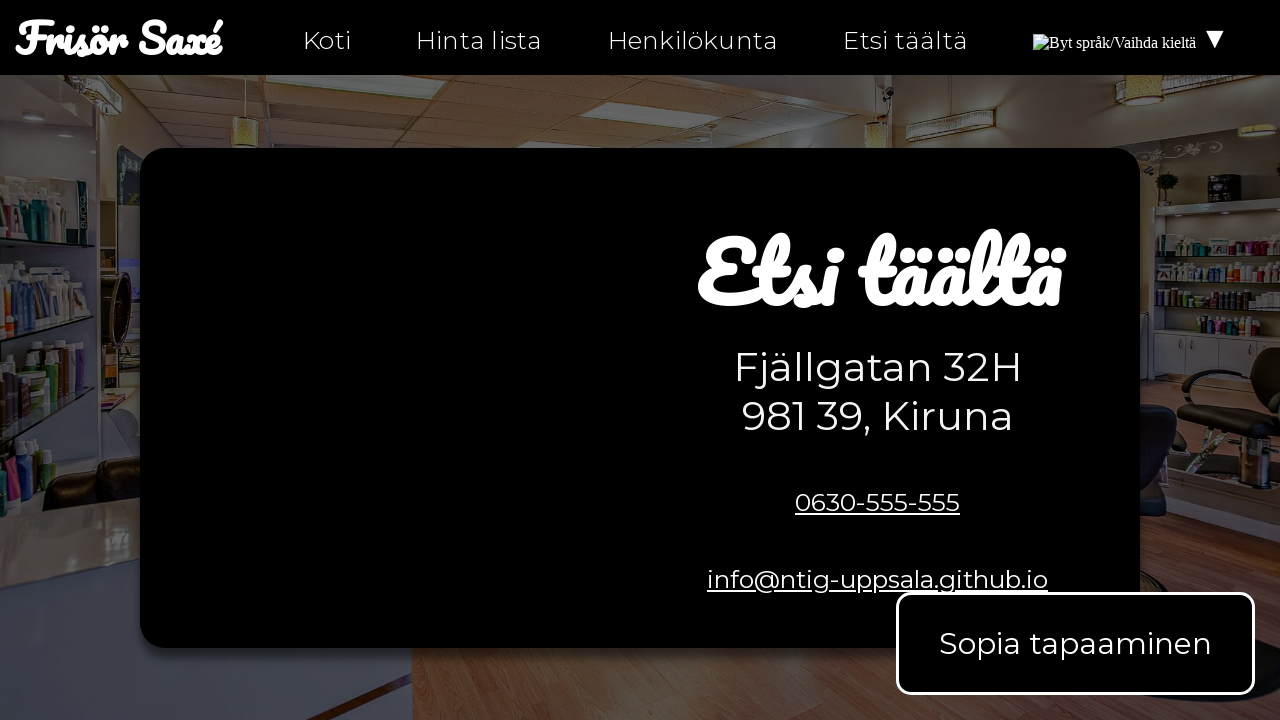

Validated that href is not empty or placeholder link
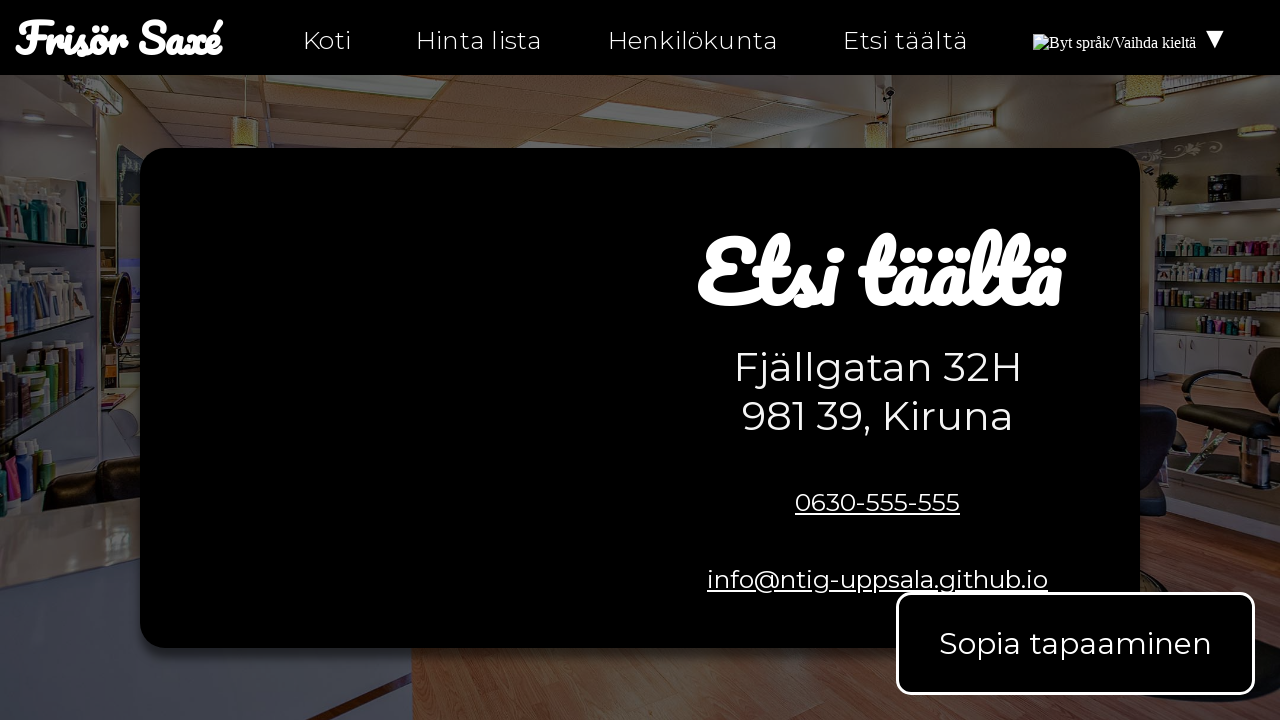

Checked anchor link with href attribute: mailto:info@ntig-uppsala.github.io
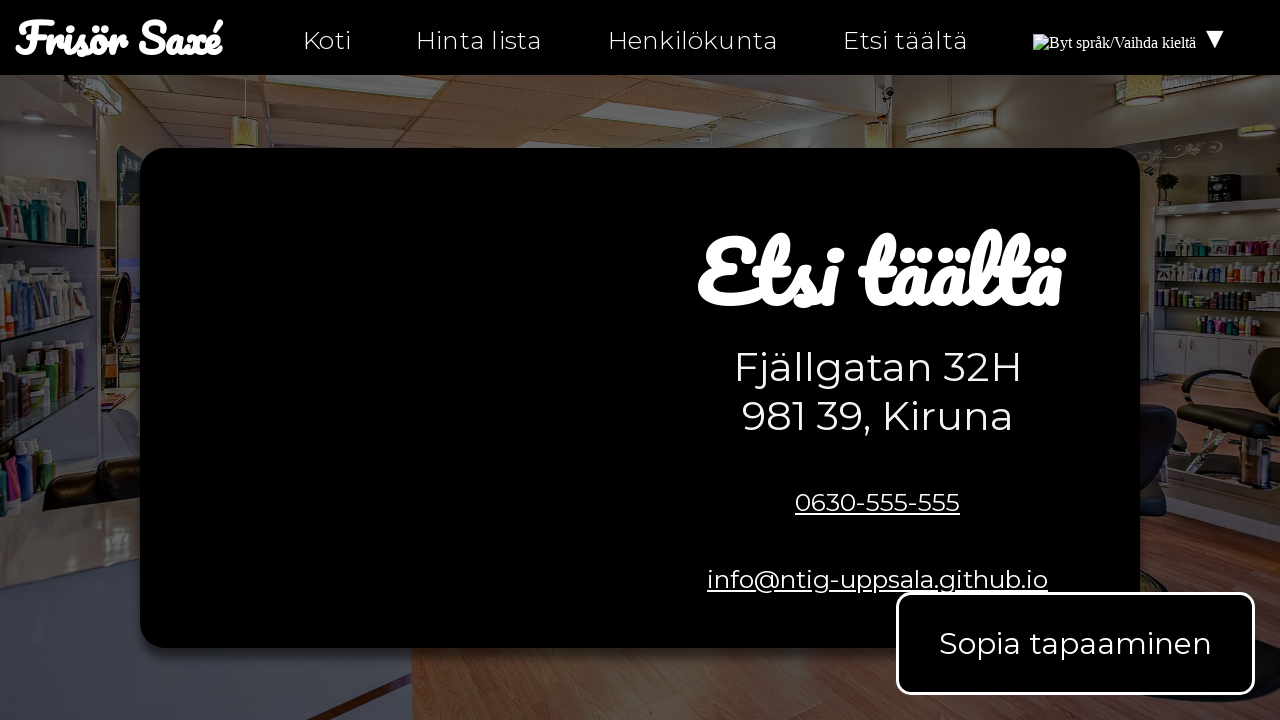

Validated that href is not empty or placeholder link
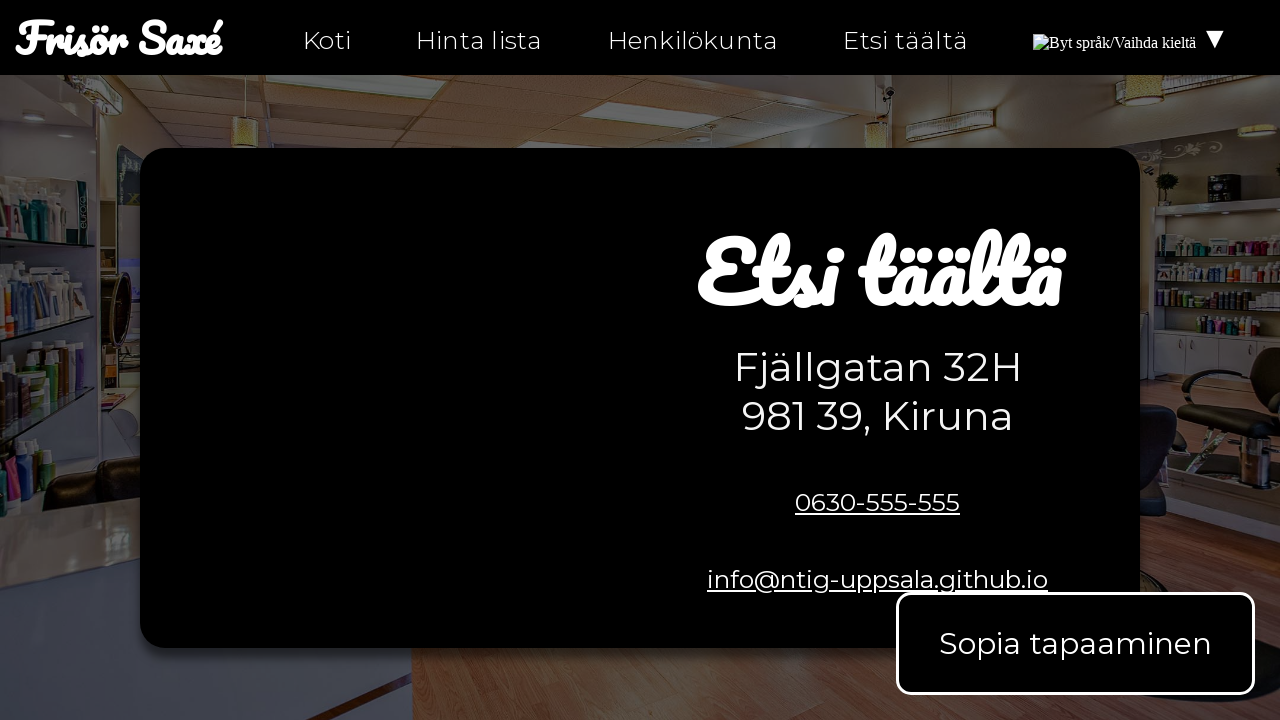

Checked anchor link with href attribute: https://facebook.com/ntiuppsala
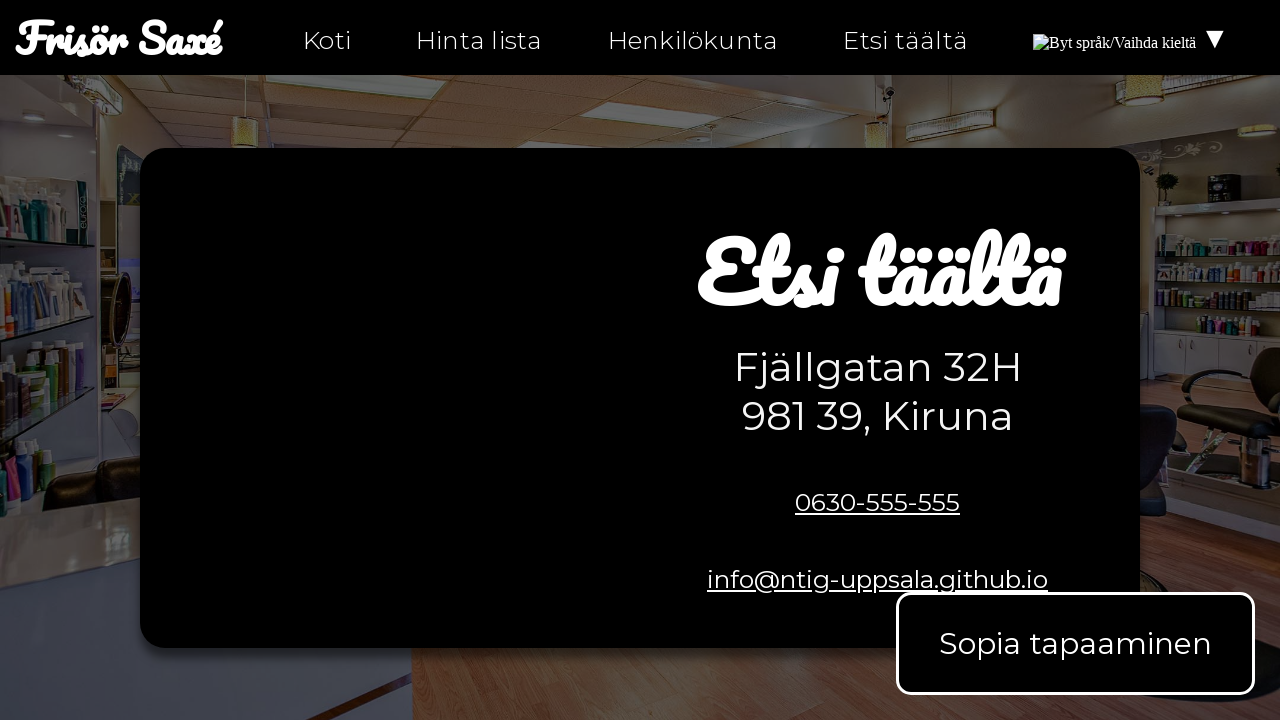

Validated that href is not empty or placeholder link
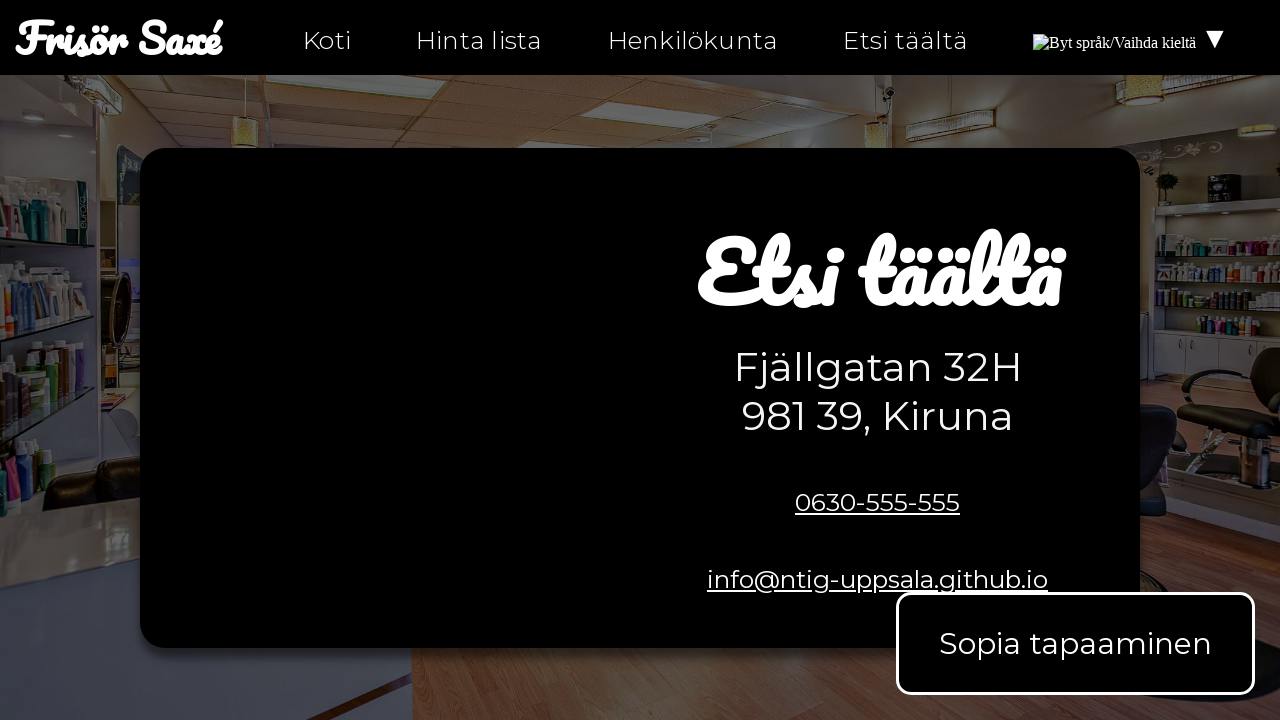

Checked anchor link with href attribute: https://instagram.com/ntiuppsala
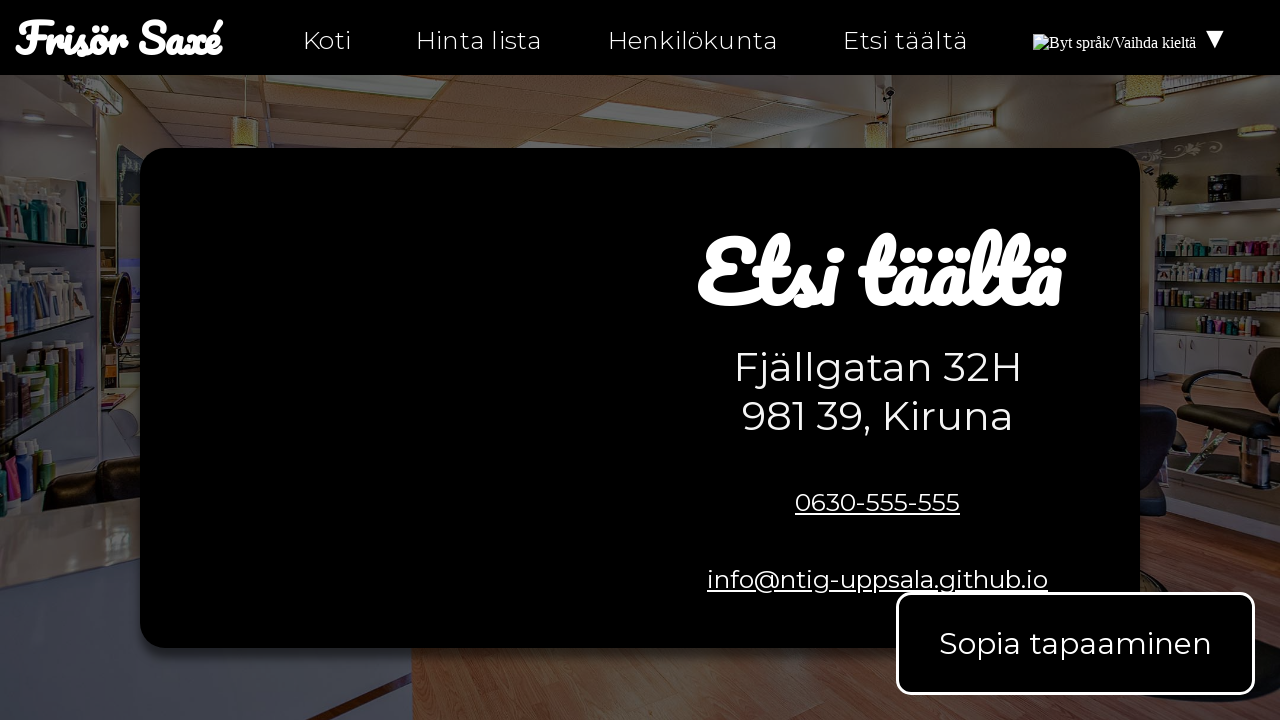

Validated that href is not empty or placeholder link
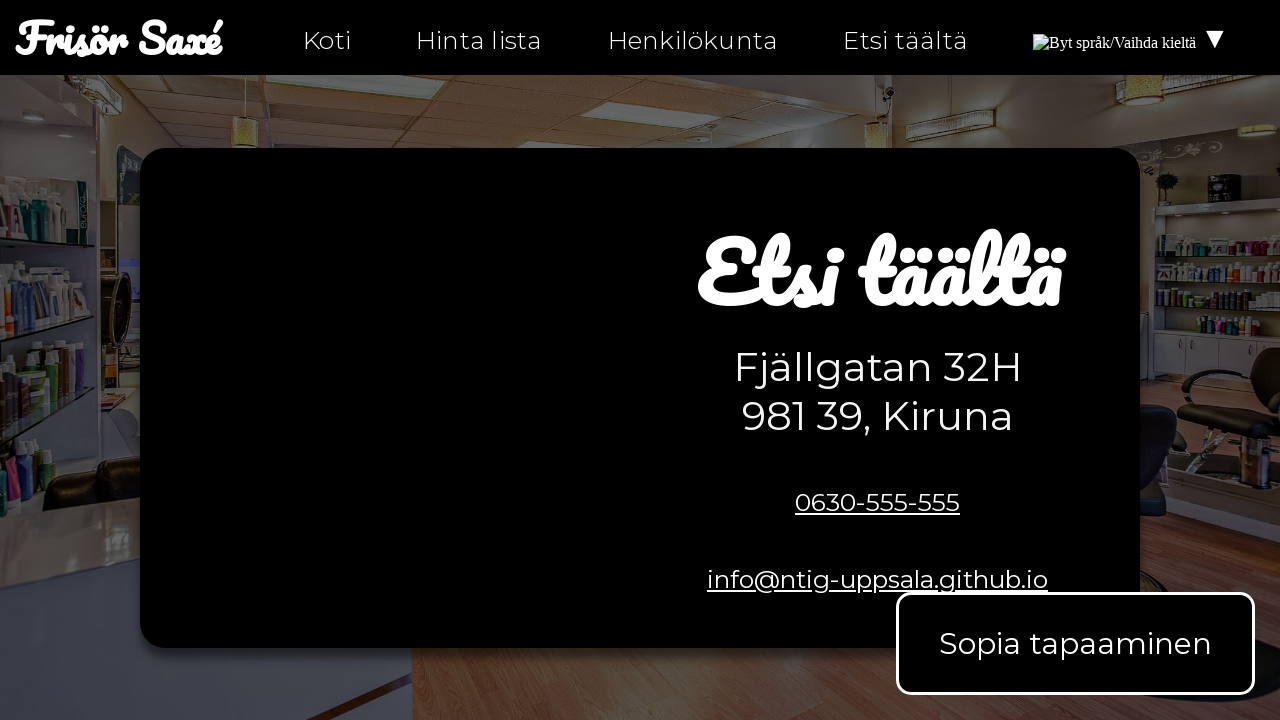

Checked anchor link with href attribute: https://twitter.com/ntiuppsala
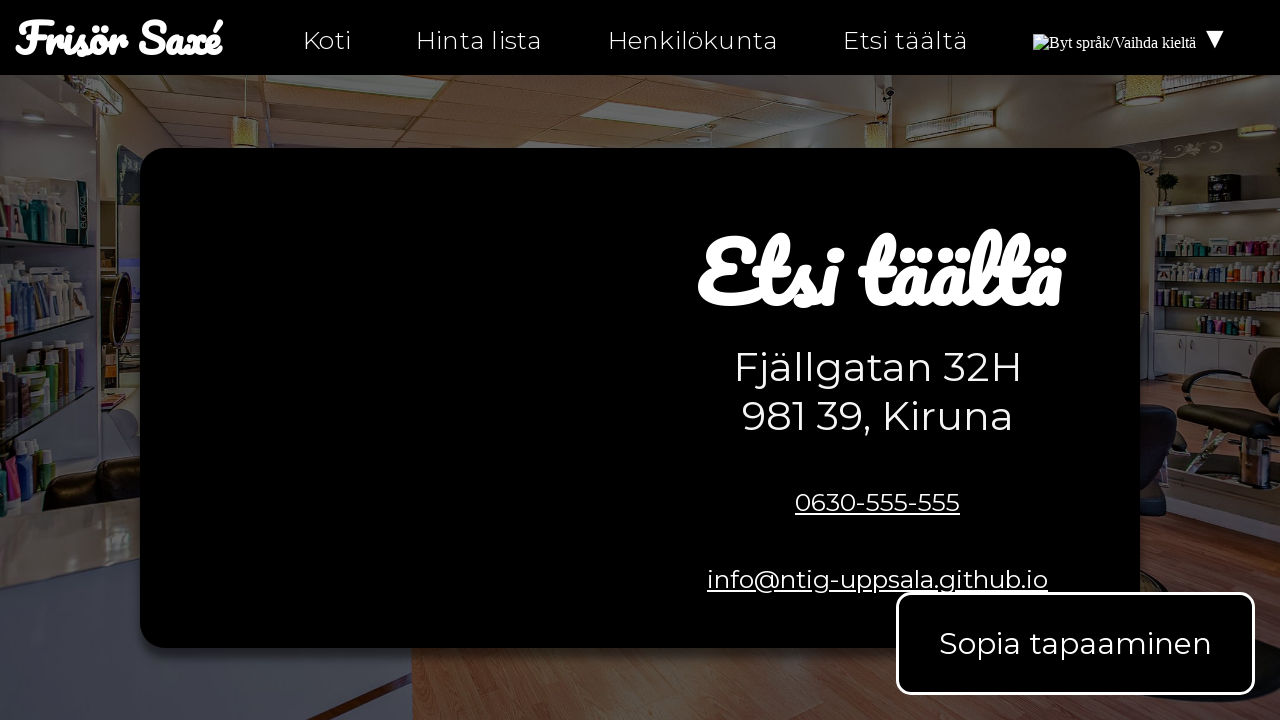

Validated that href is not empty or placeholder link
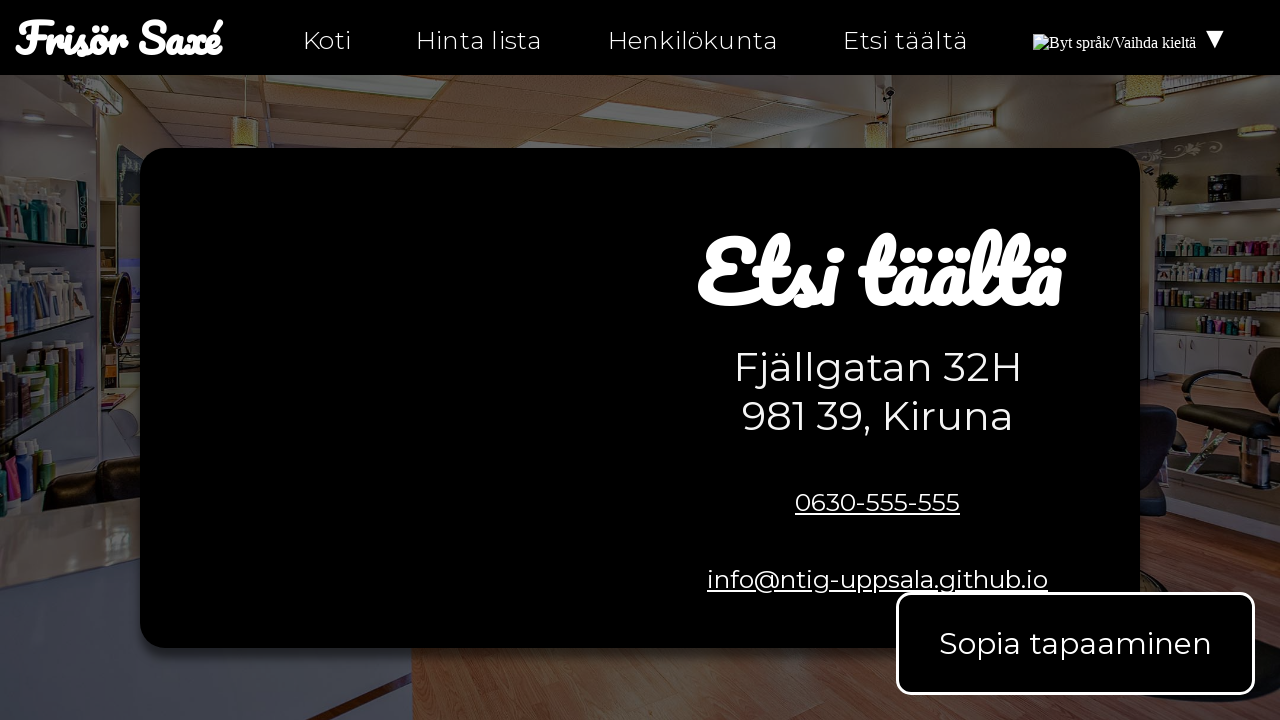

Checked anchor link with href attribute: tel:0630-555-555
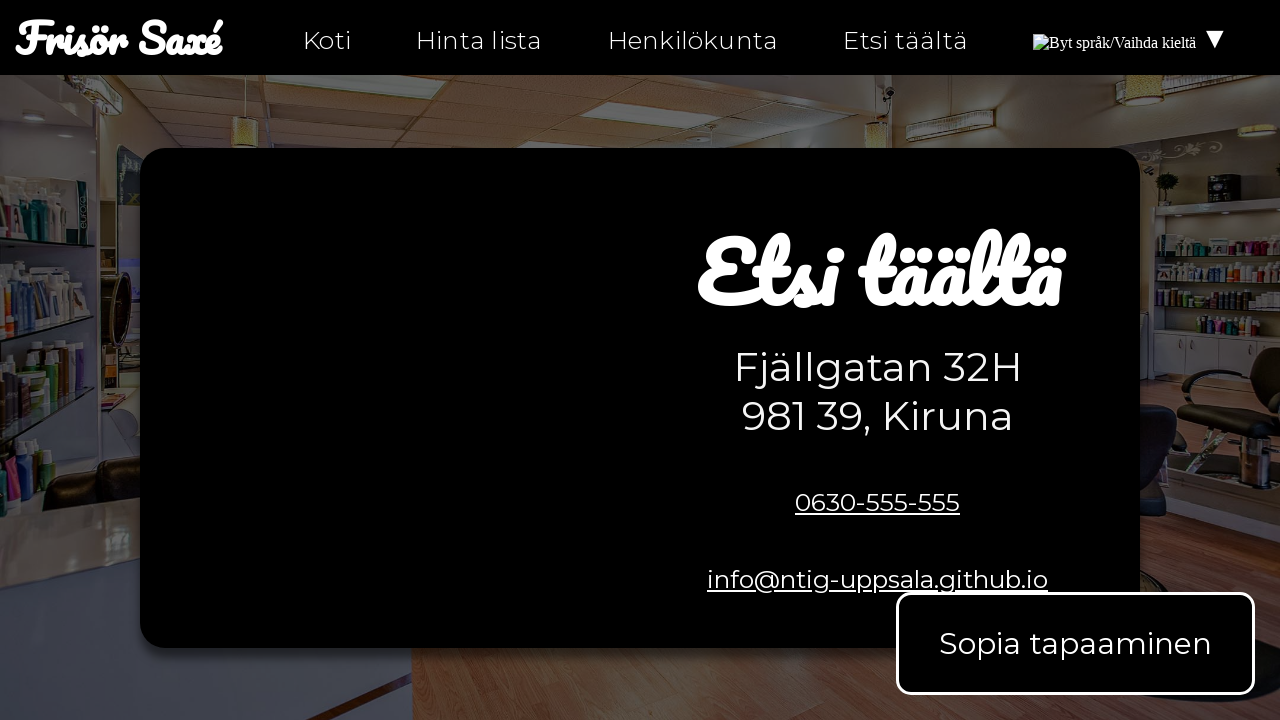

Validated that href is not empty or placeholder link
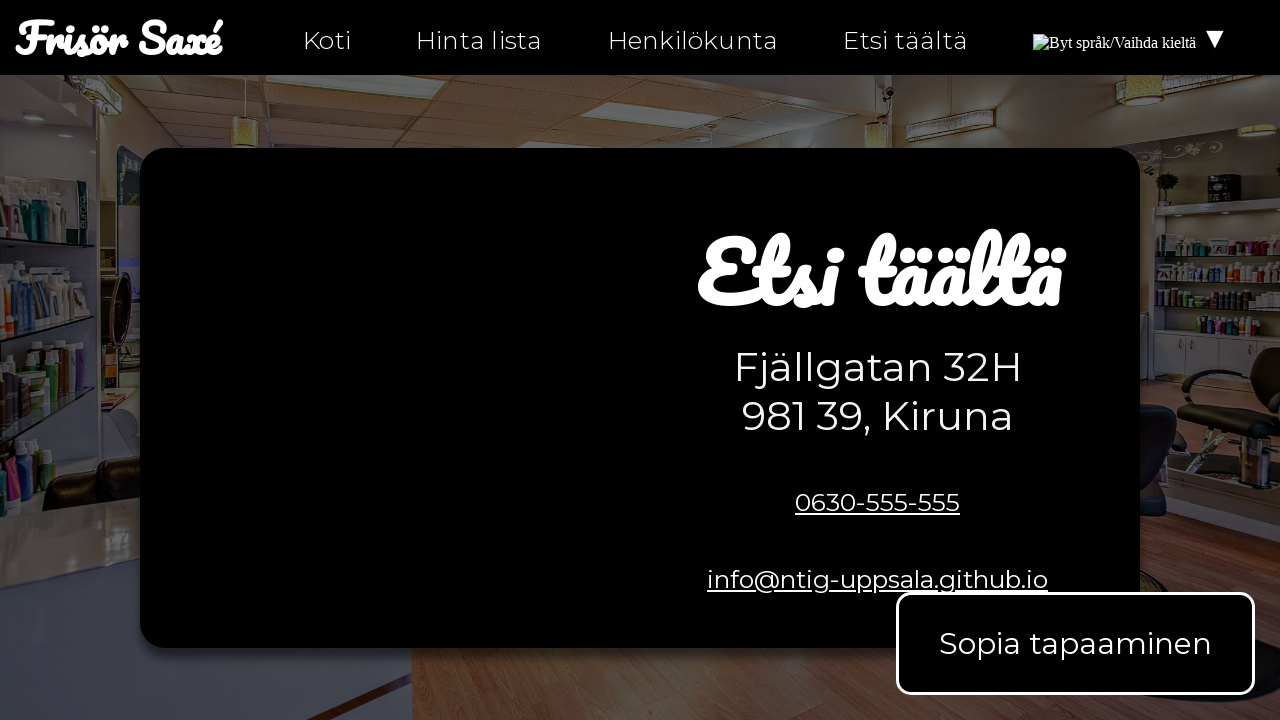

Checked anchor link with href attribute: mailto:info@ntig-uppsala.github.io
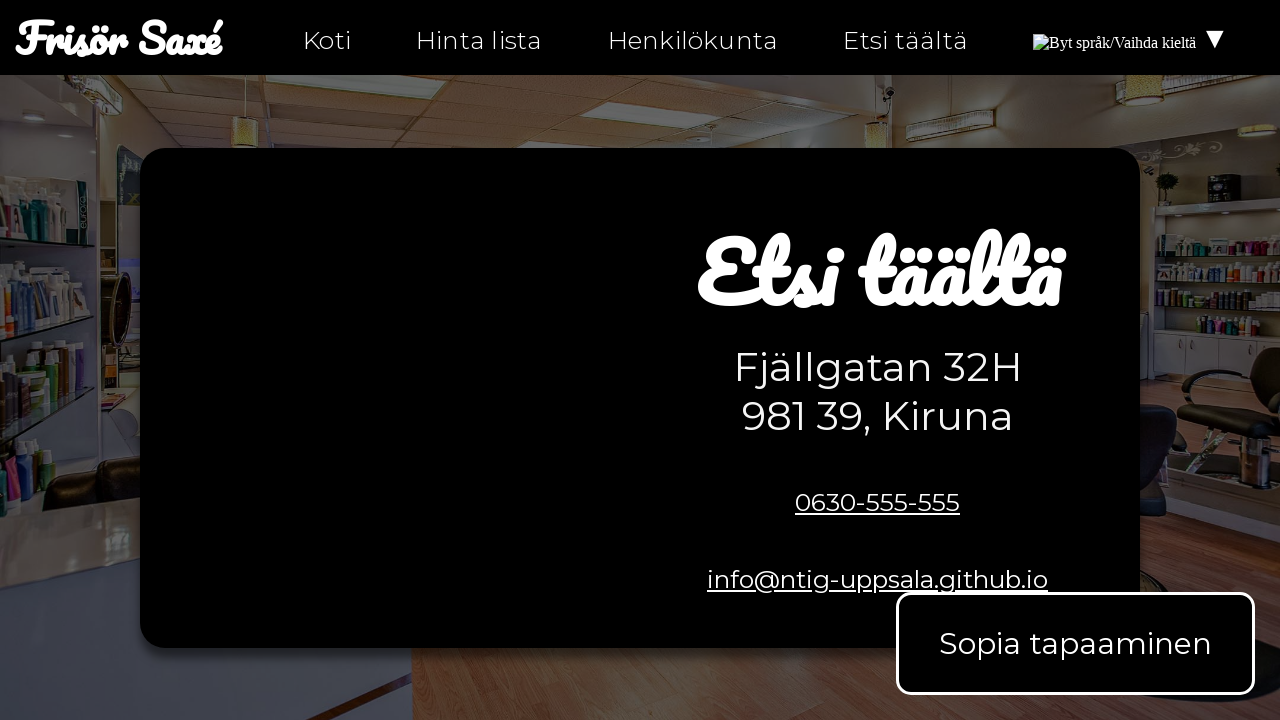

Validated that href is not empty or placeholder link
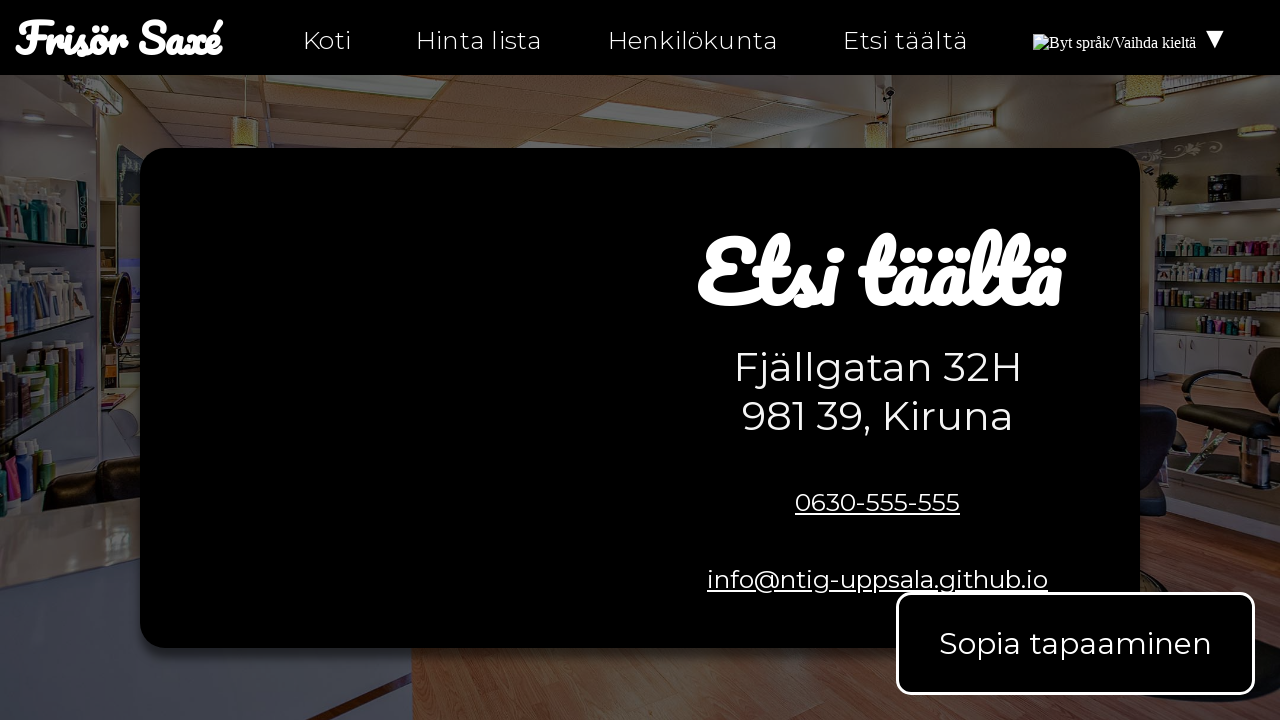

Checked anchor link with href attribute: hitta-hit.html
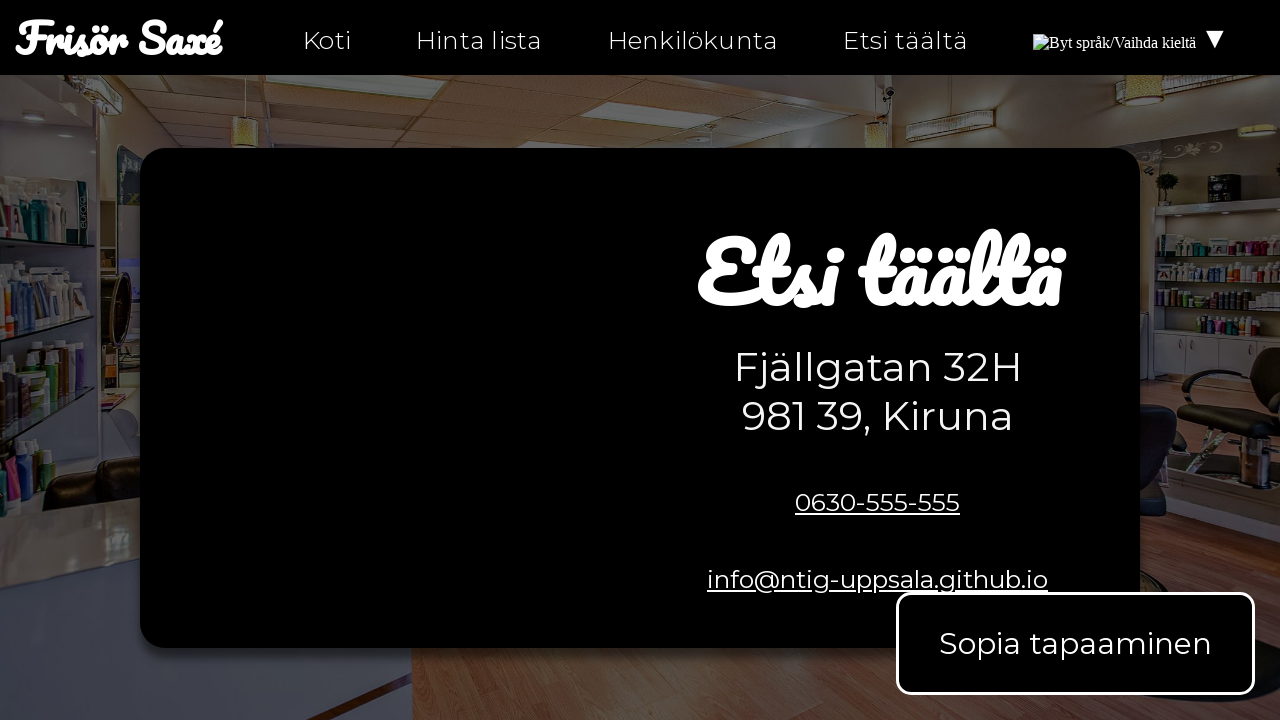

Validated that href is not empty or placeholder link
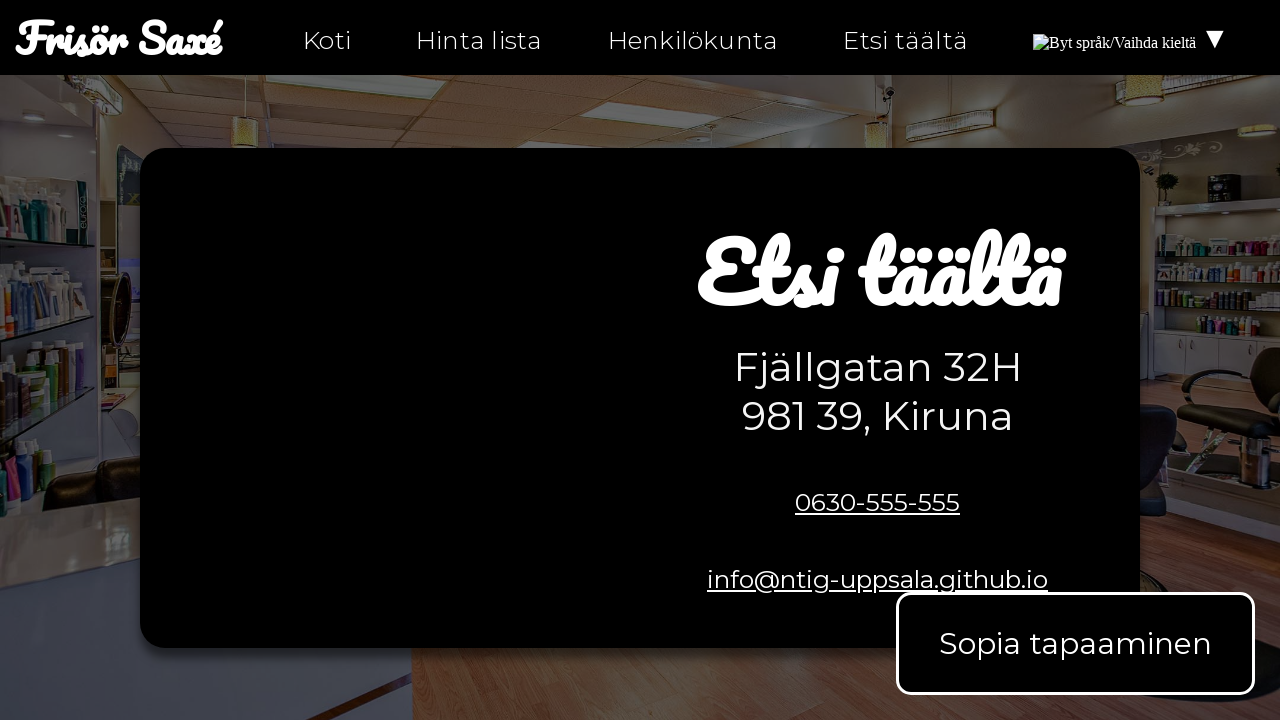

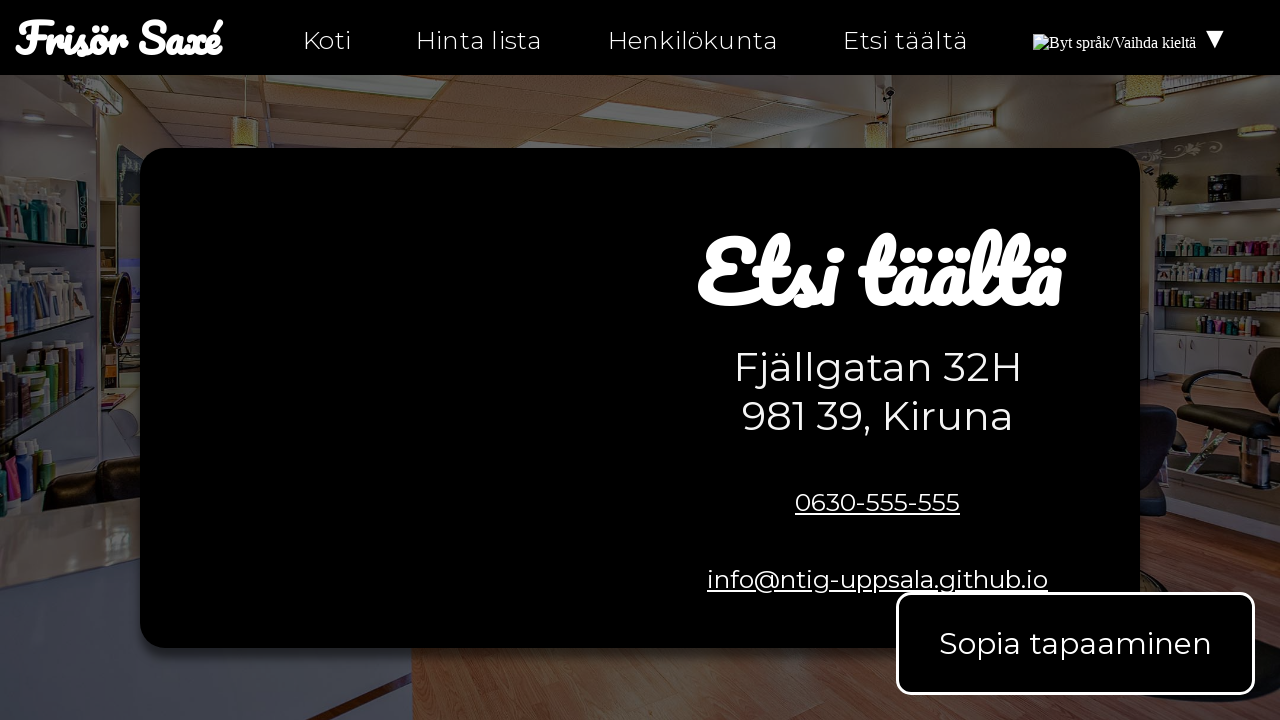